Tests a large form by filling all input fields with a default value and submitting the form by clicking the submit button.

Starting URL: http://suninjuly.github.io/huge_form.html

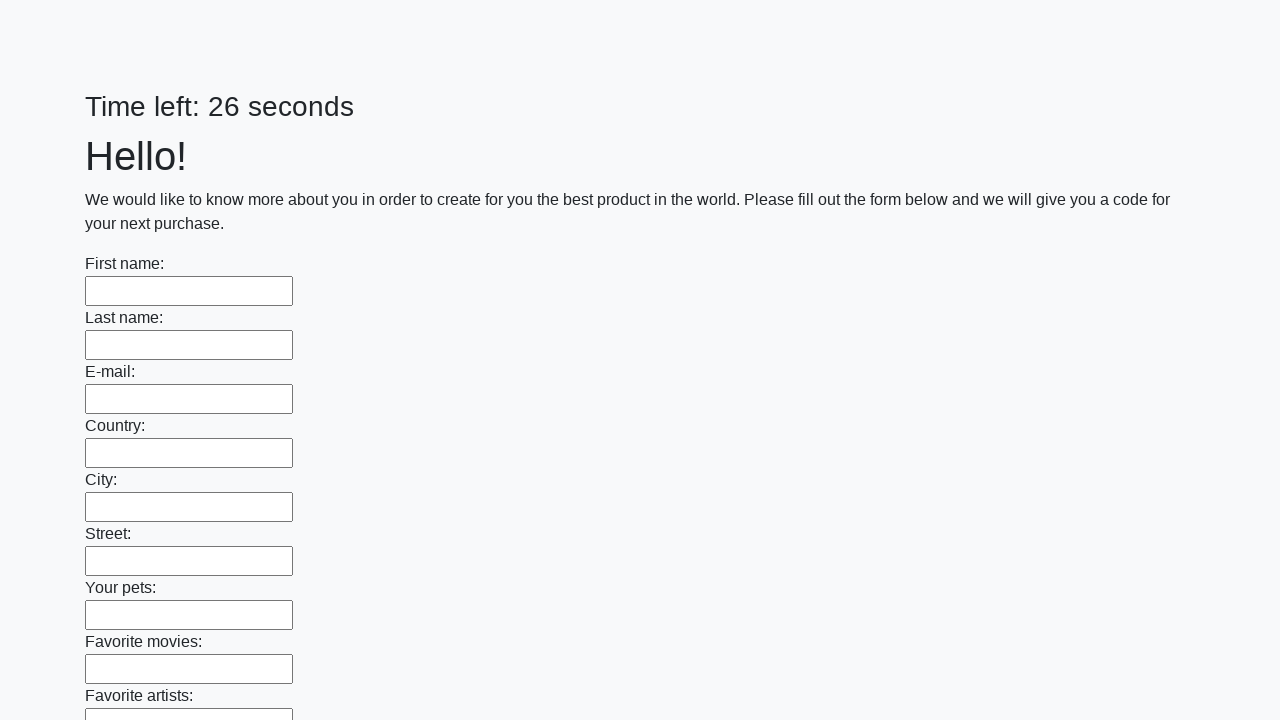

Located all input fields on the form
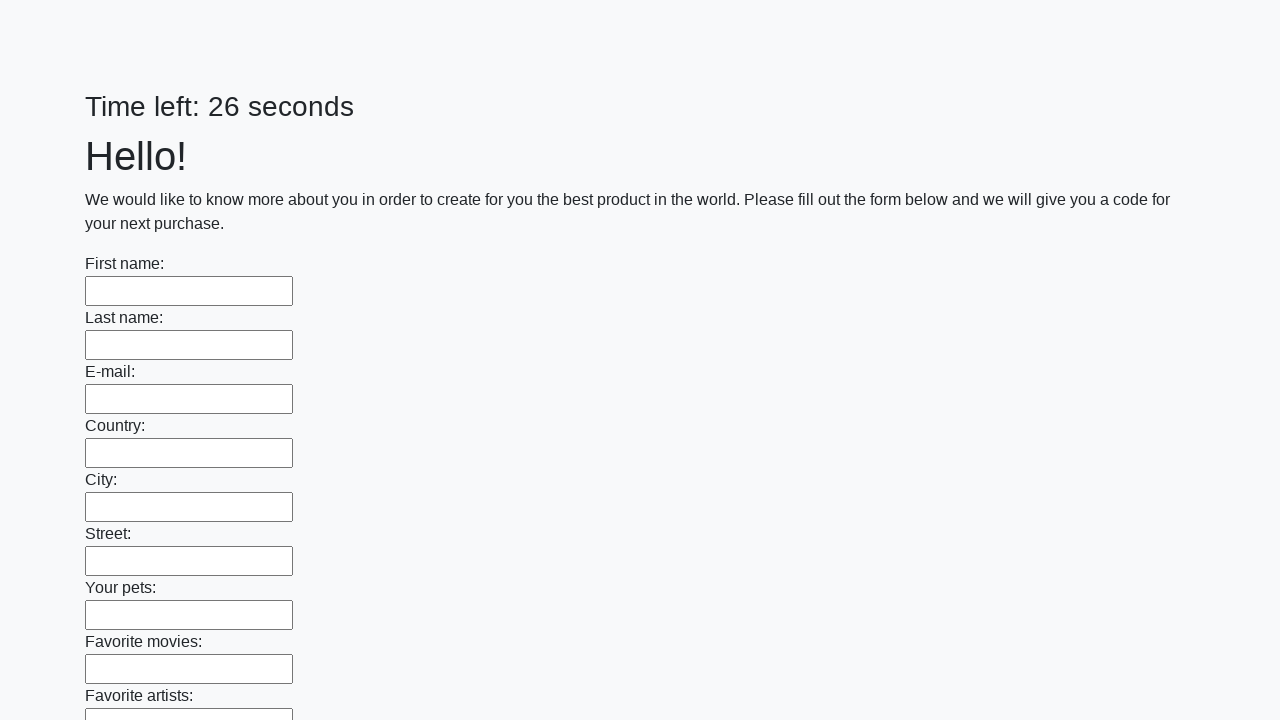

Filled an input field with 'Default' on input >> nth=0
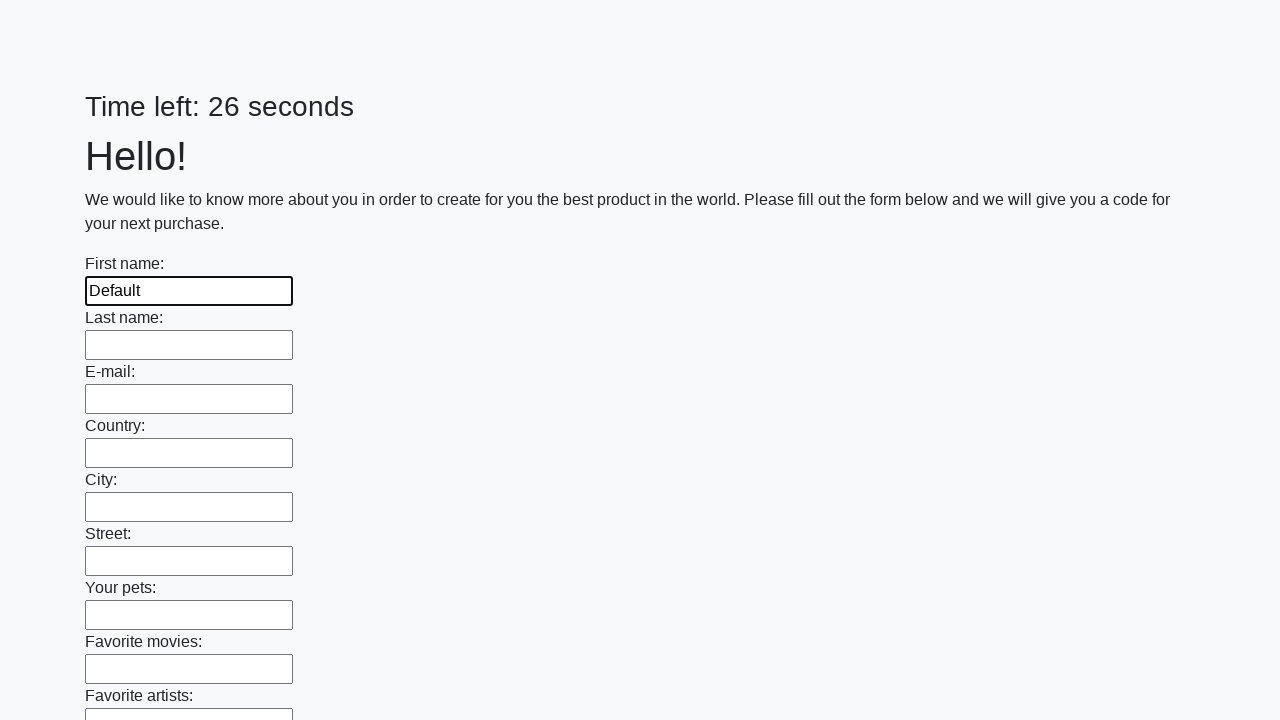

Filled an input field with 'Default' on input >> nth=1
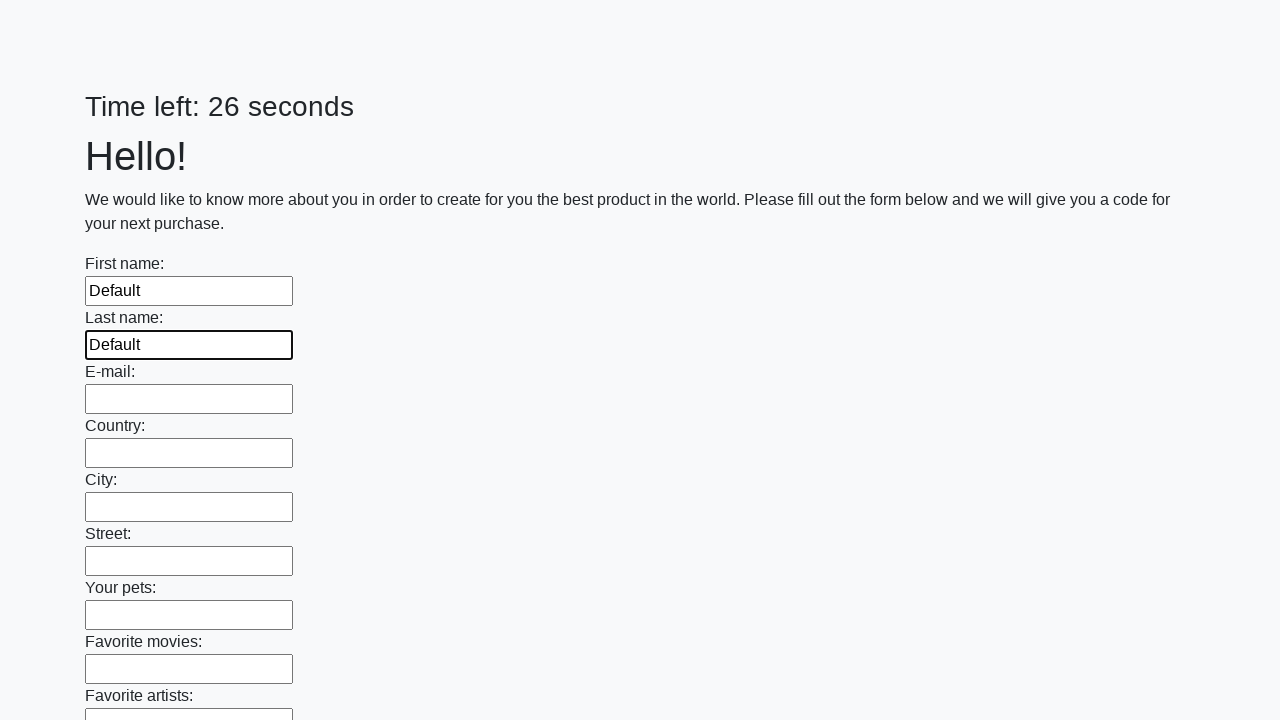

Filled an input field with 'Default' on input >> nth=2
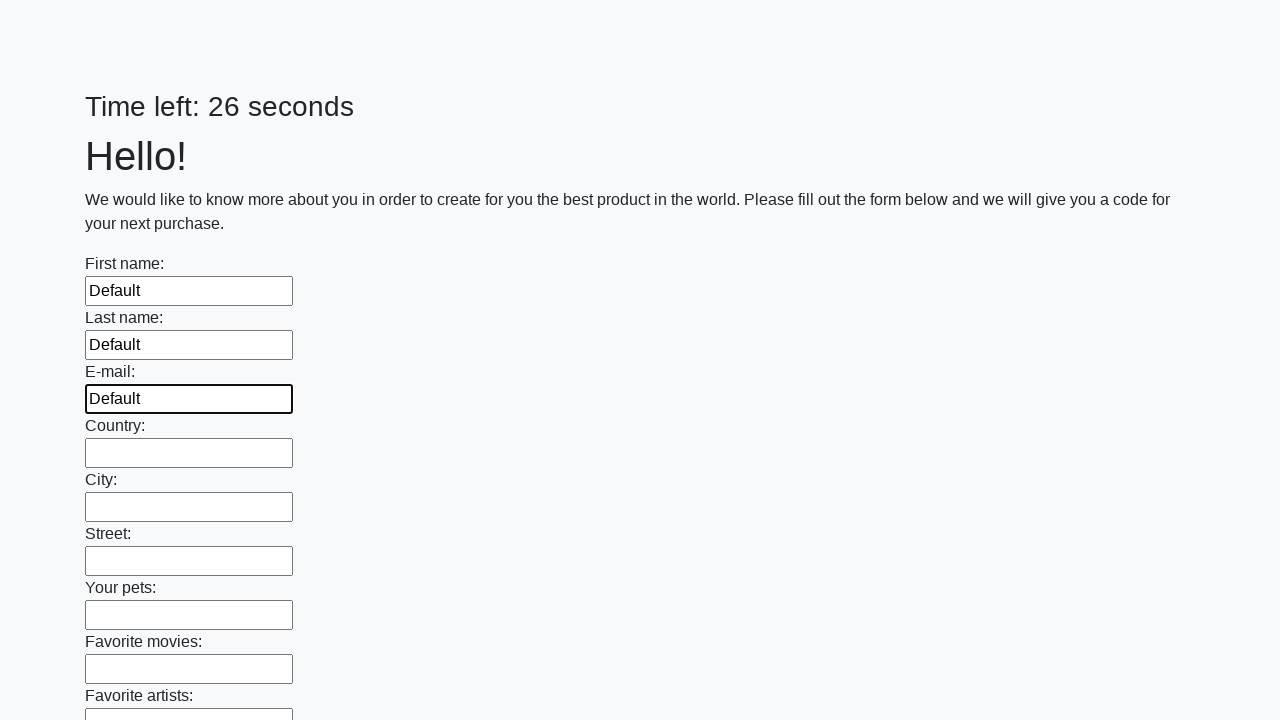

Filled an input field with 'Default' on input >> nth=3
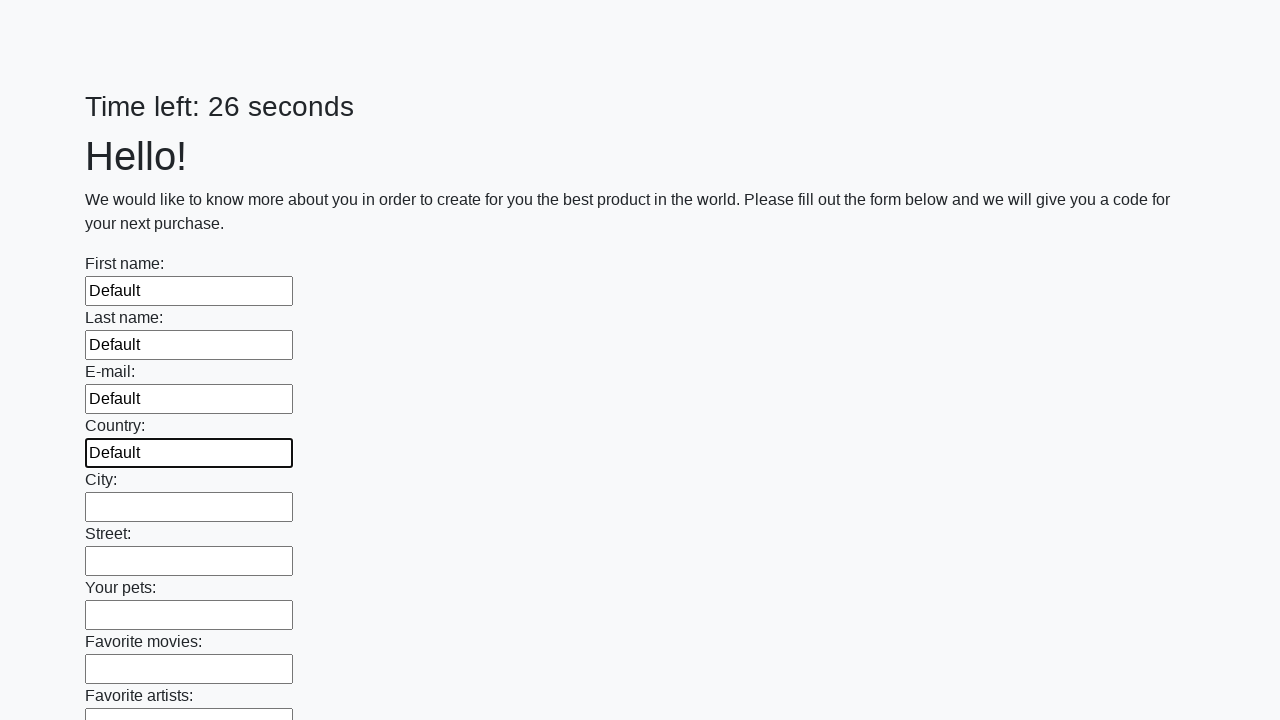

Filled an input field with 'Default' on input >> nth=4
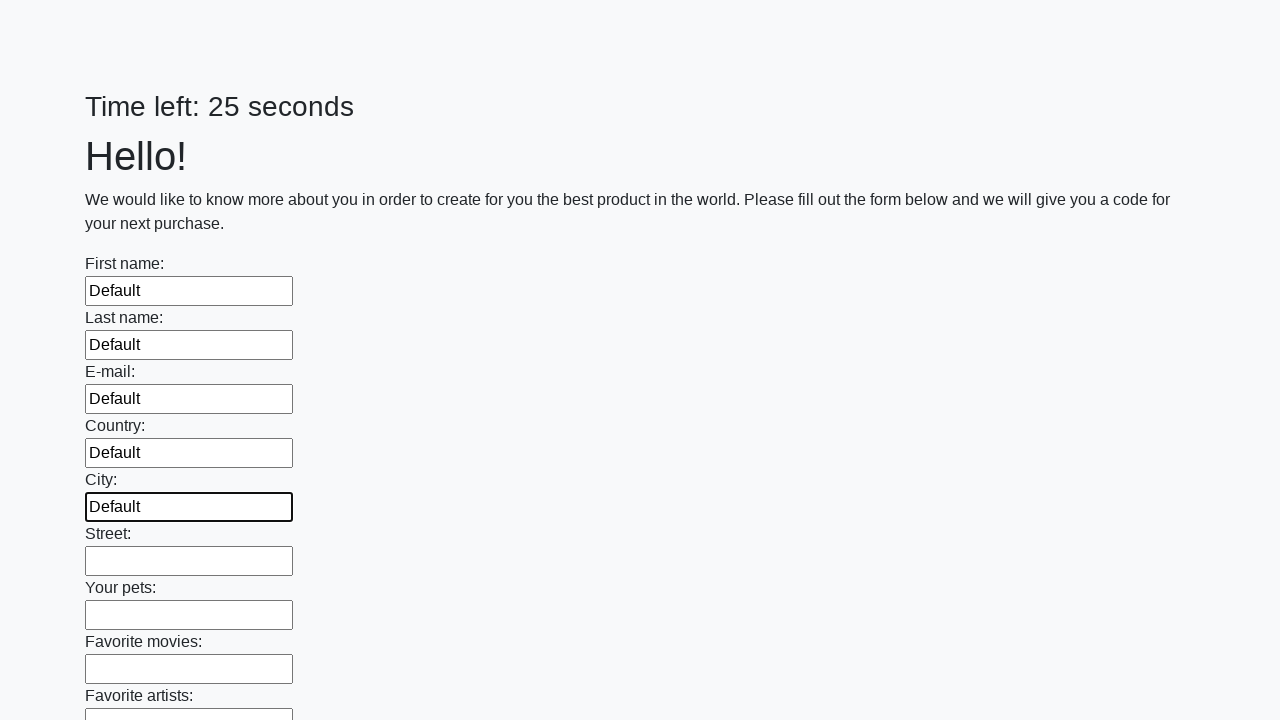

Filled an input field with 'Default' on input >> nth=5
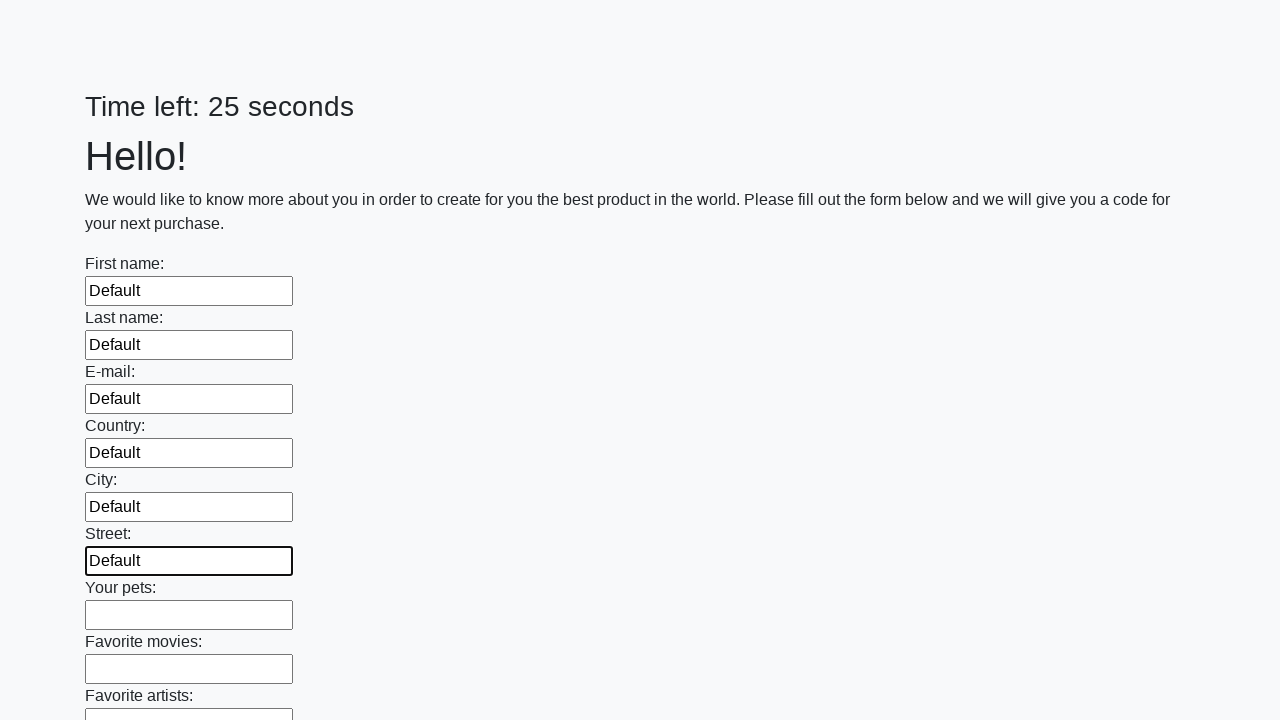

Filled an input field with 'Default' on input >> nth=6
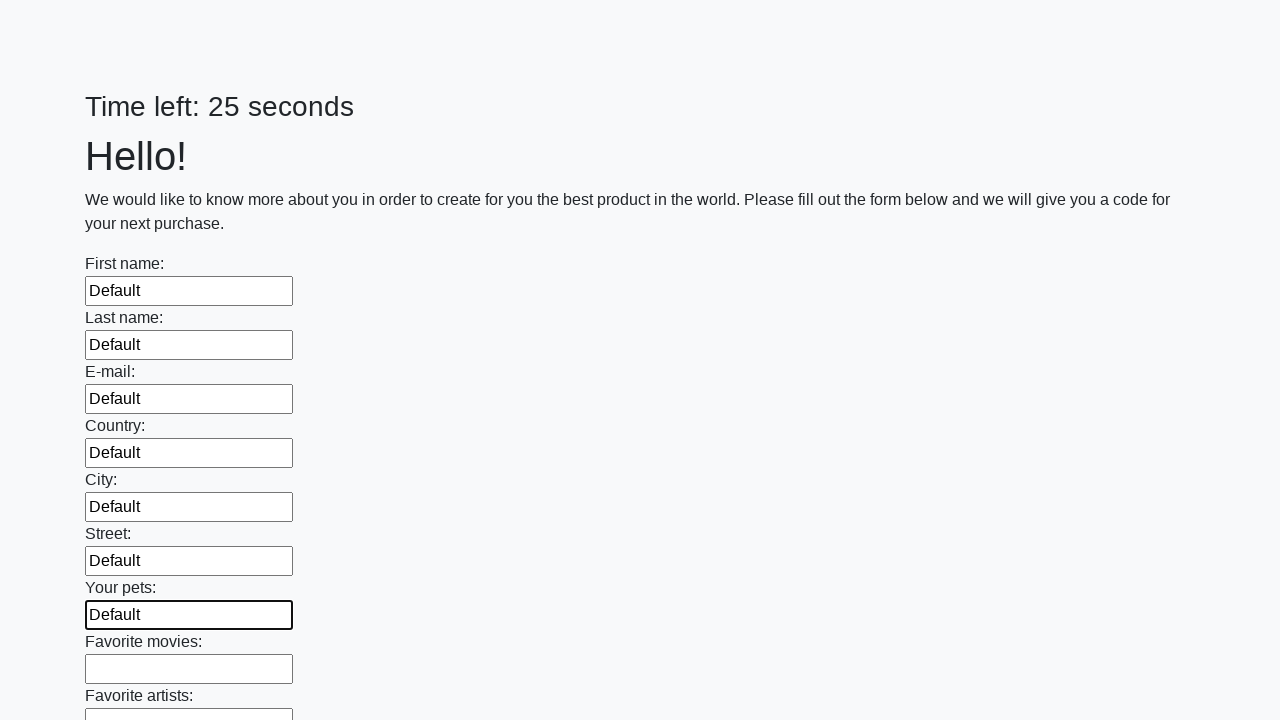

Filled an input field with 'Default' on input >> nth=7
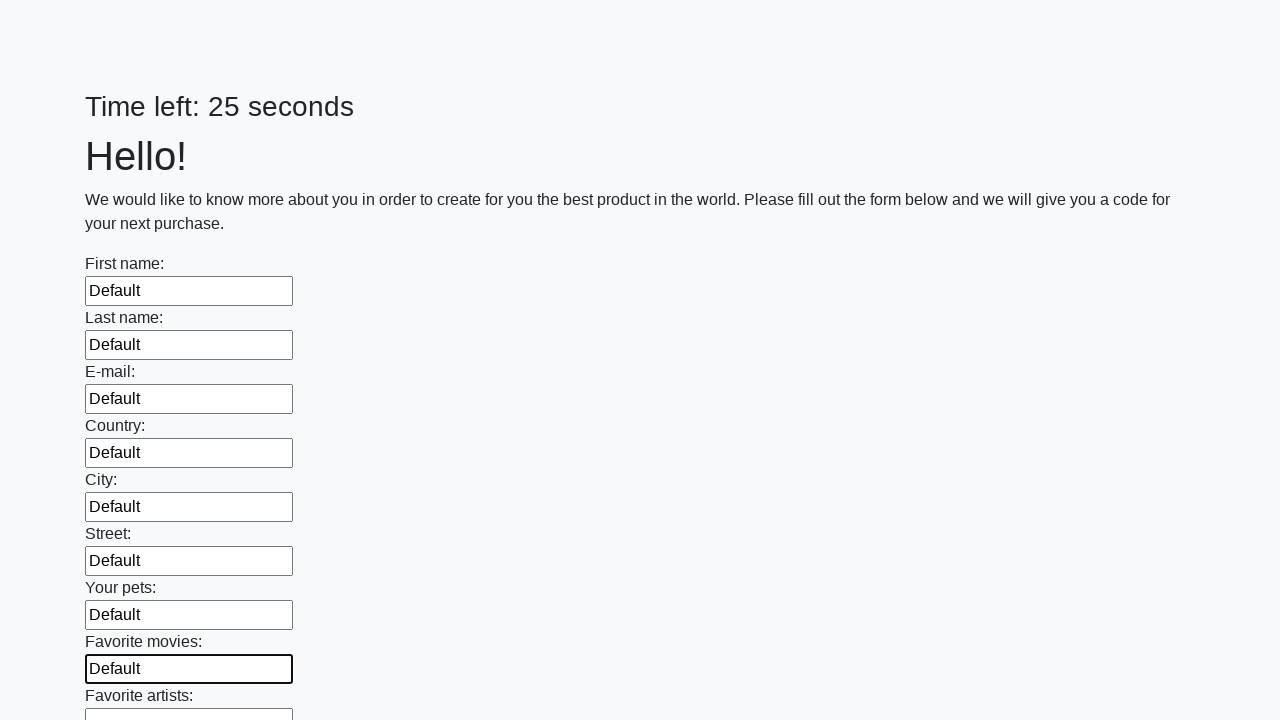

Filled an input field with 'Default' on input >> nth=8
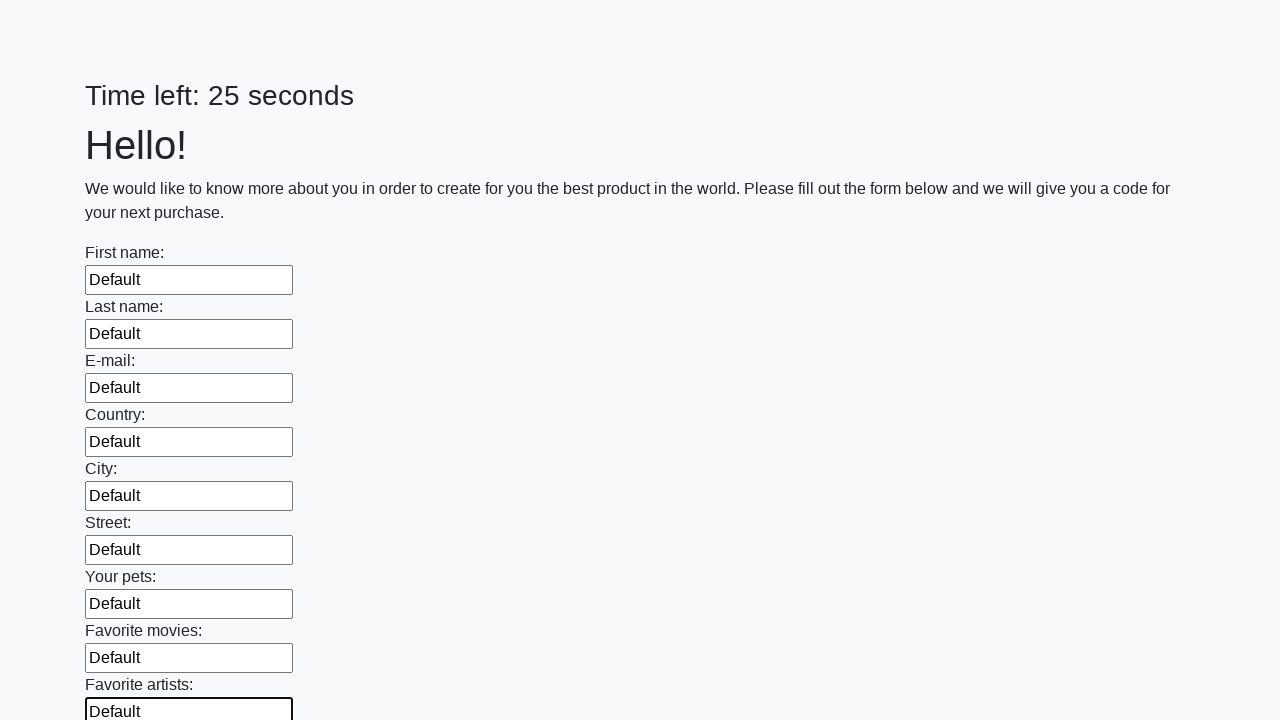

Filled an input field with 'Default' on input >> nth=9
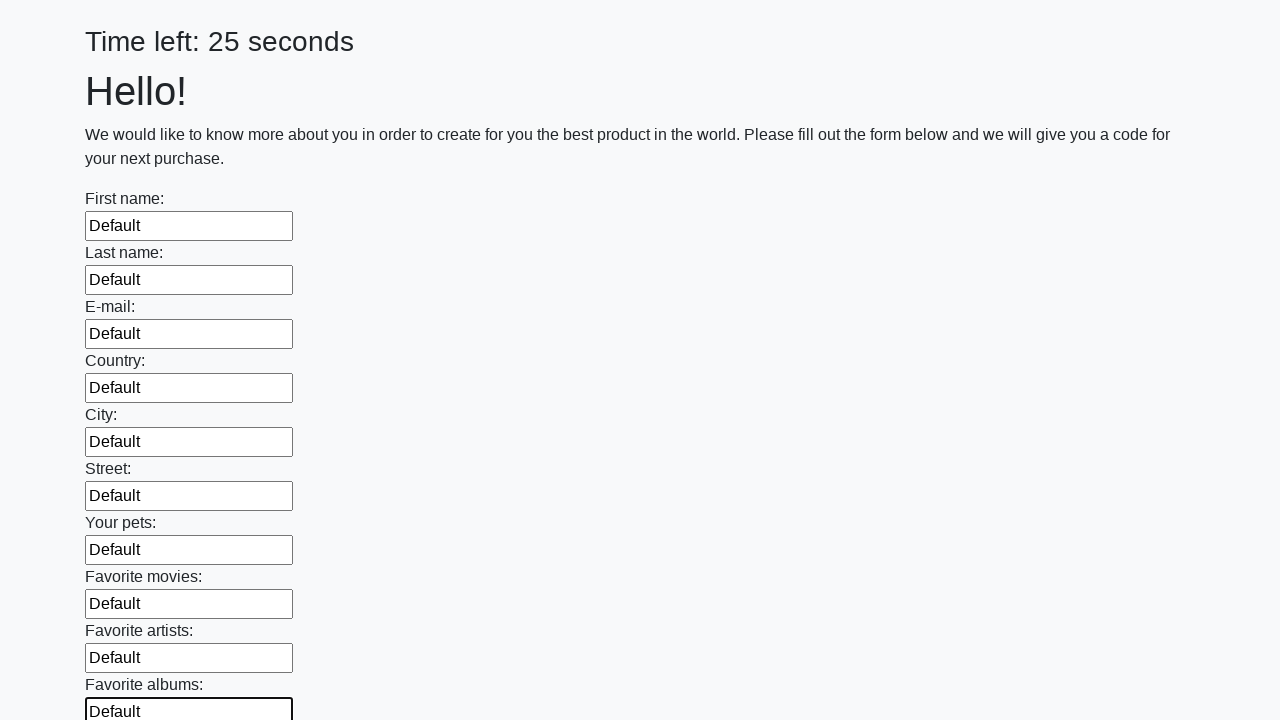

Filled an input field with 'Default' on input >> nth=10
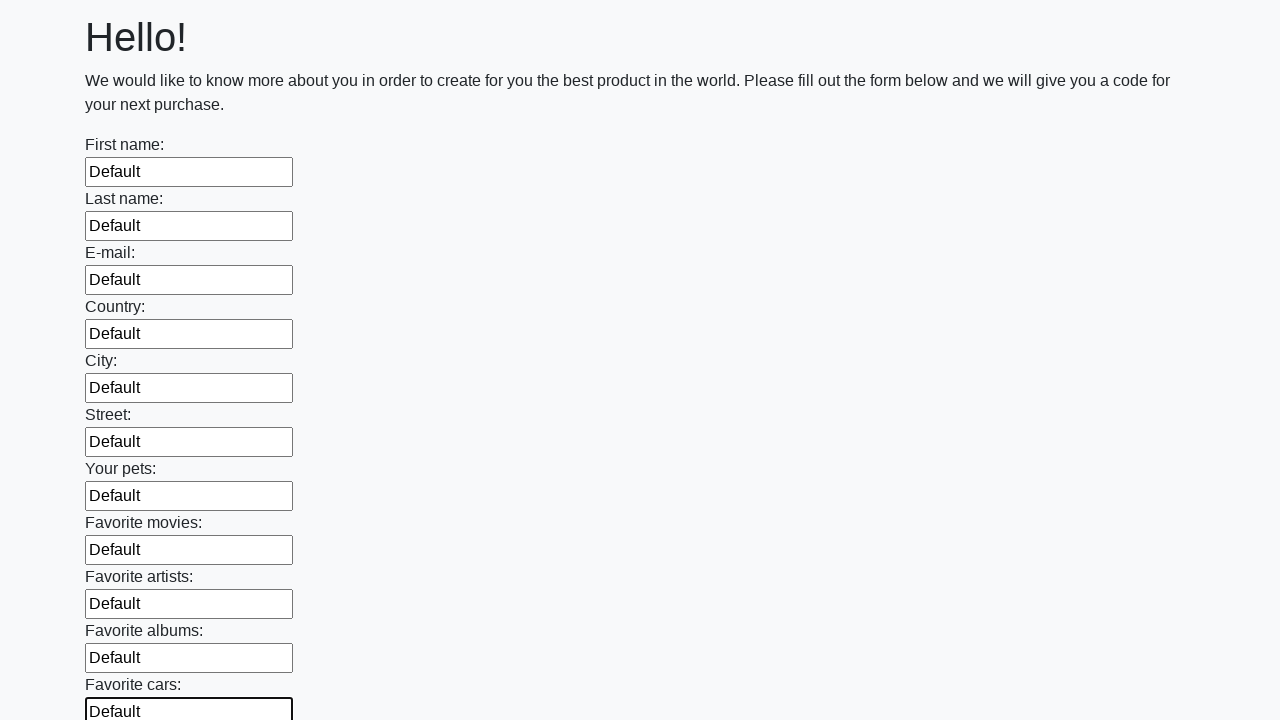

Filled an input field with 'Default' on input >> nth=11
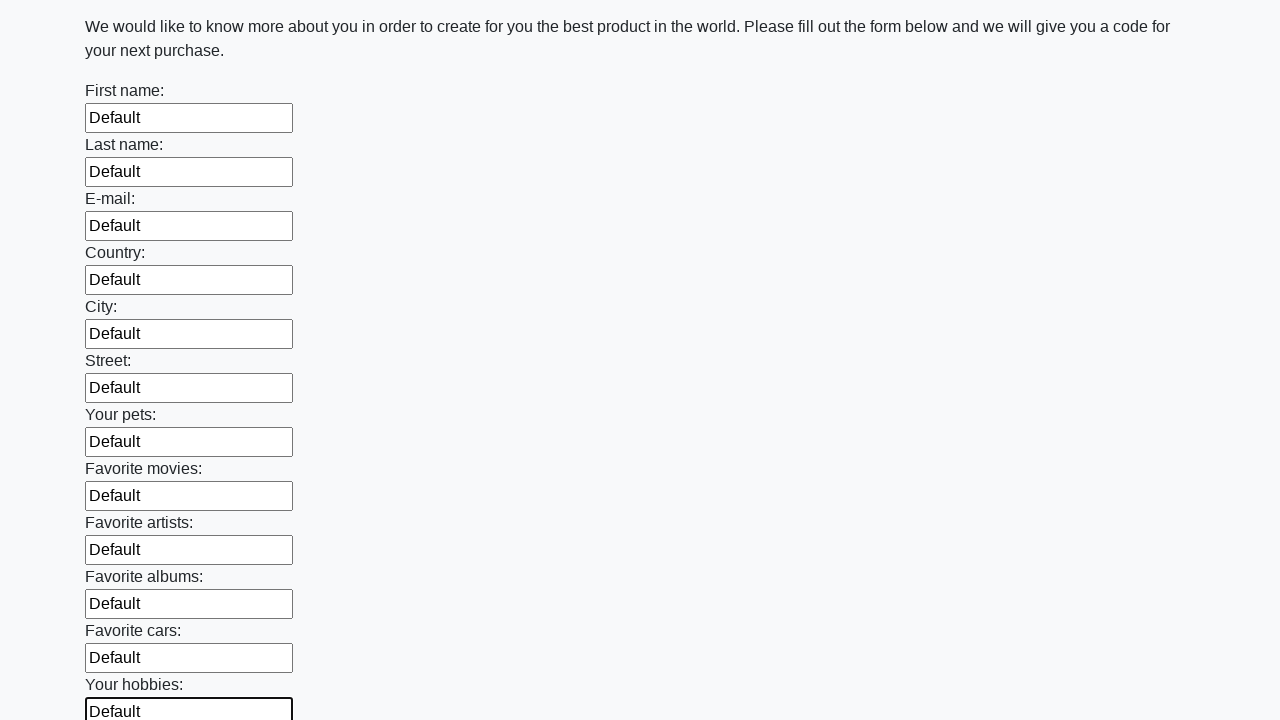

Filled an input field with 'Default' on input >> nth=12
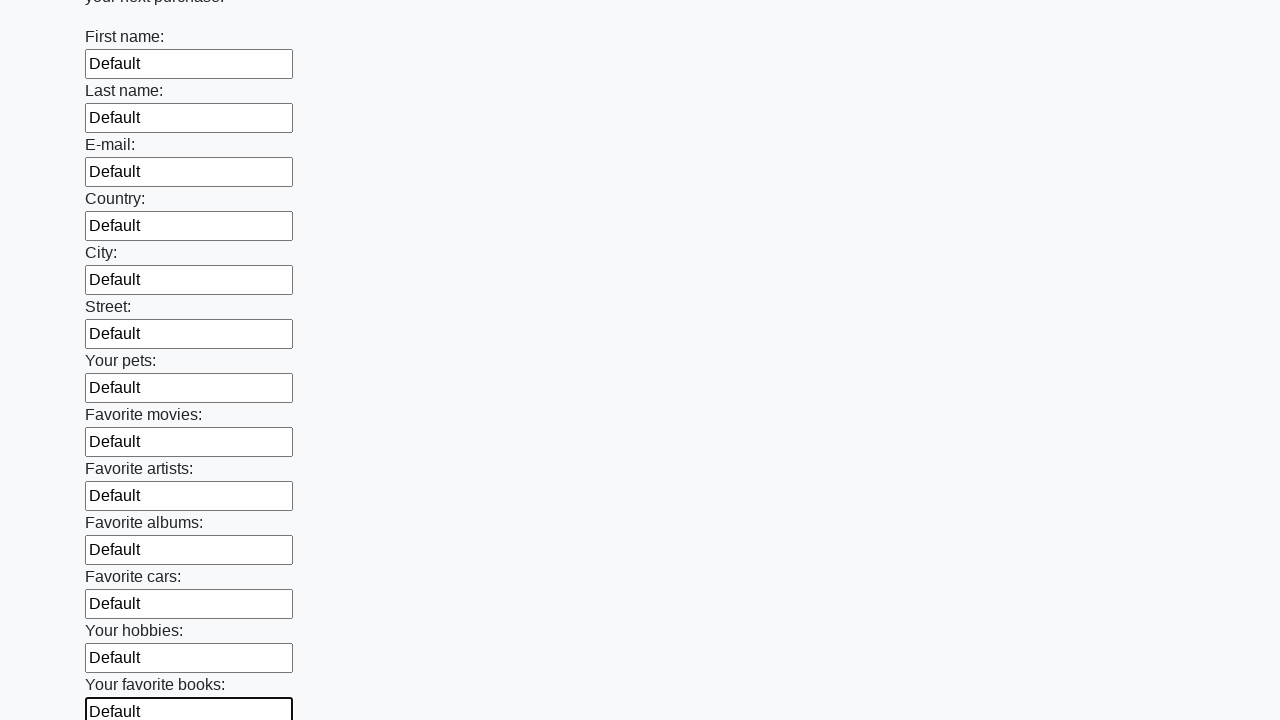

Filled an input field with 'Default' on input >> nth=13
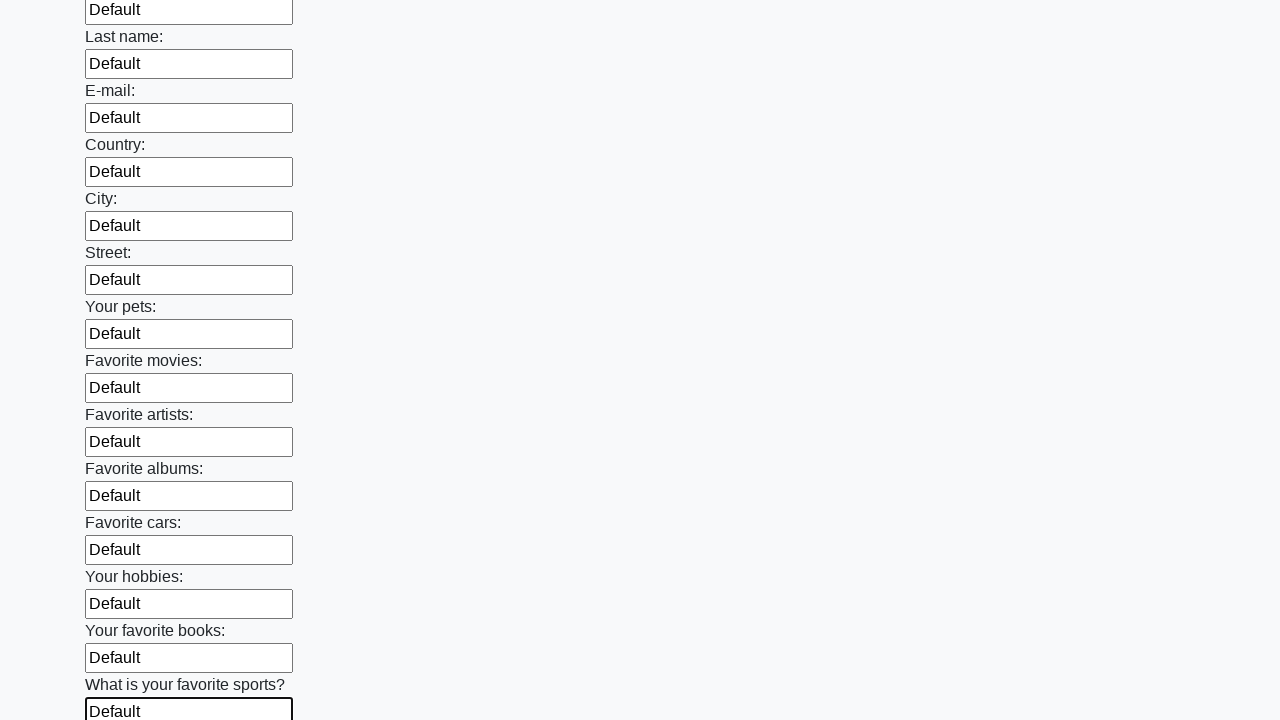

Filled an input field with 'Default' on input >> nth=14
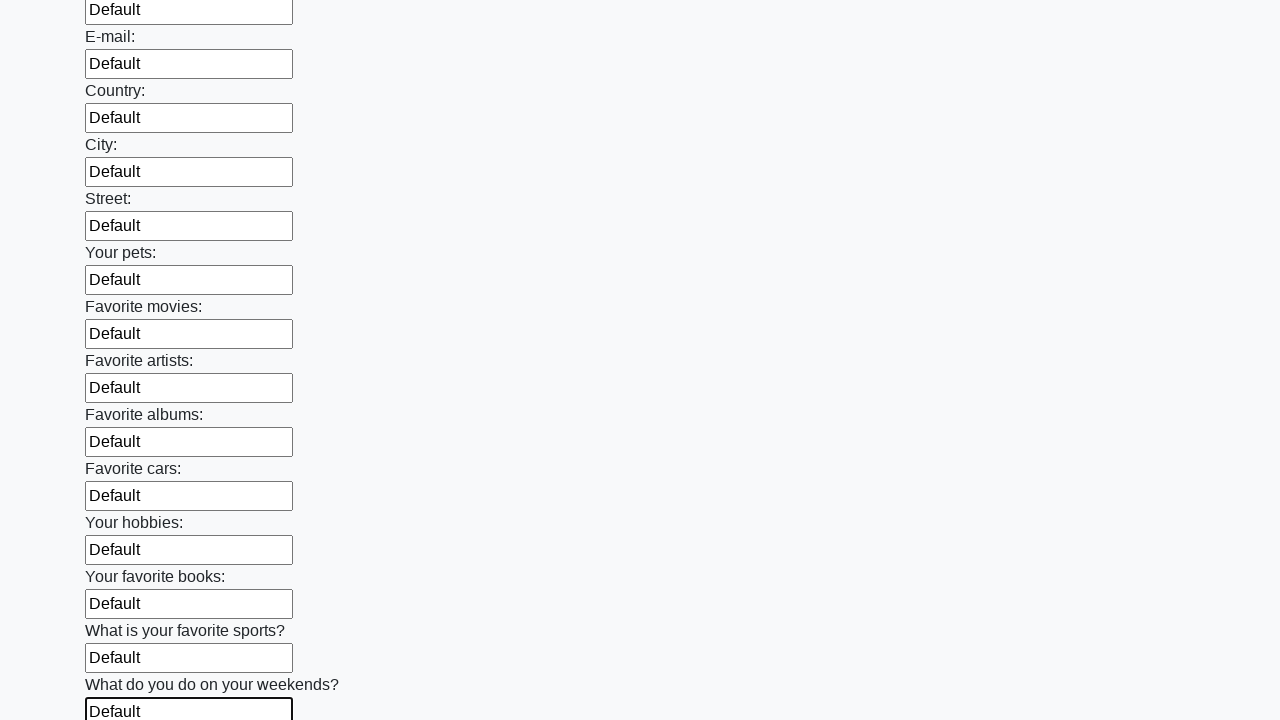

Filled an input field with 'Default' on input >> nth=15
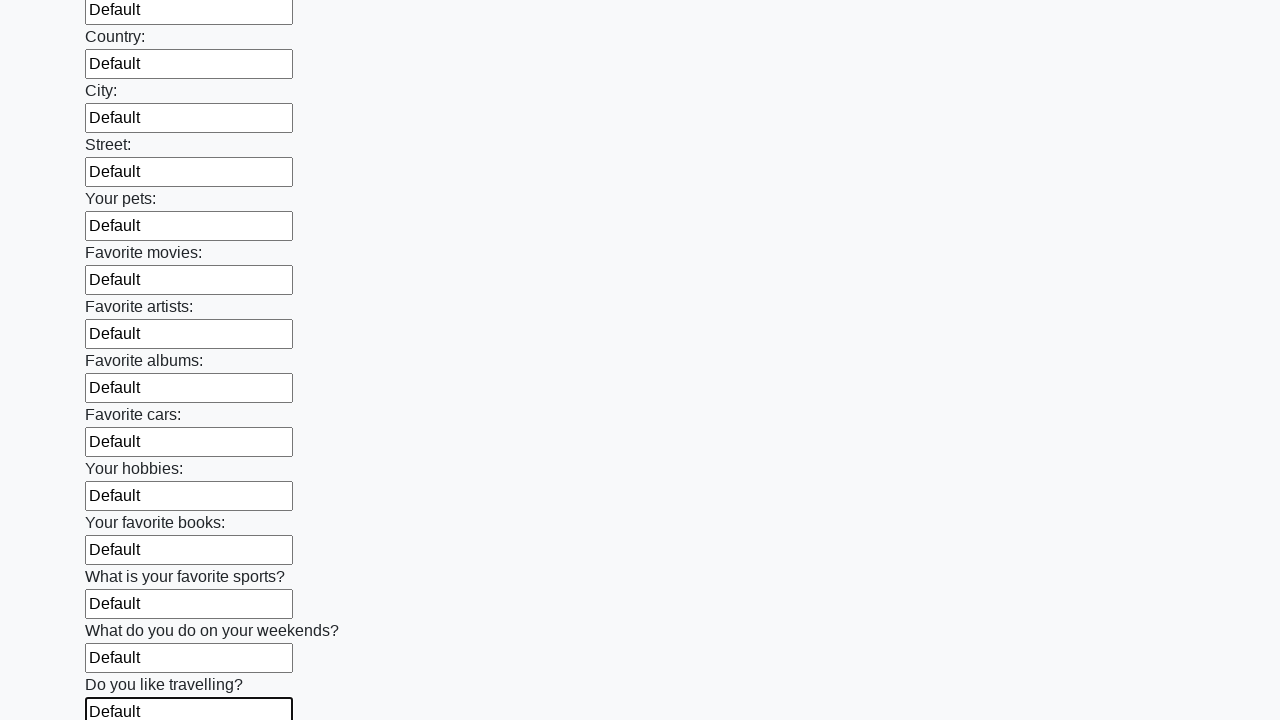

Filled an input field with 'Default' on input >> nth=16
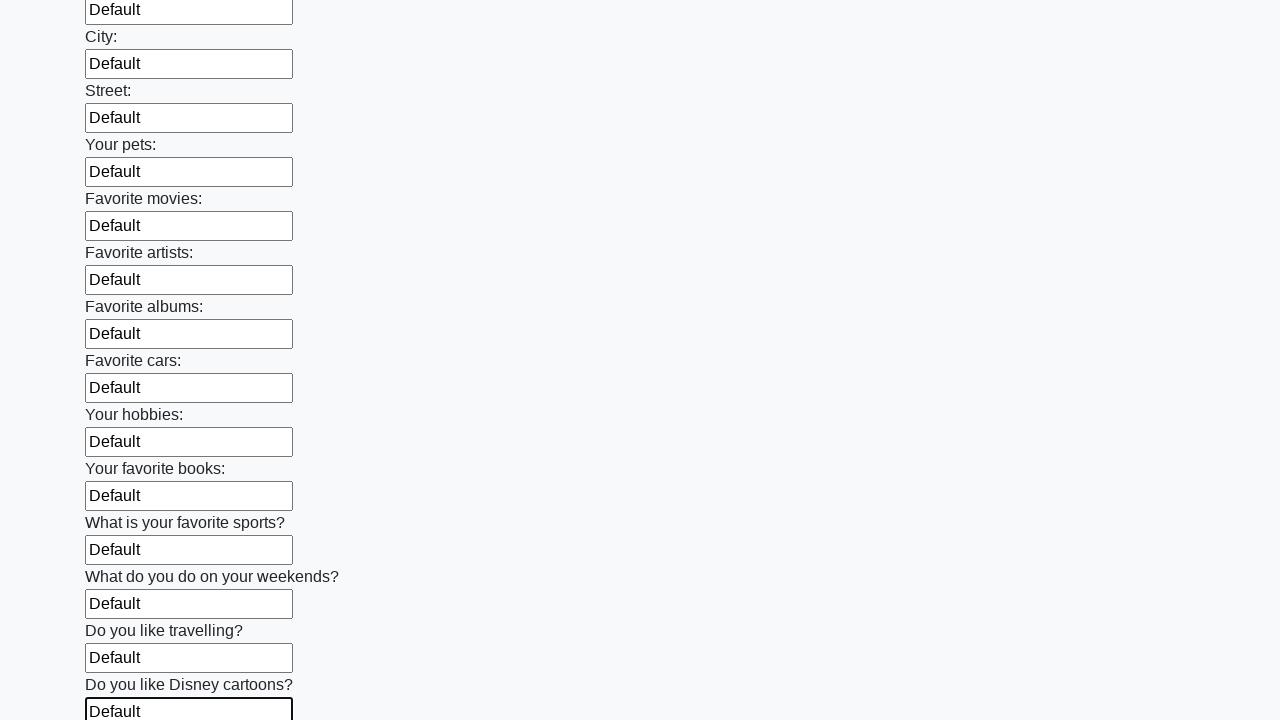

Filled an input field with 'Default' on input >> nth=17
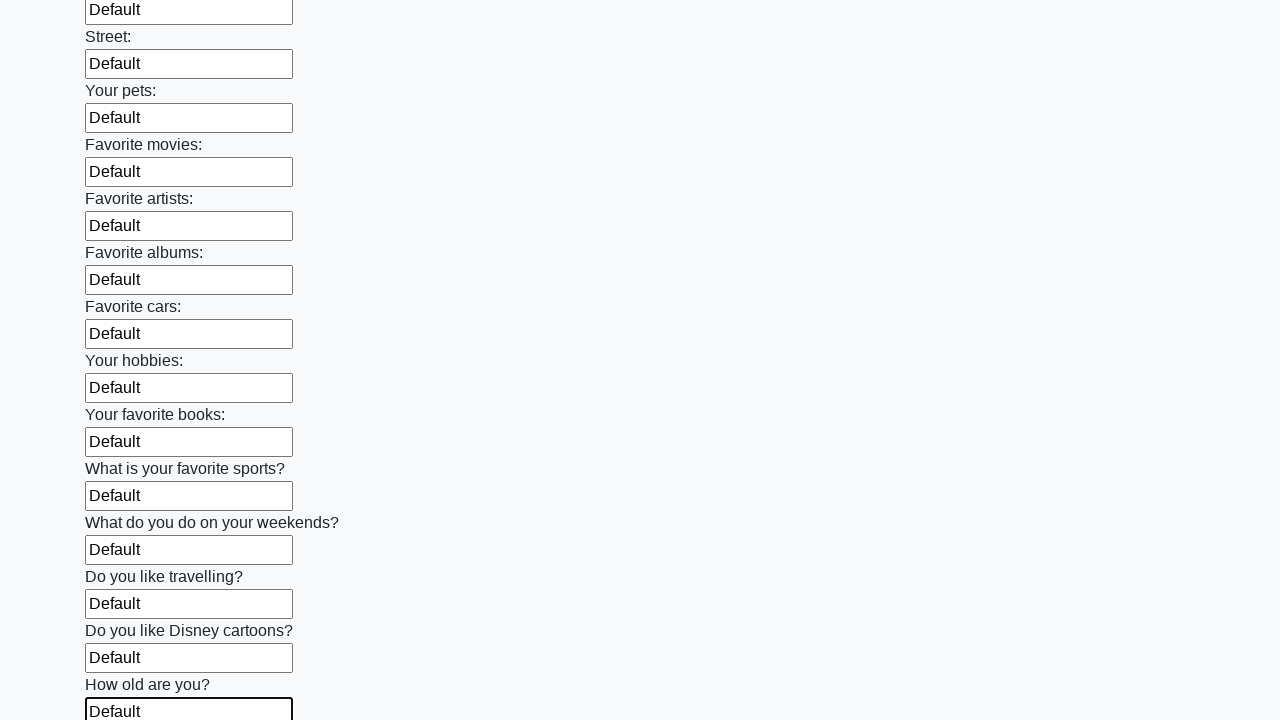

Filled an input field with 'Default' on input >> nth=18
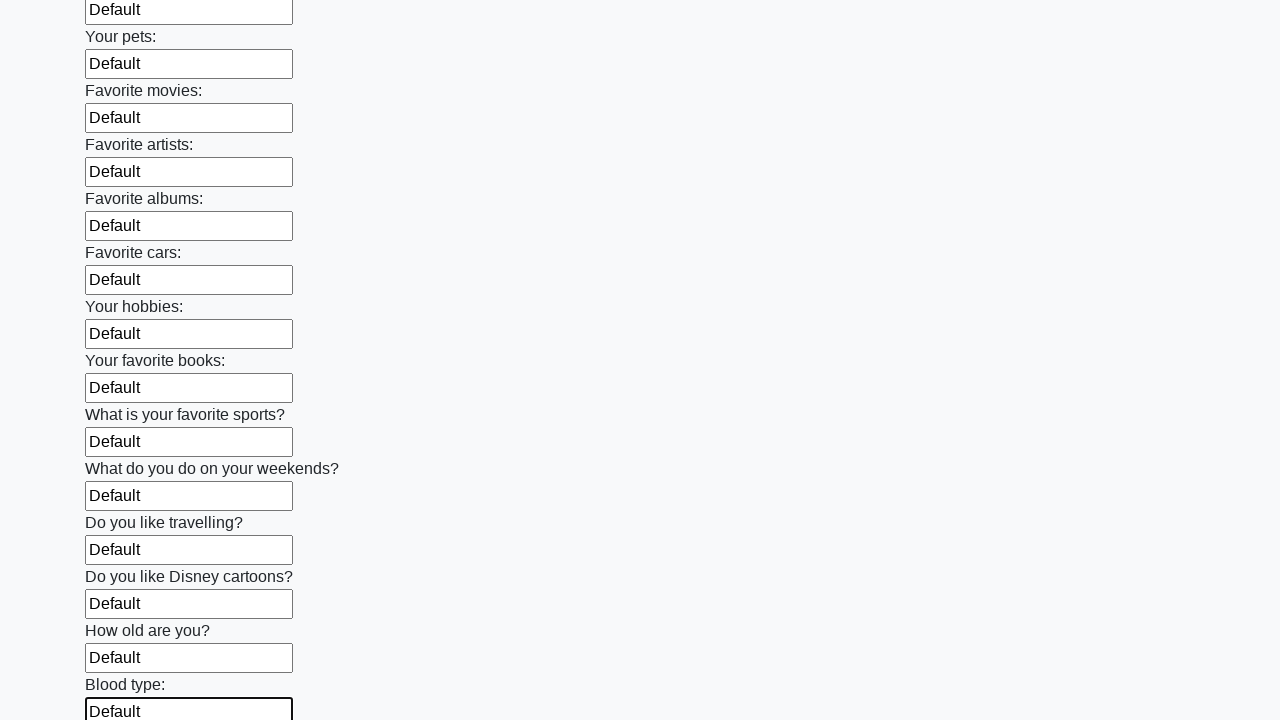

Filled an input field with 'Default' on input >> nth=19
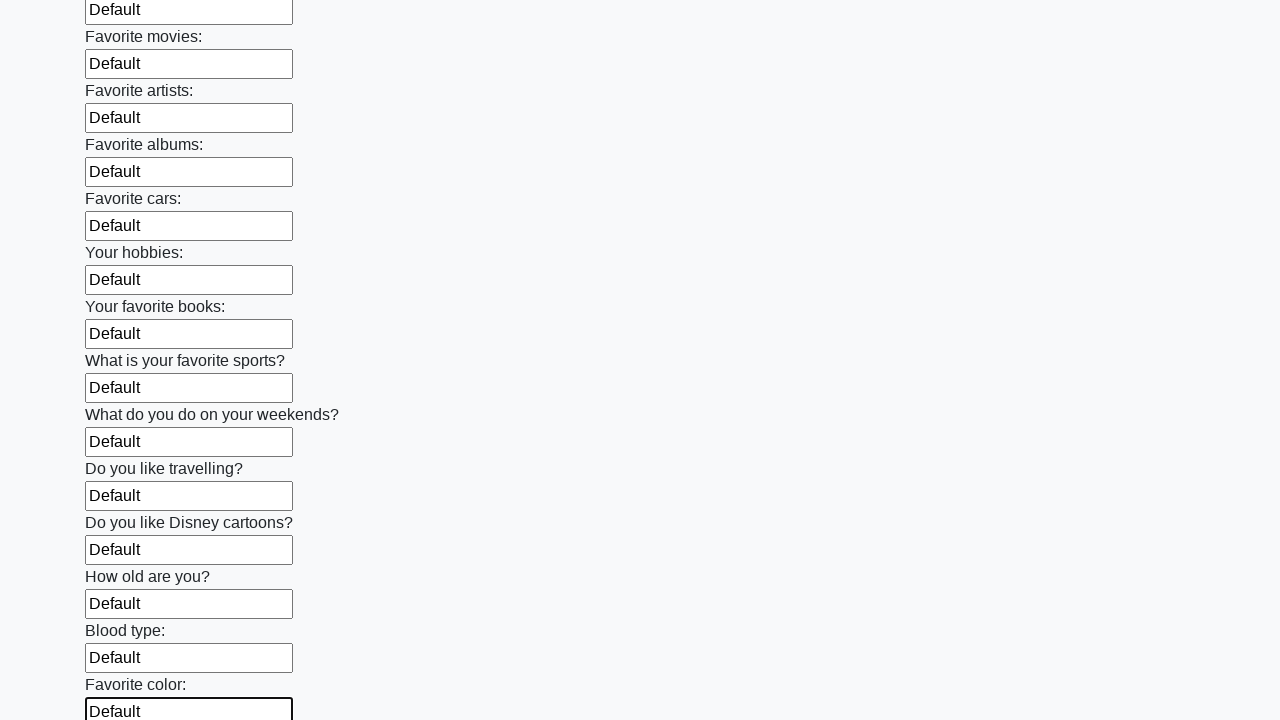

Filled an input field with 'Default' on input >> nth=20
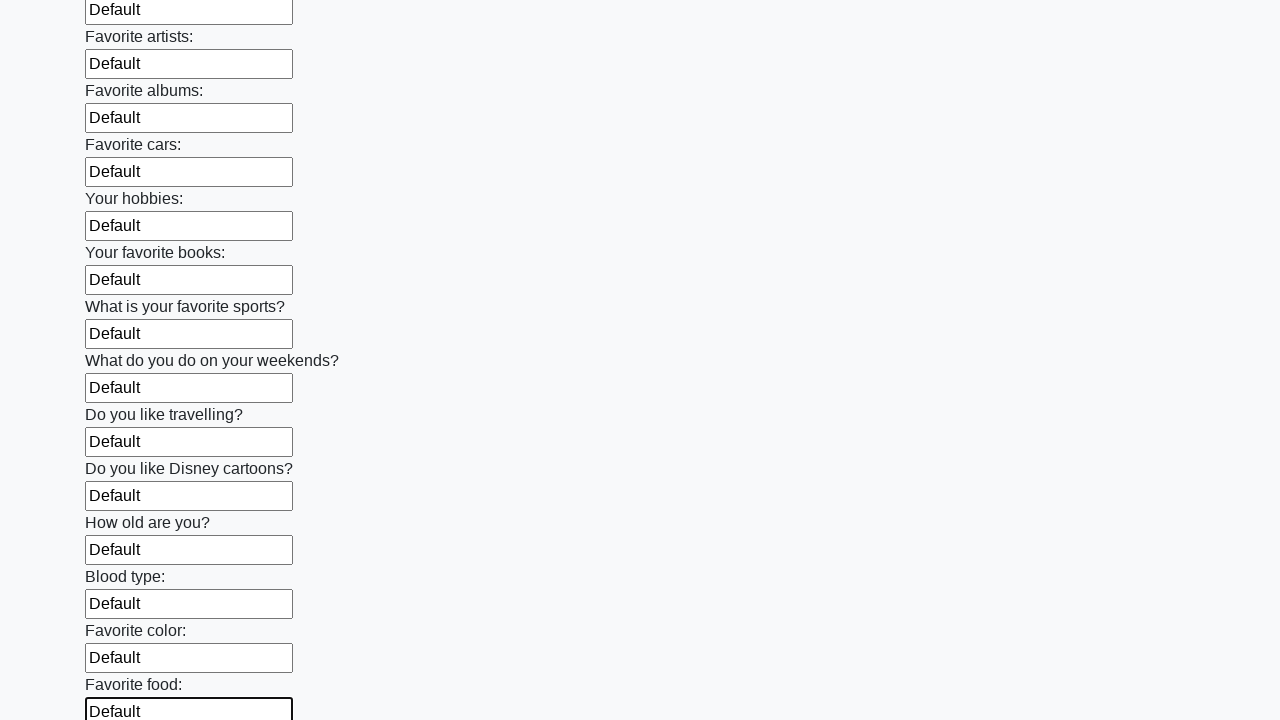

Filled an input field with 'Default' on input >> nth=21
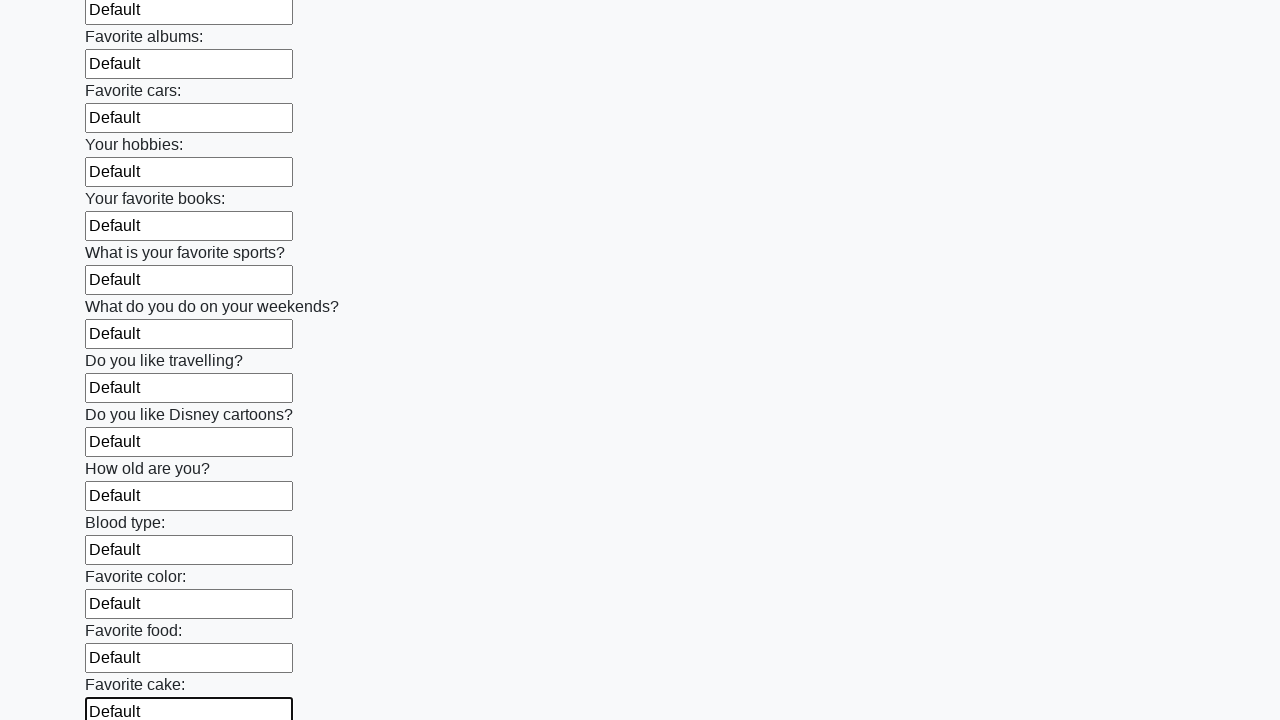

Filled an input field with 'Default' on input >> nth=22
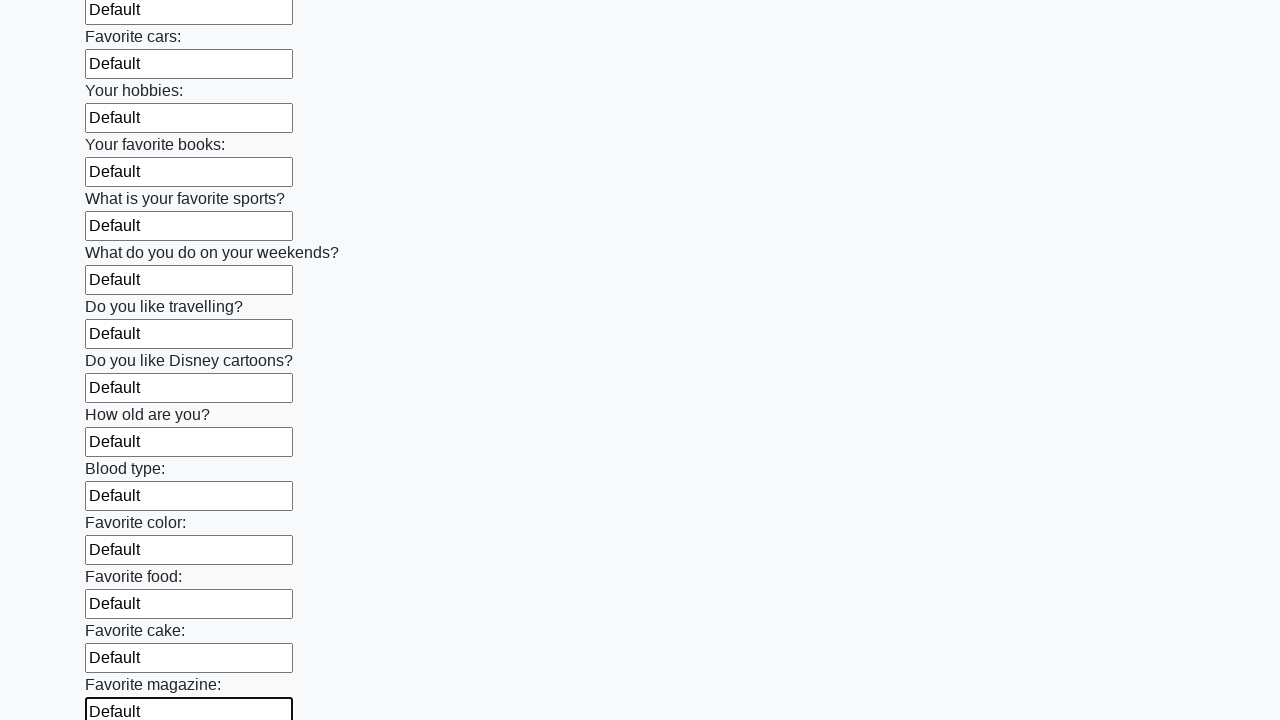

Filled an input field with 'Default' on input >> nth=23
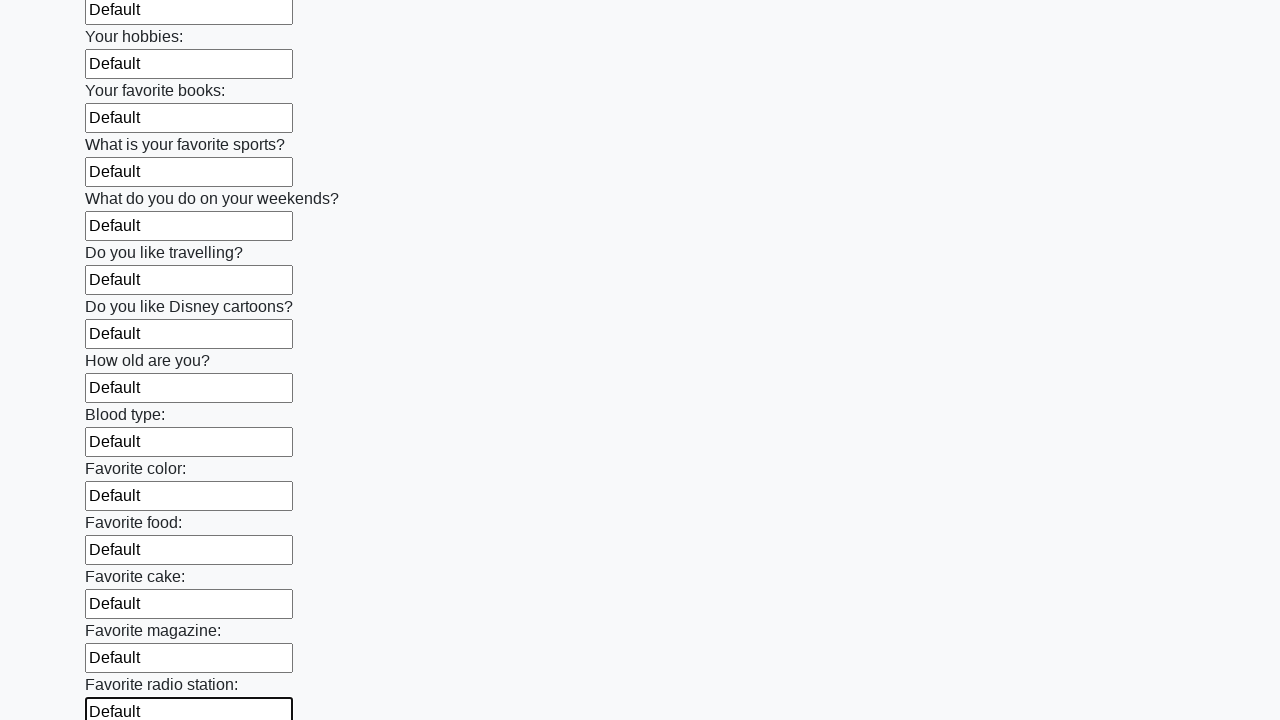

Filled an input field with 'Default' on input >> nth=24
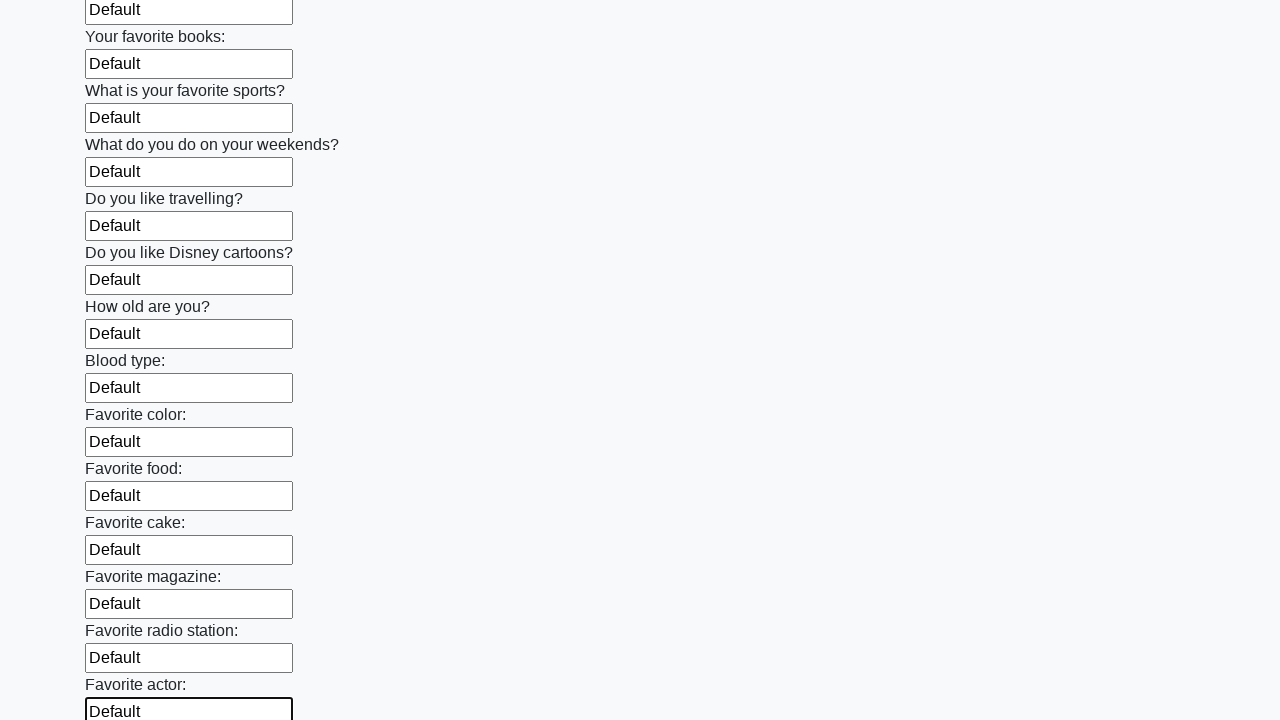

Filled an input field with 'Default' on input >> nth=25
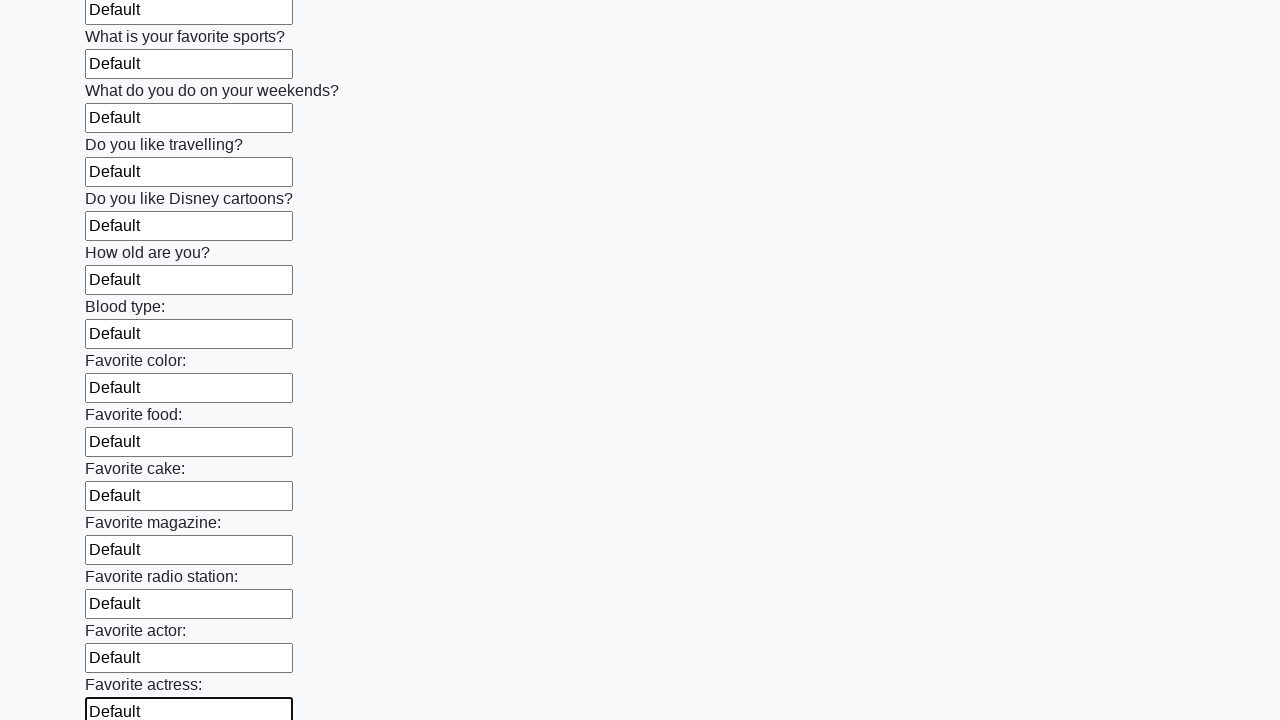

Filled an input field with 'Default' on input >> nth=26
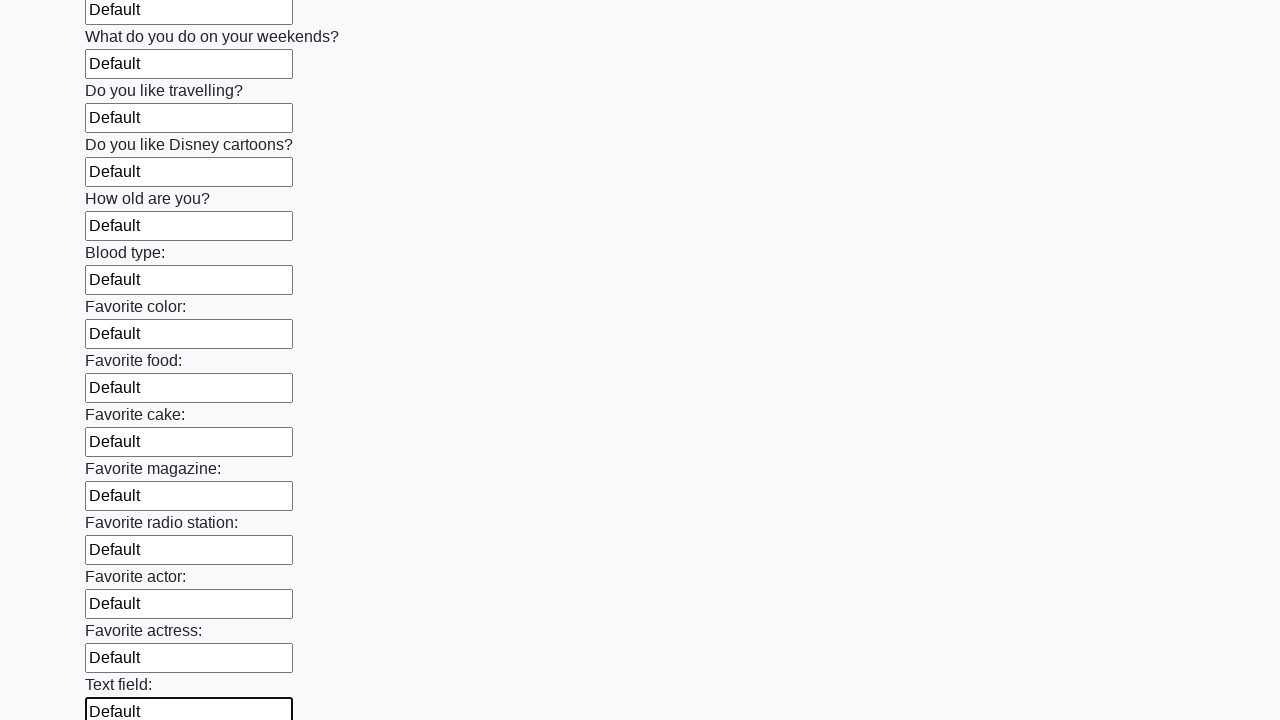

Filled an input field with 'Default' on input >> nth=27
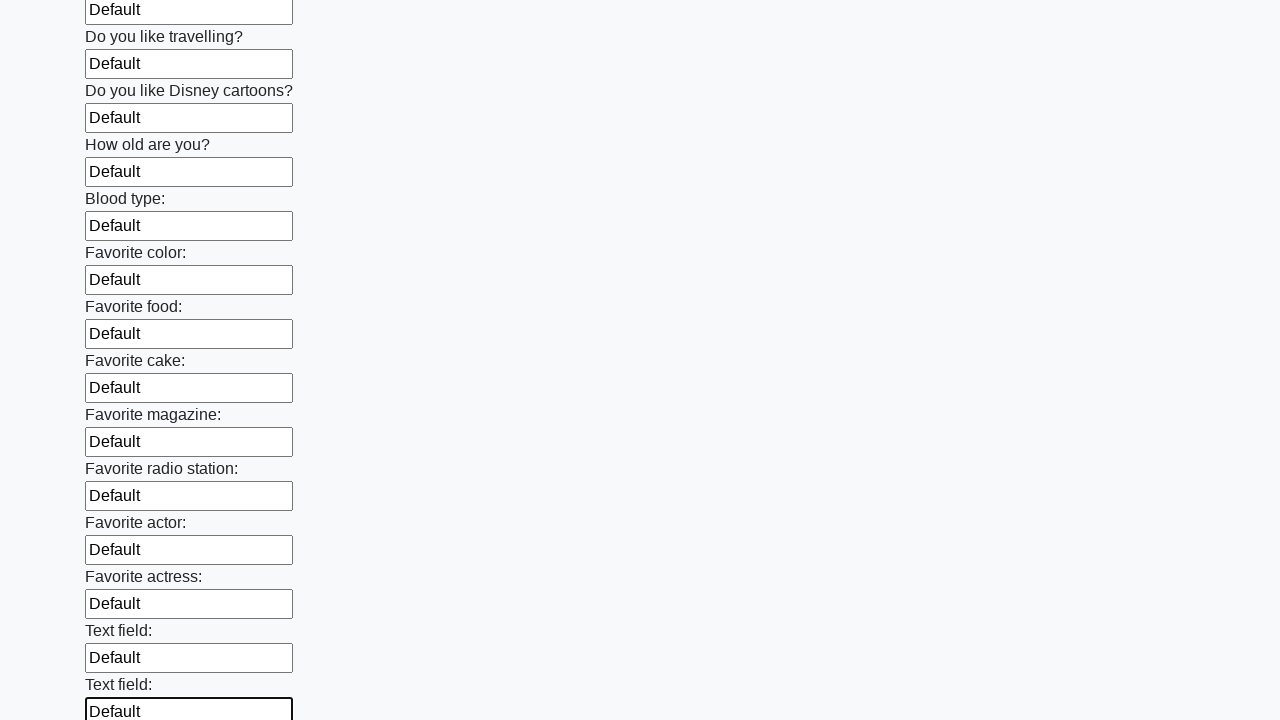

Filled an input field with 'Default' on input >> nth=28
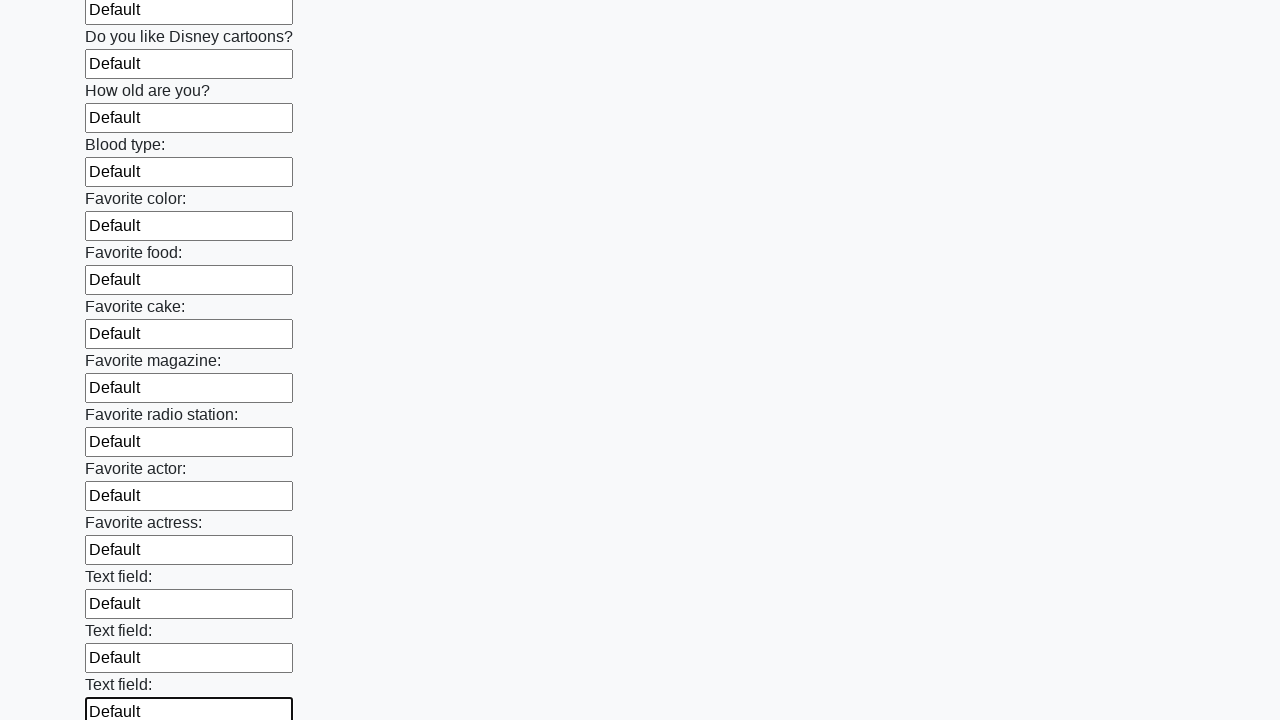

Filled an input field with 'Default' on input >> nth=29
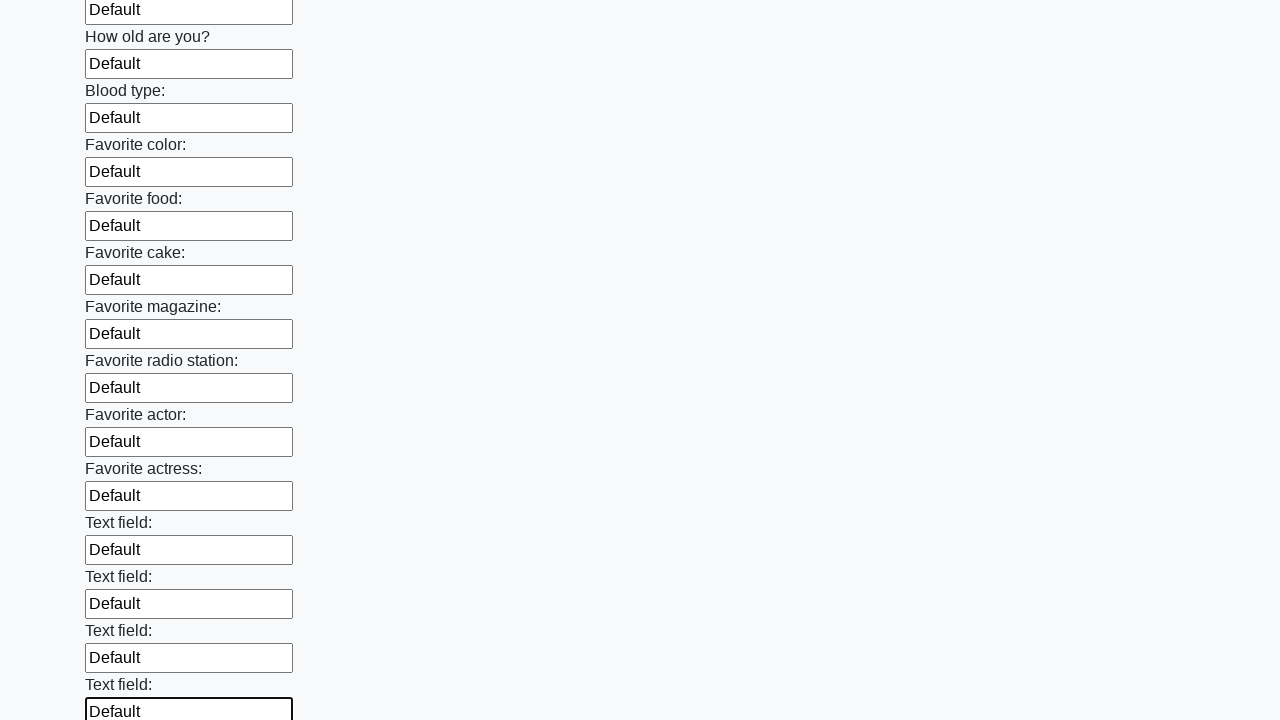

Filled an input field with 'Default' on input >> nth=30
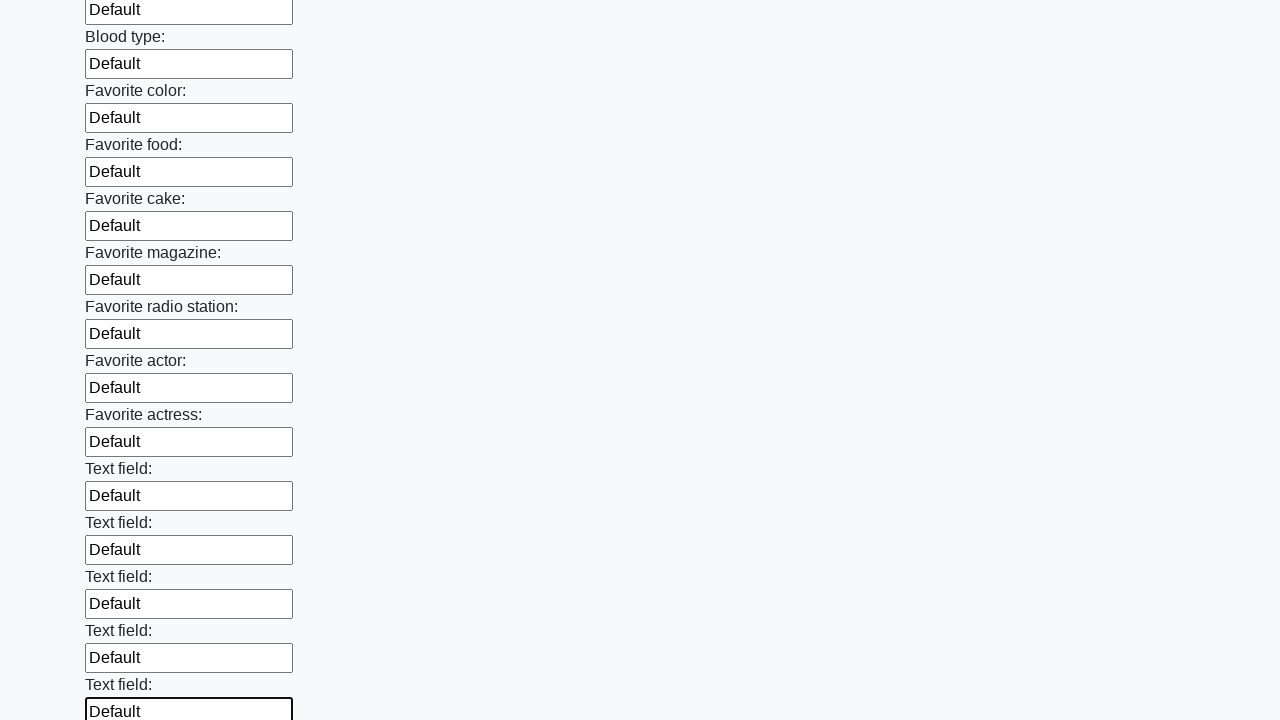

Filled an input field with 'Default' on input >> nth=31
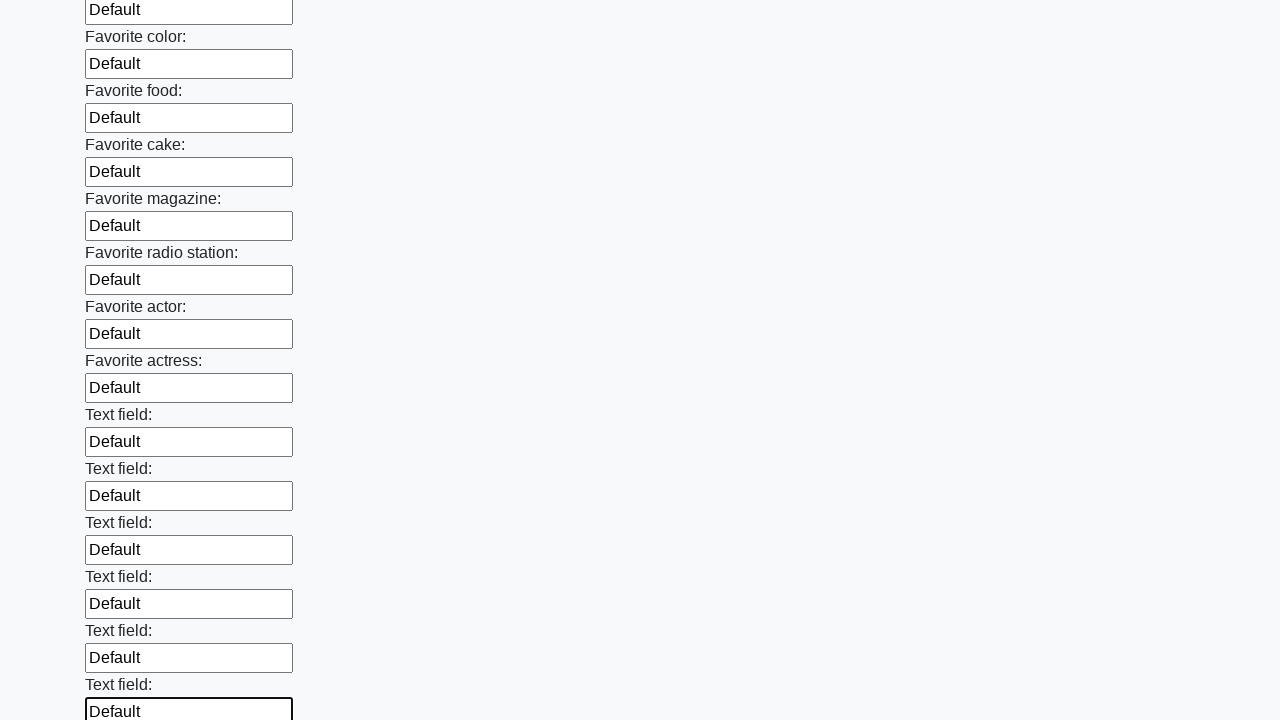

Filled an input field with 'Default' on input >> nth=32
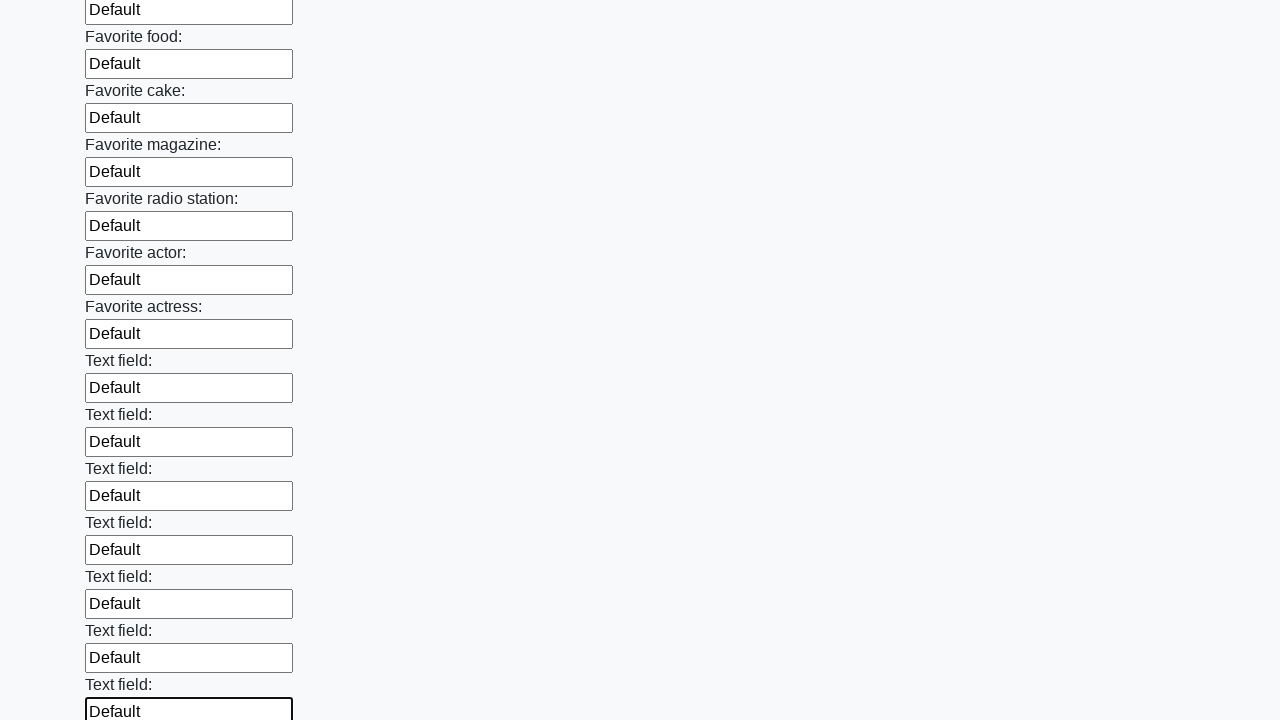

Filled an input field with 'Default' on input >> nth=33
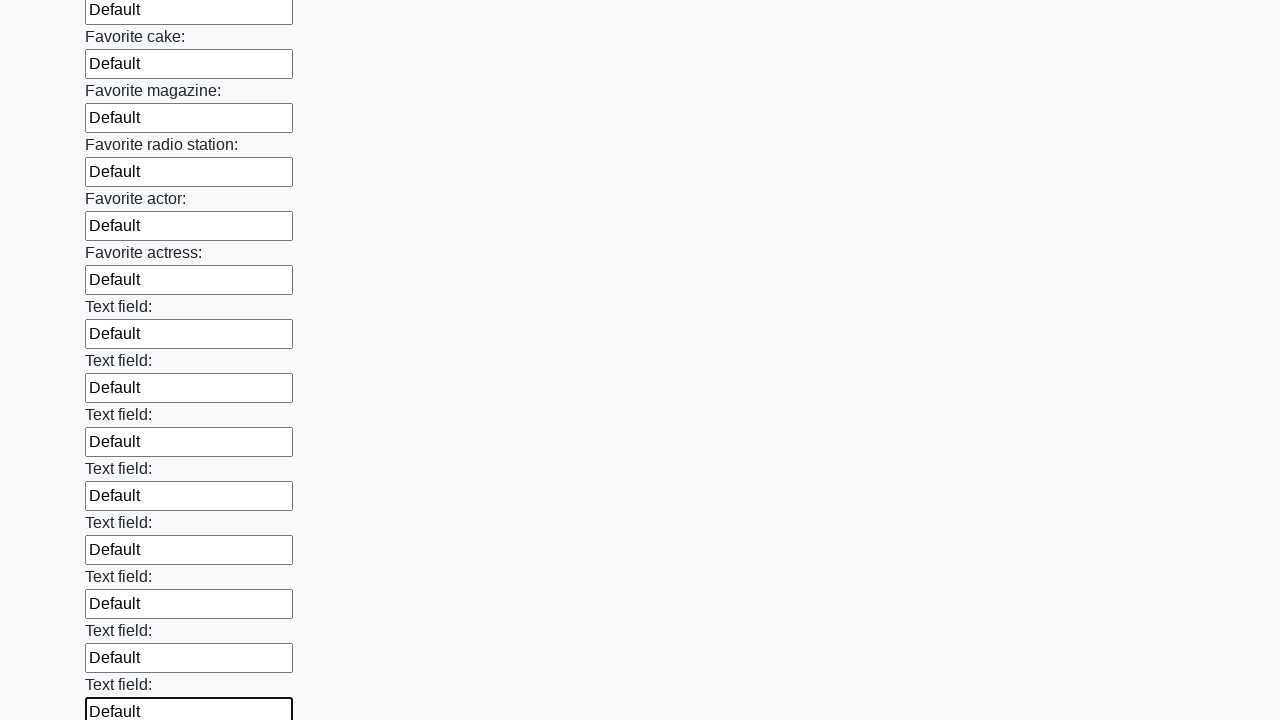

Filled an input field with 'Default' on input >> nth=34
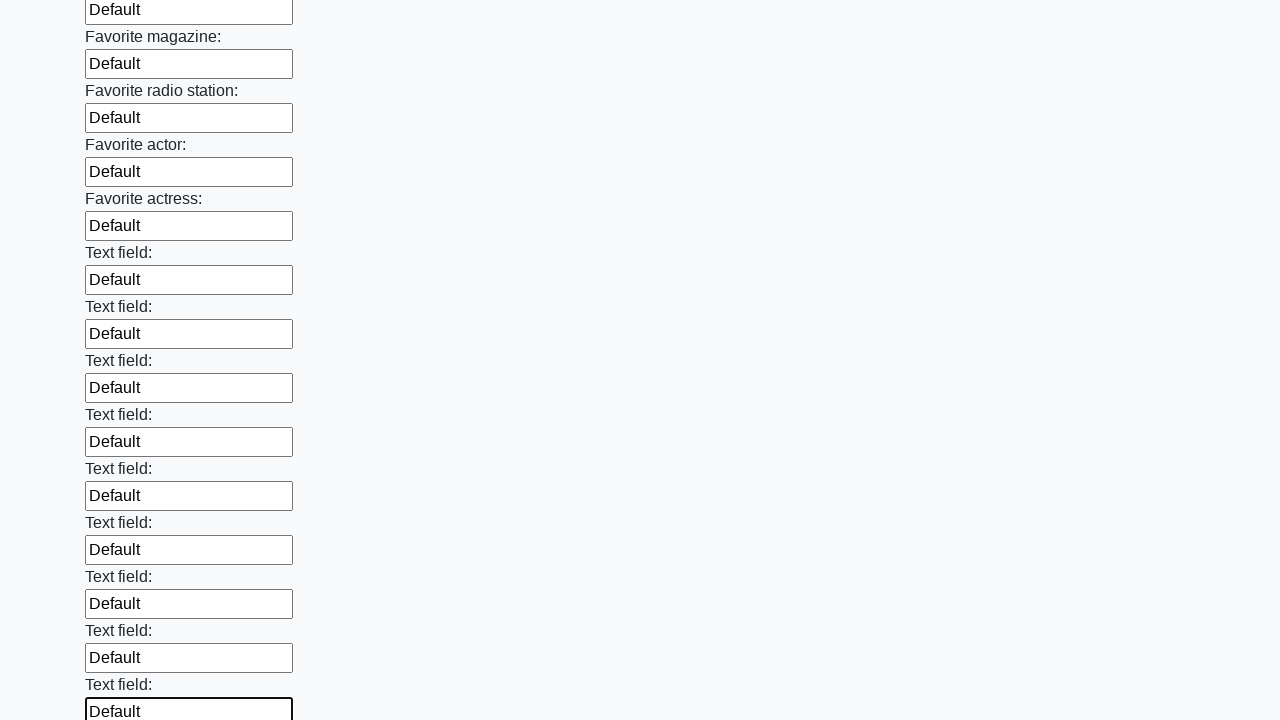

Filled an input field with 'Default' on input >> nth=35
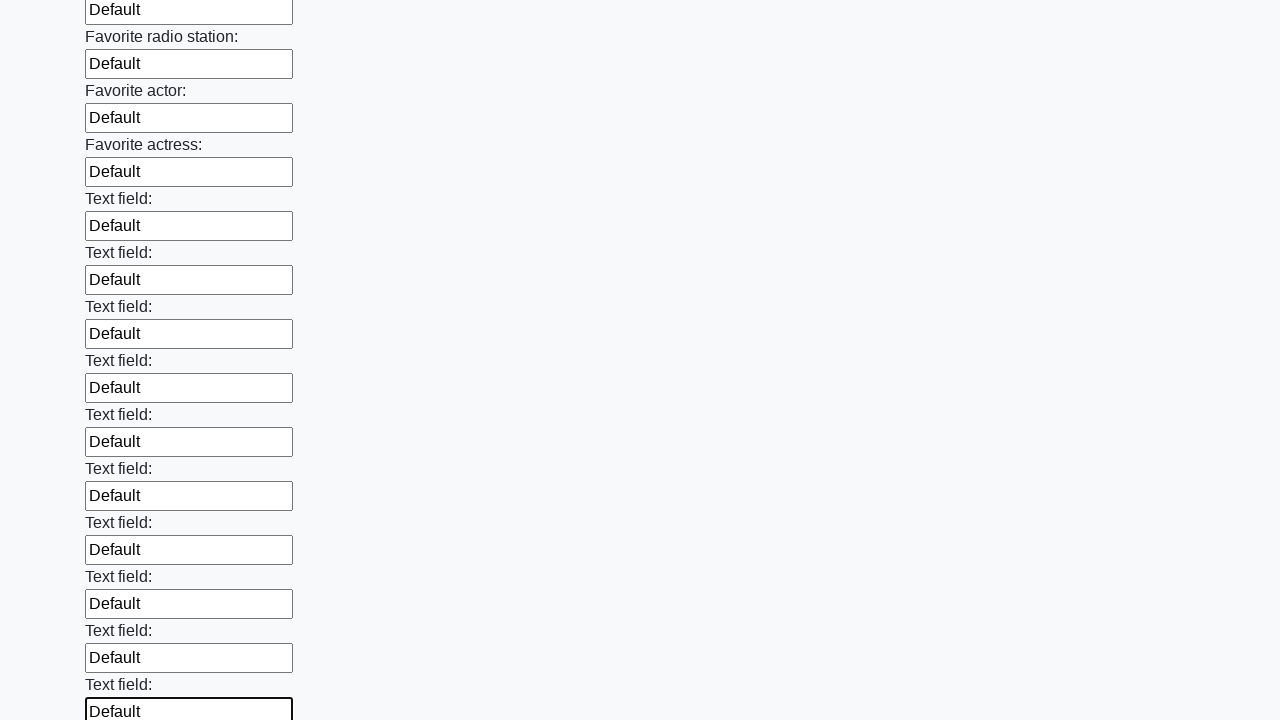

Filled an input field with 'Default' on input >> nth=36
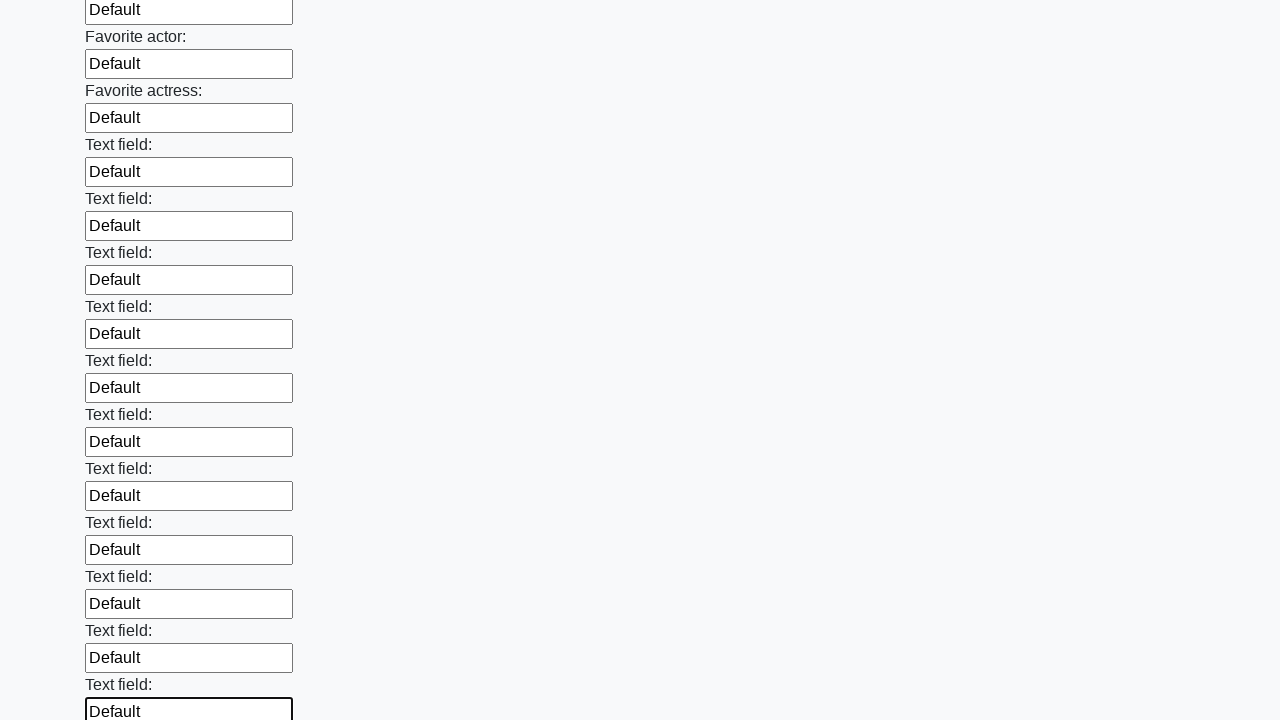

Filled an input field with 'Default' on input >> nth=37
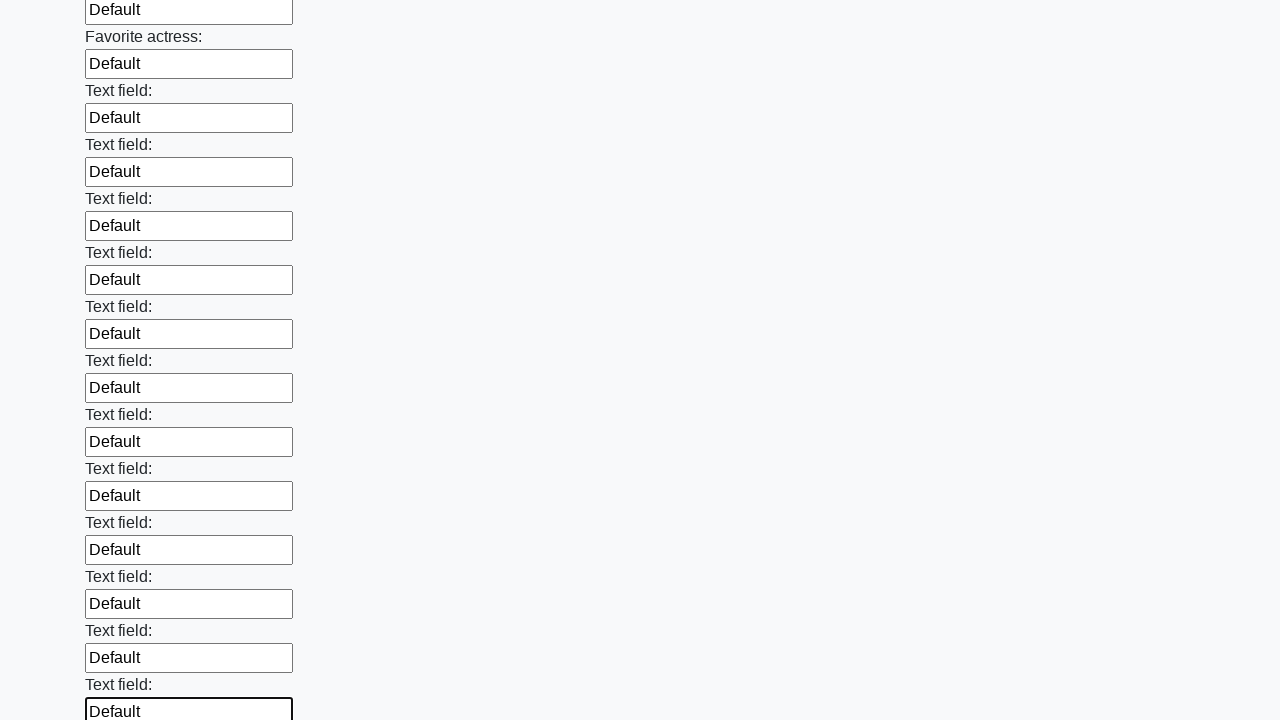

Filled an input field with 'Default' on input >> nth=38
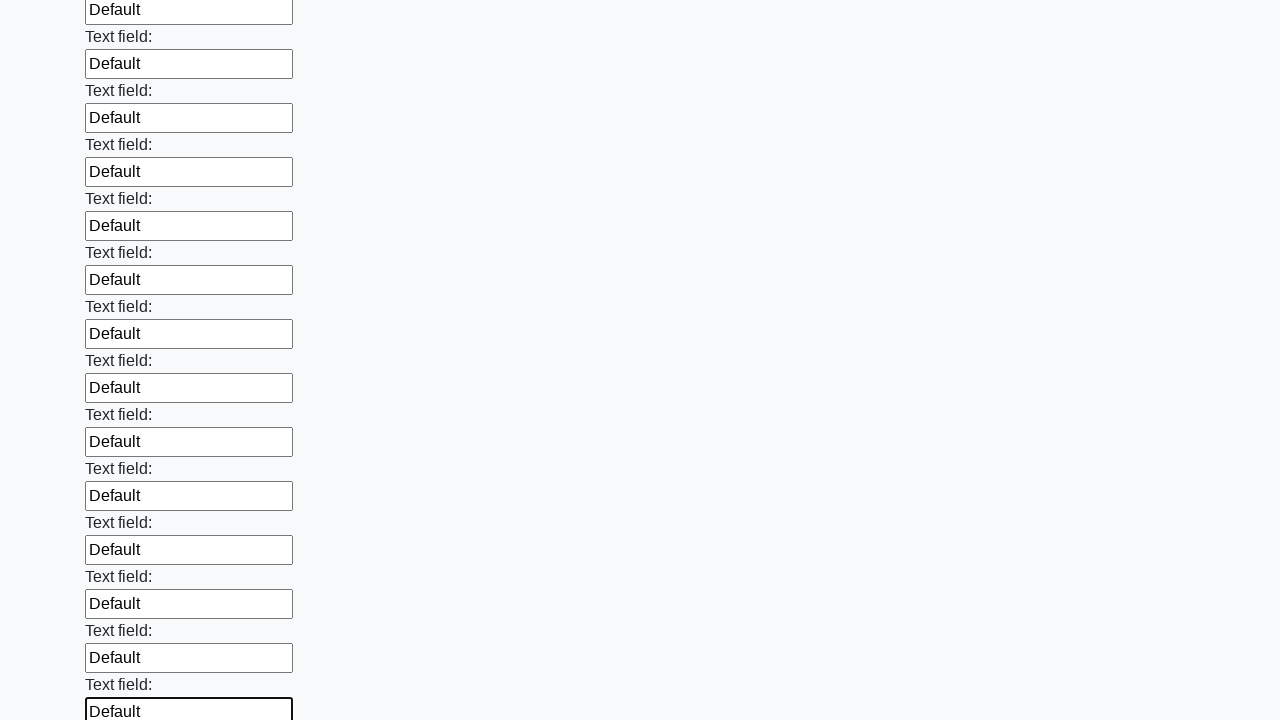

Filled an input field with 'Default' on input >> nth=39
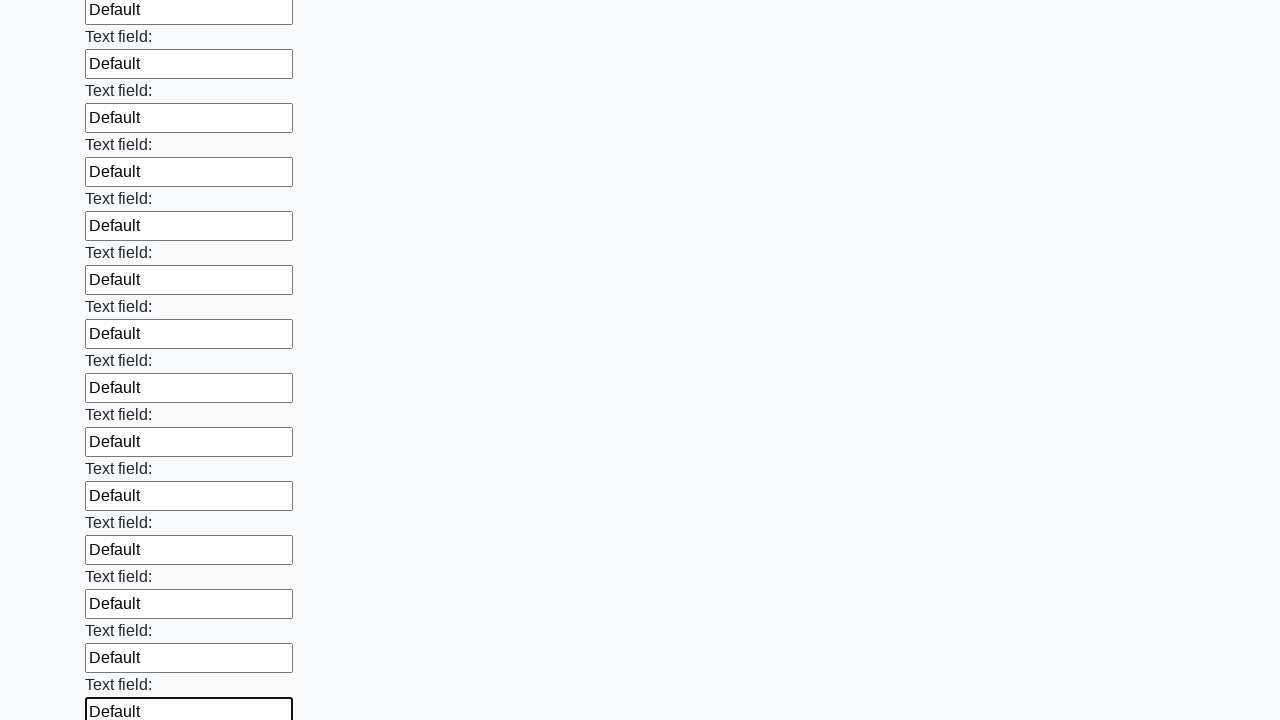

Filled an input field with 'Default' on input >> nth=40
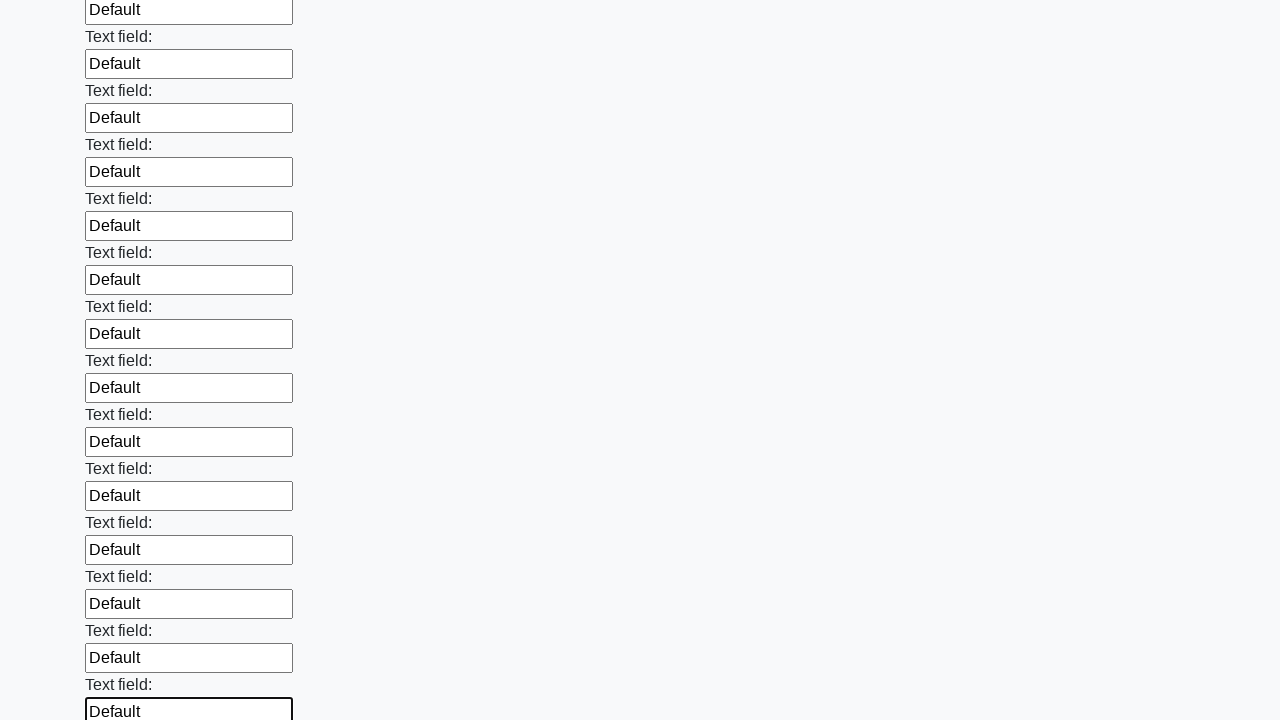

Filled an input field with 'Default' on input >> nth=41
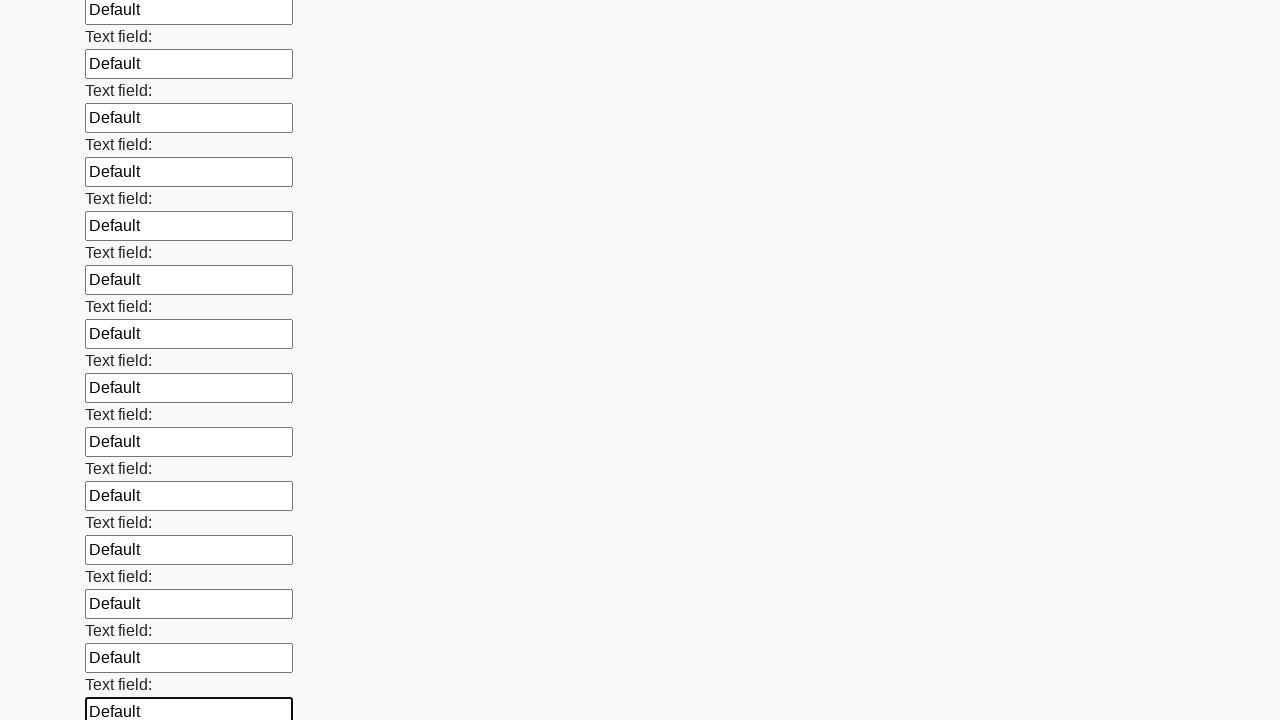

Filled an input field with 'Default' on input >> nth=42
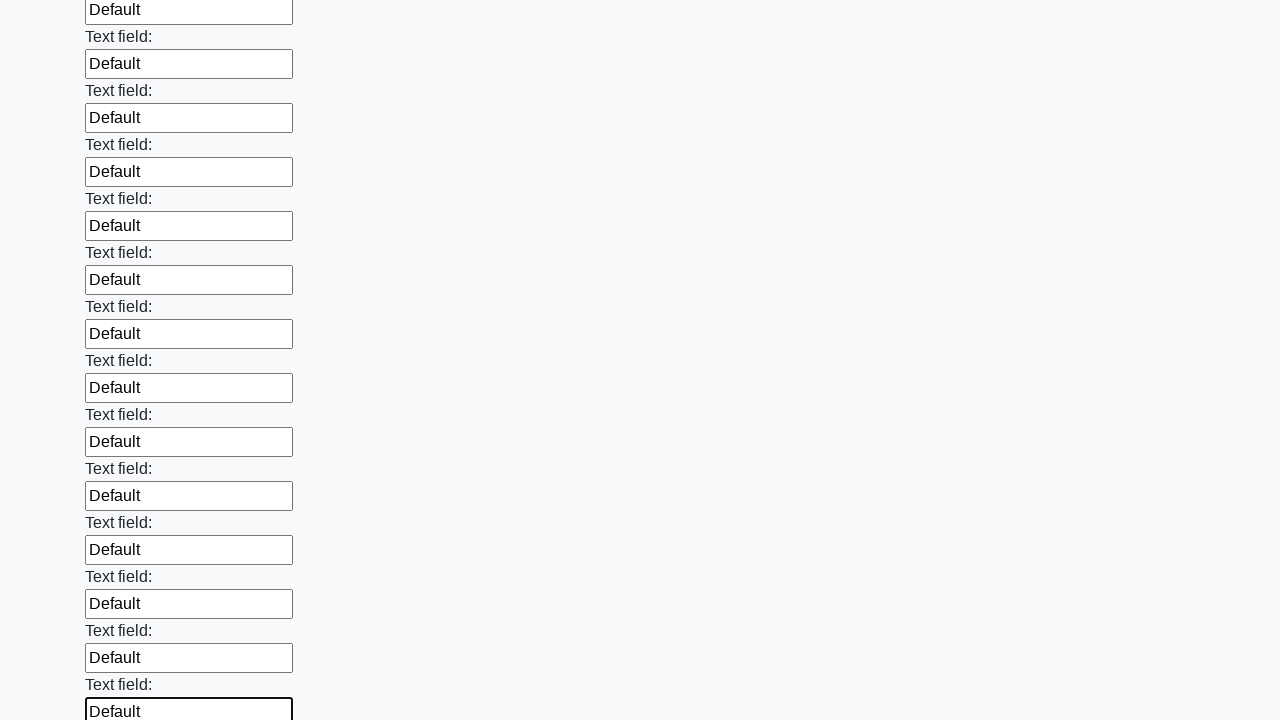

Filled an input field with 'Default' on input >> nth=43
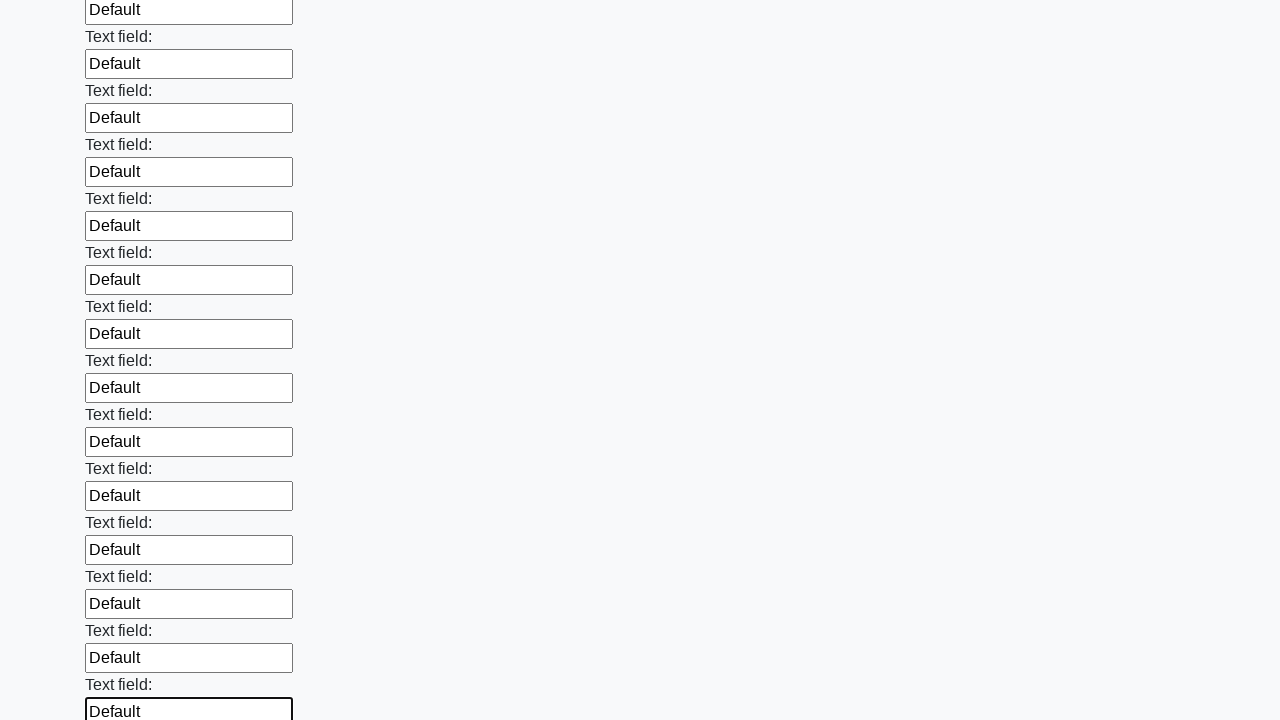

Filled an input field with 'Default' on input >> nth=44
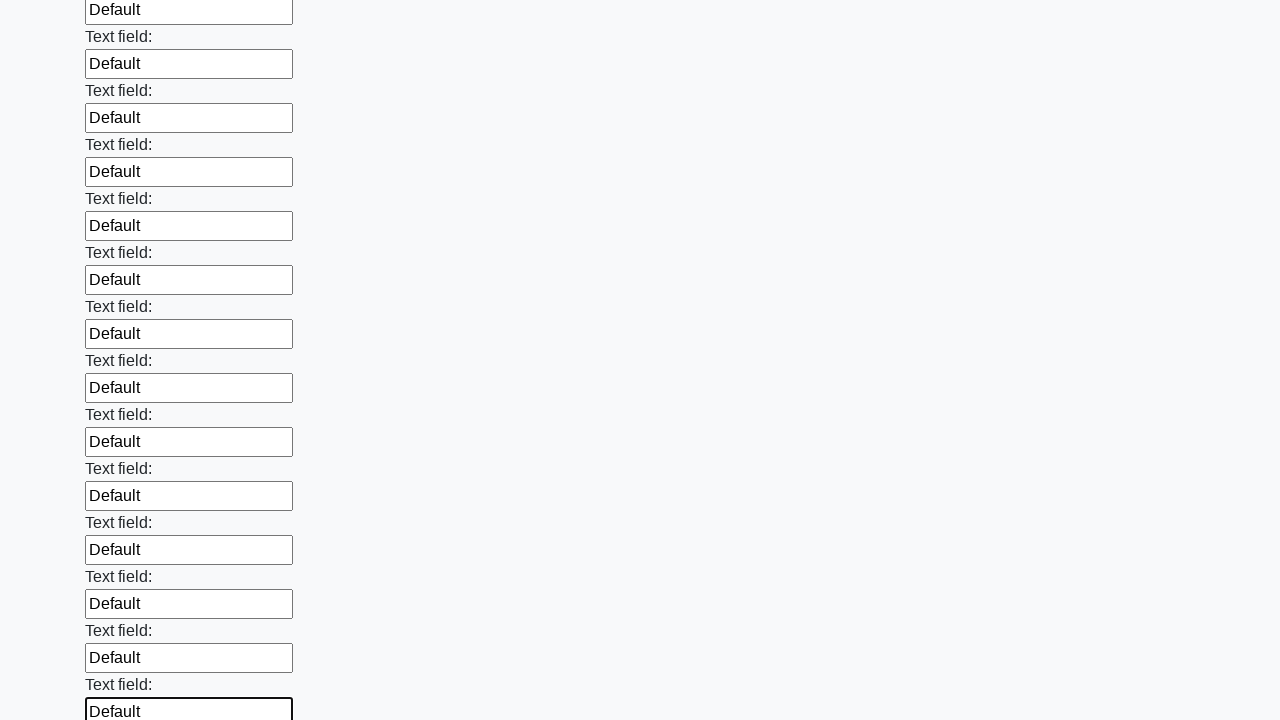

Filled an input field with 'Default' on input >> nth=45
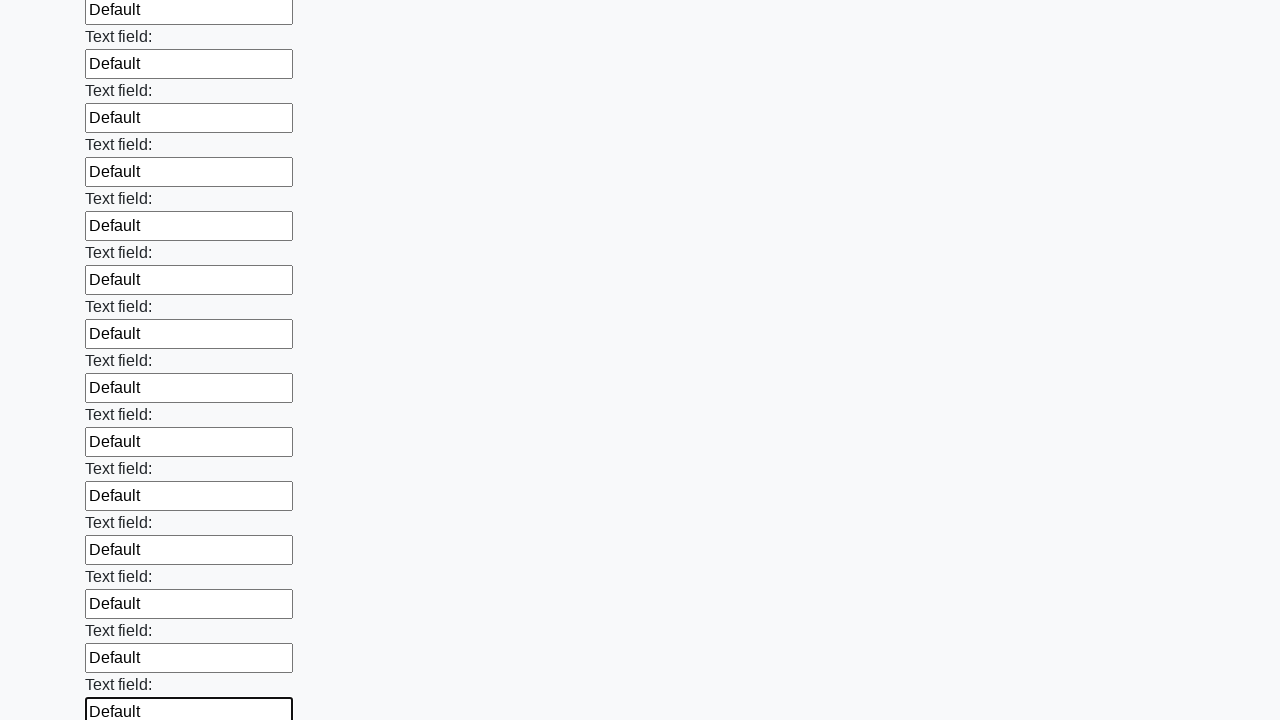

Filled an input field with 'Default' on input >> nth=46
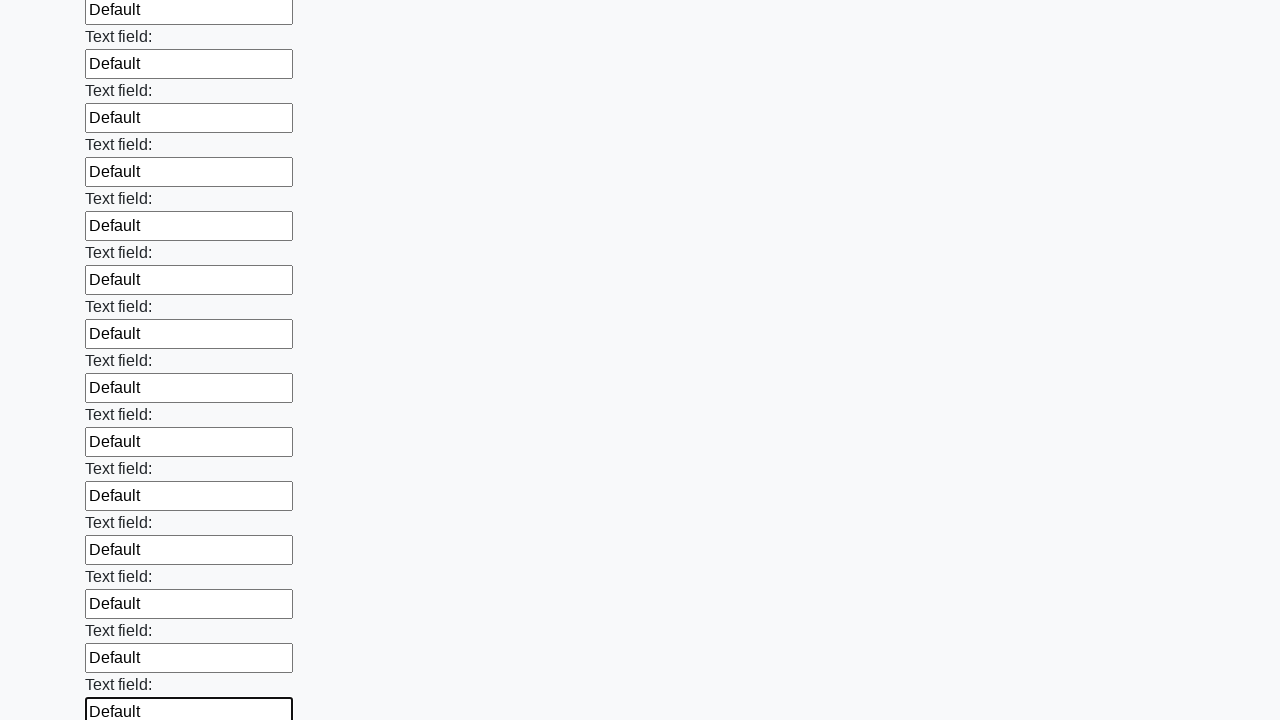

Filled an input field with 'Default' on input >> nth=47
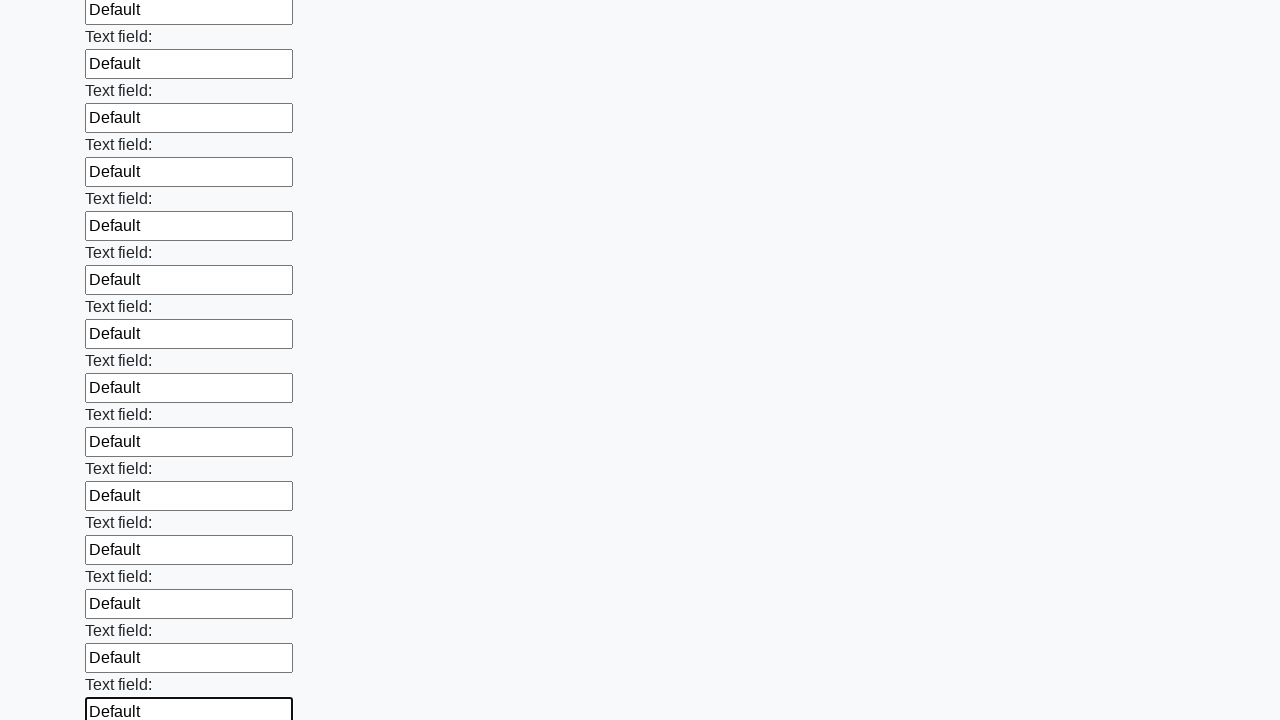

Filled an input field with 'Default' on input >> nth=48
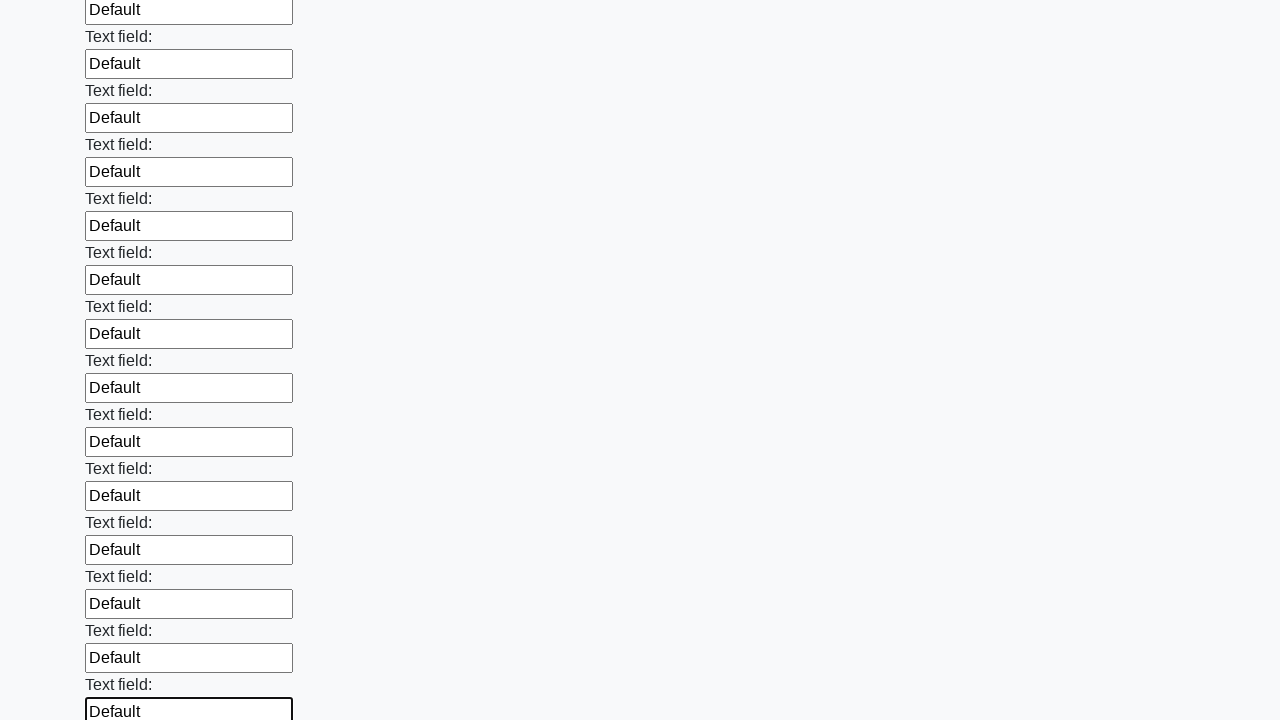

Filled an input field with 'Default' on input >> nth=49
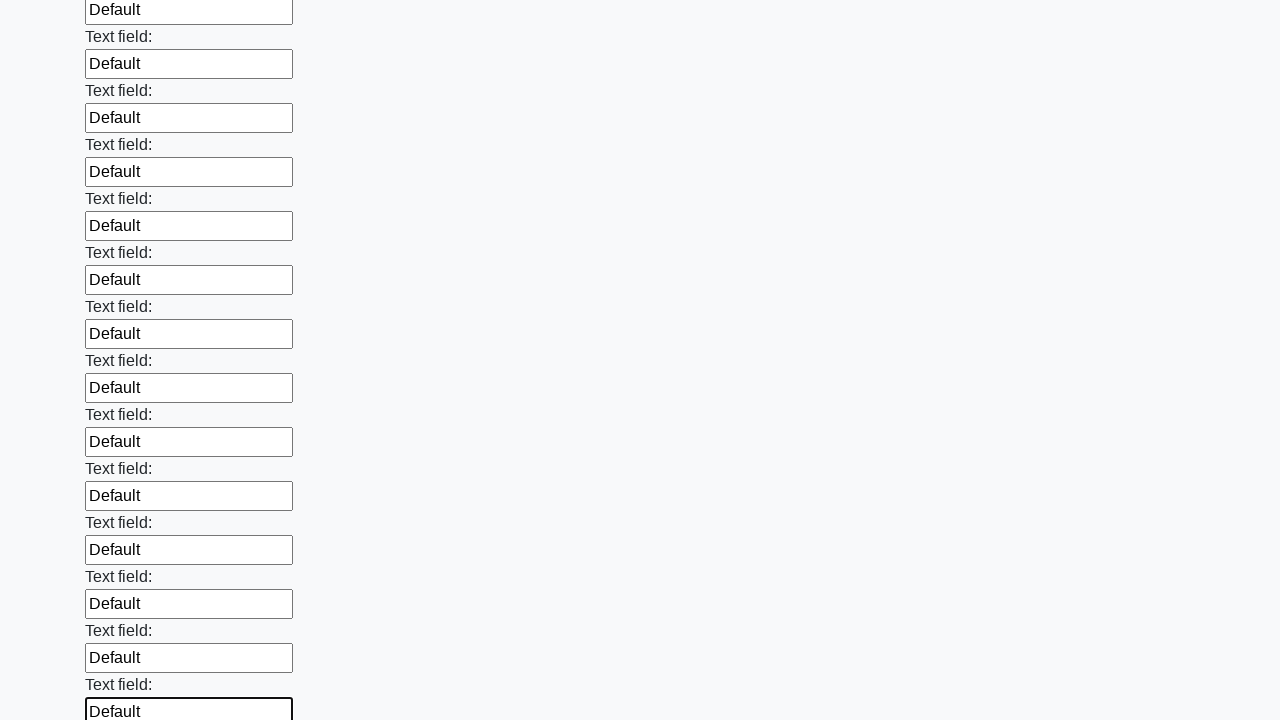

Filled an input field with 'Default' on input >> nth=50
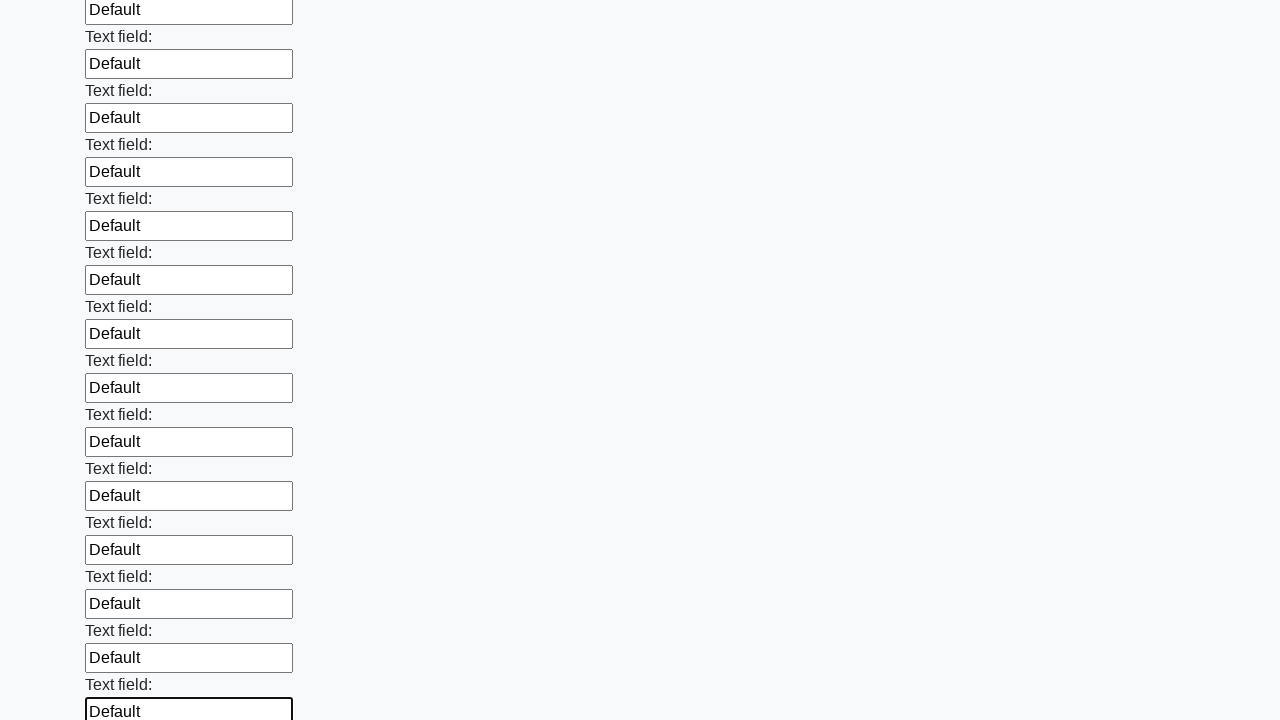

Filled an input field with 'Default' on input >> nth=51
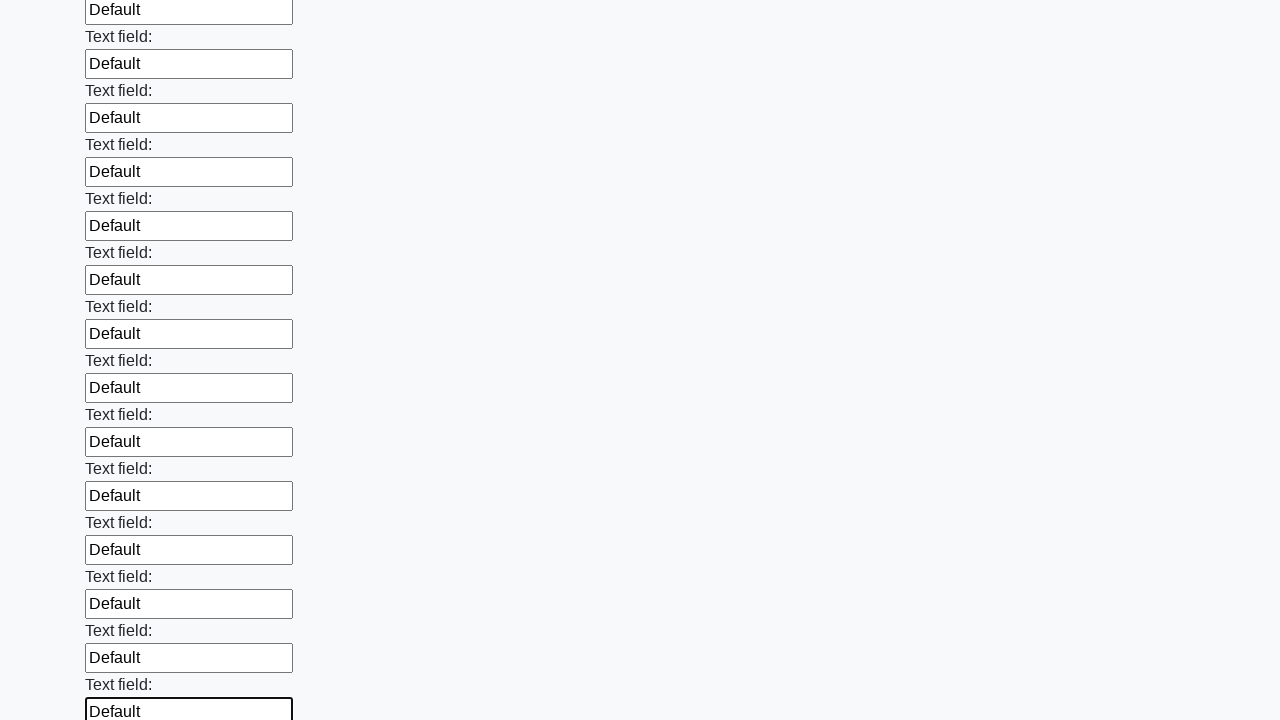

Filled an input field with 'Default' on input >> nth=52
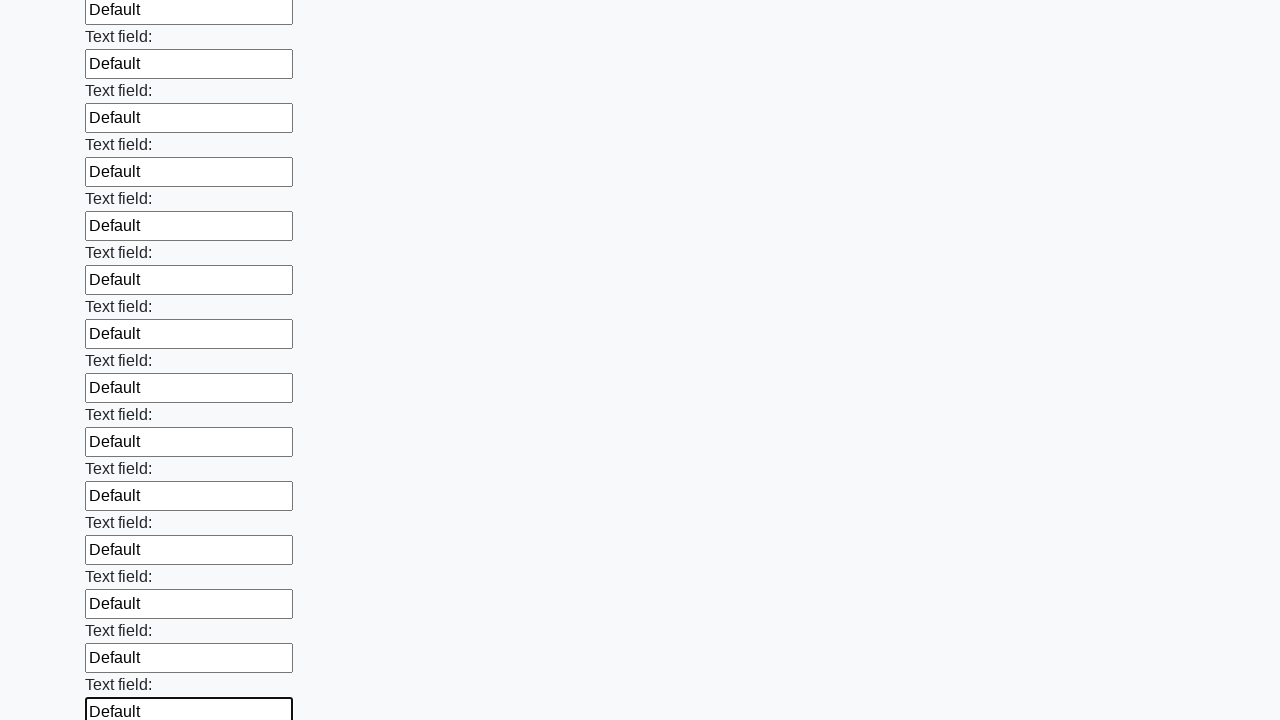

Filled an input field with 'Default' on input >> nth=53
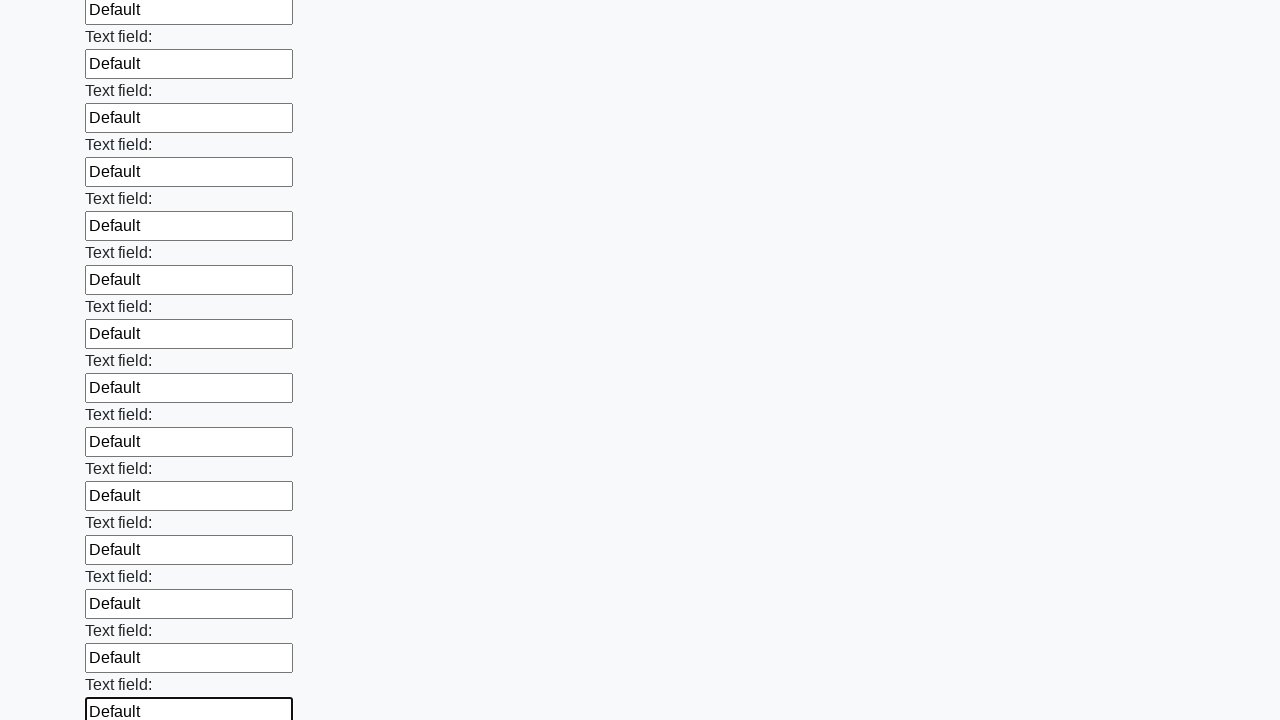

Filled an input field with 'Default' on input >> nth=54
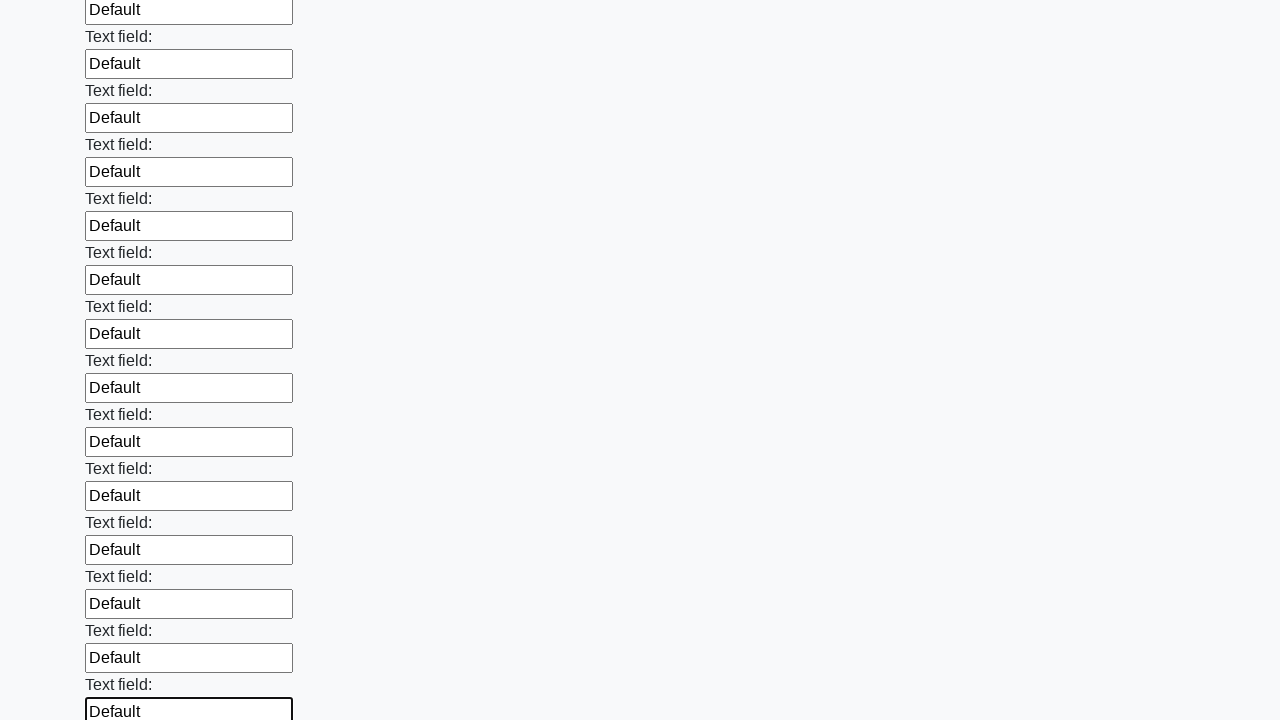

Filled an input field with 'Default' on input >> nth=55
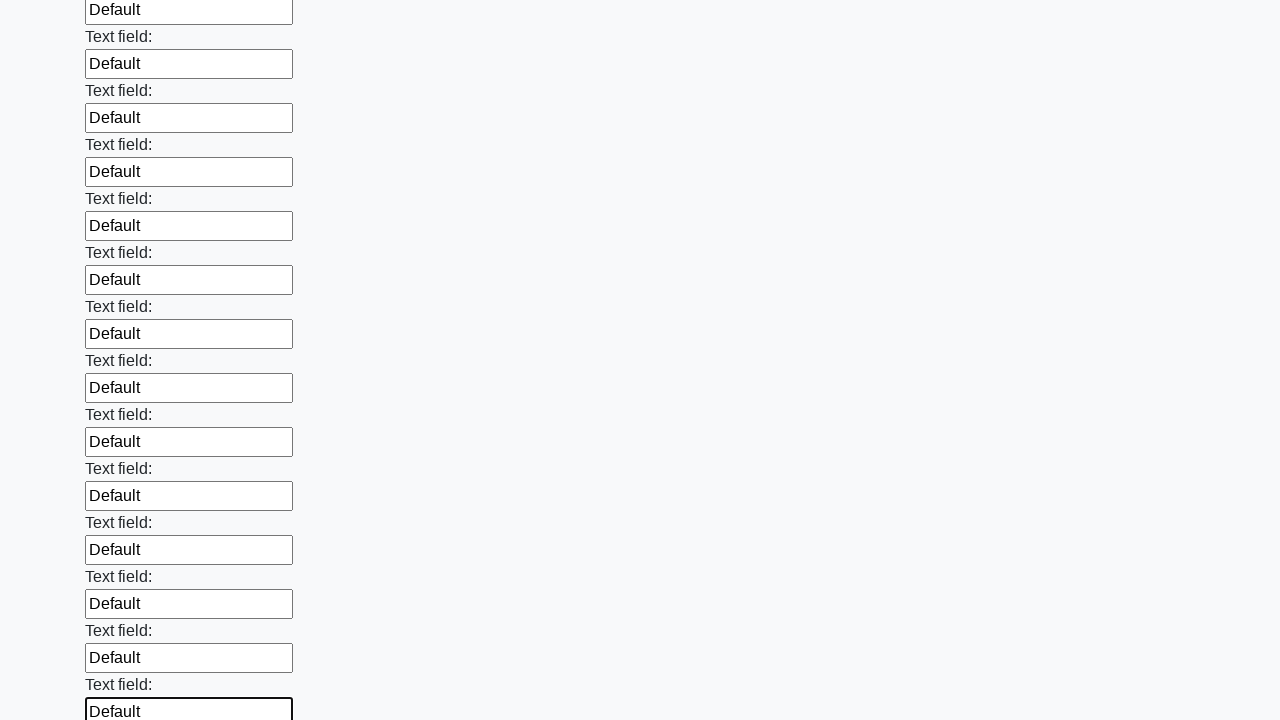

Filled an input field with 'Default' on input >> nth=56
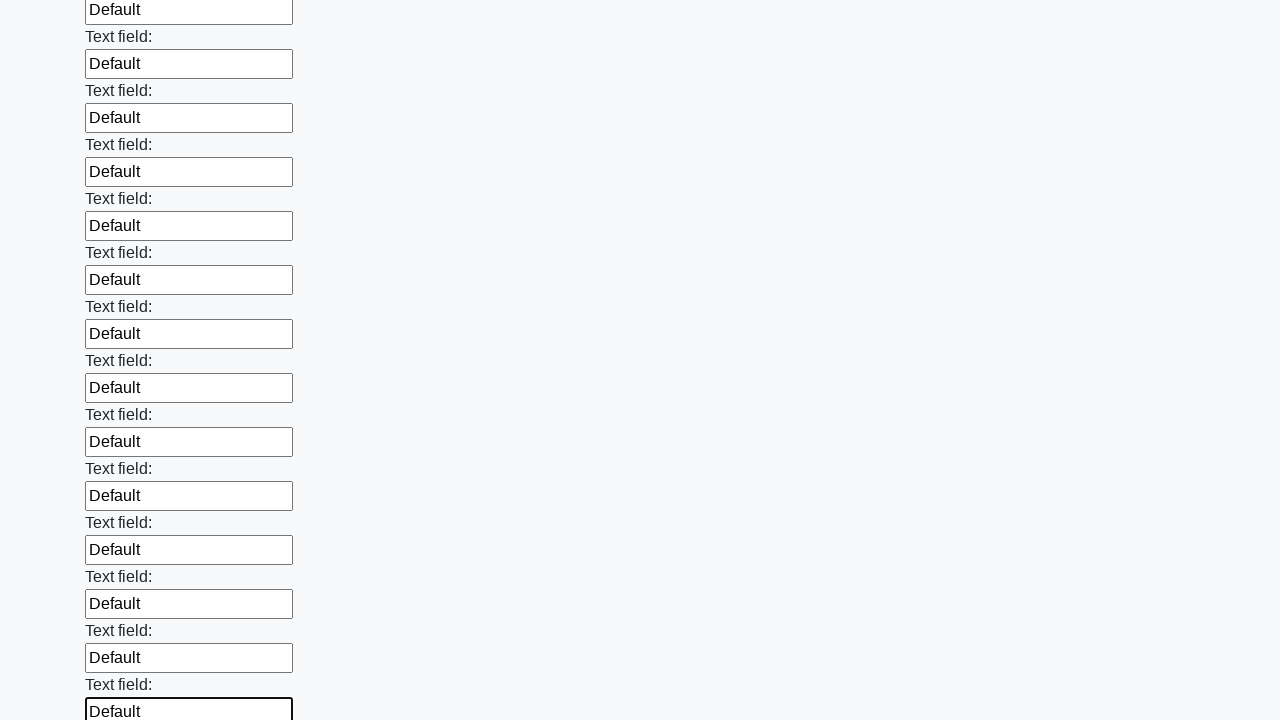

Filled an input field with 'Default' on input >> nth=57
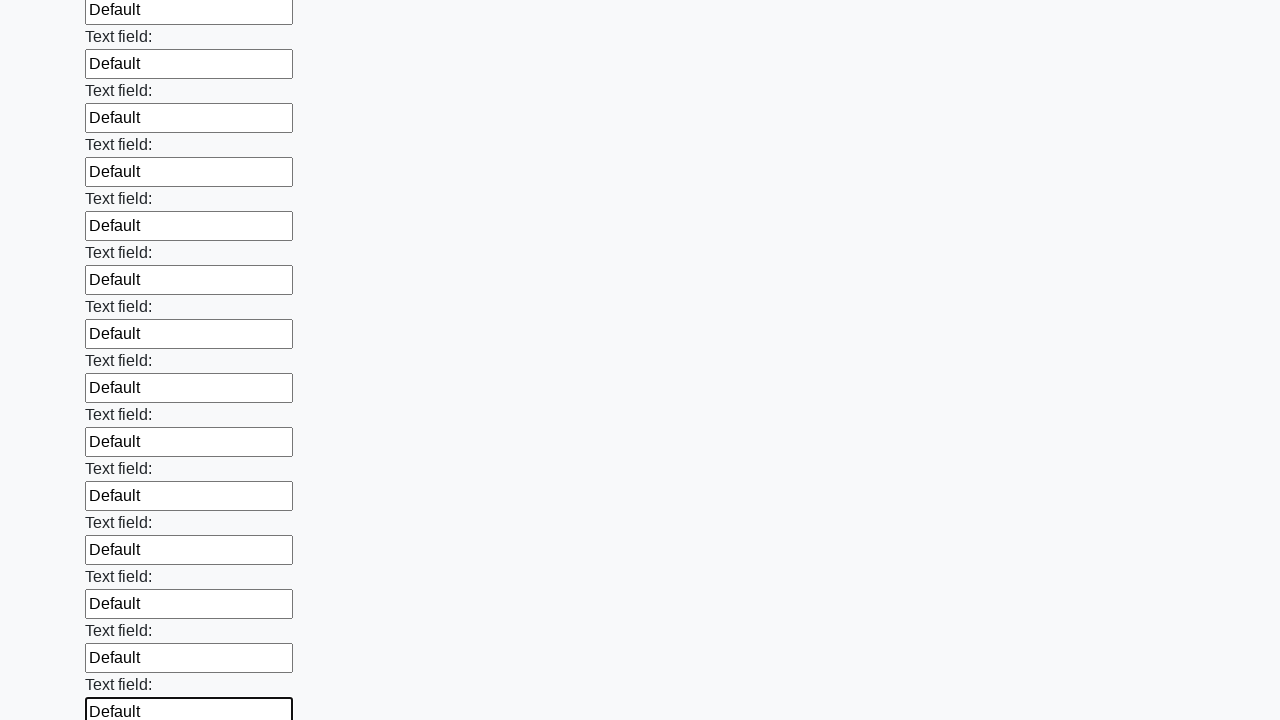

Filled an input field with 'Default' on input >> nth=58
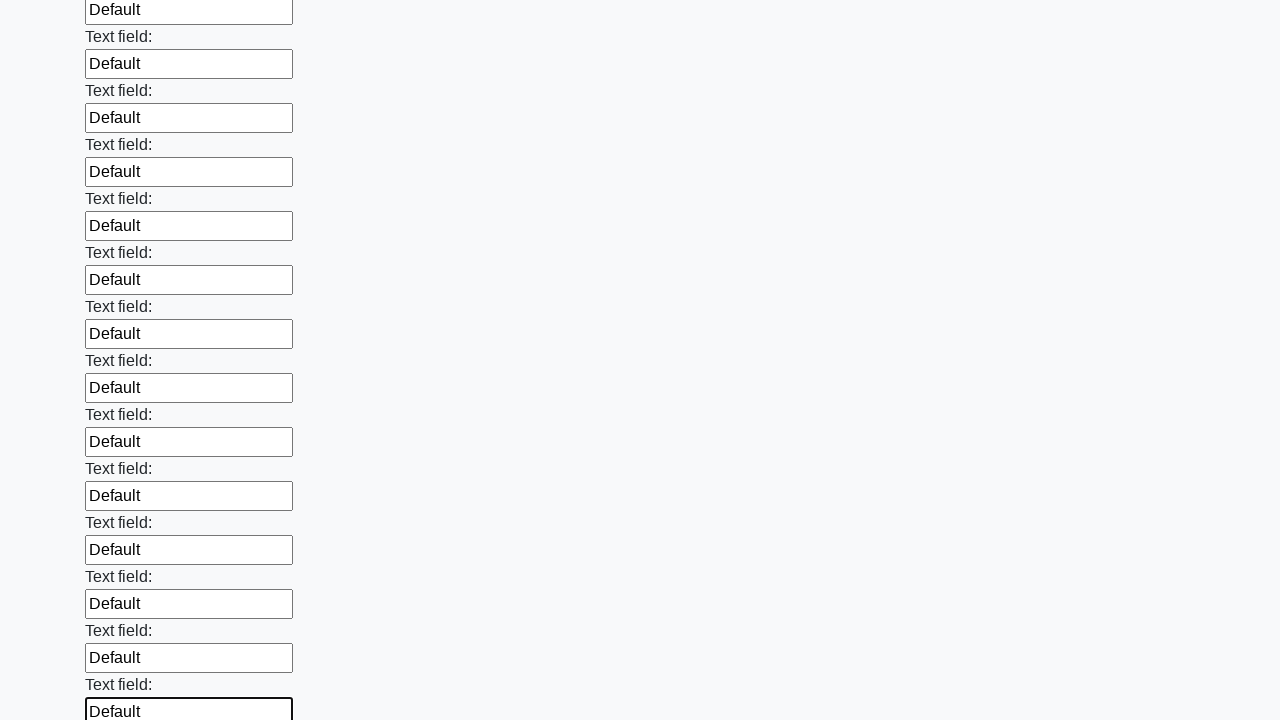

Filled an input field with 'Default' on input >> nth=59
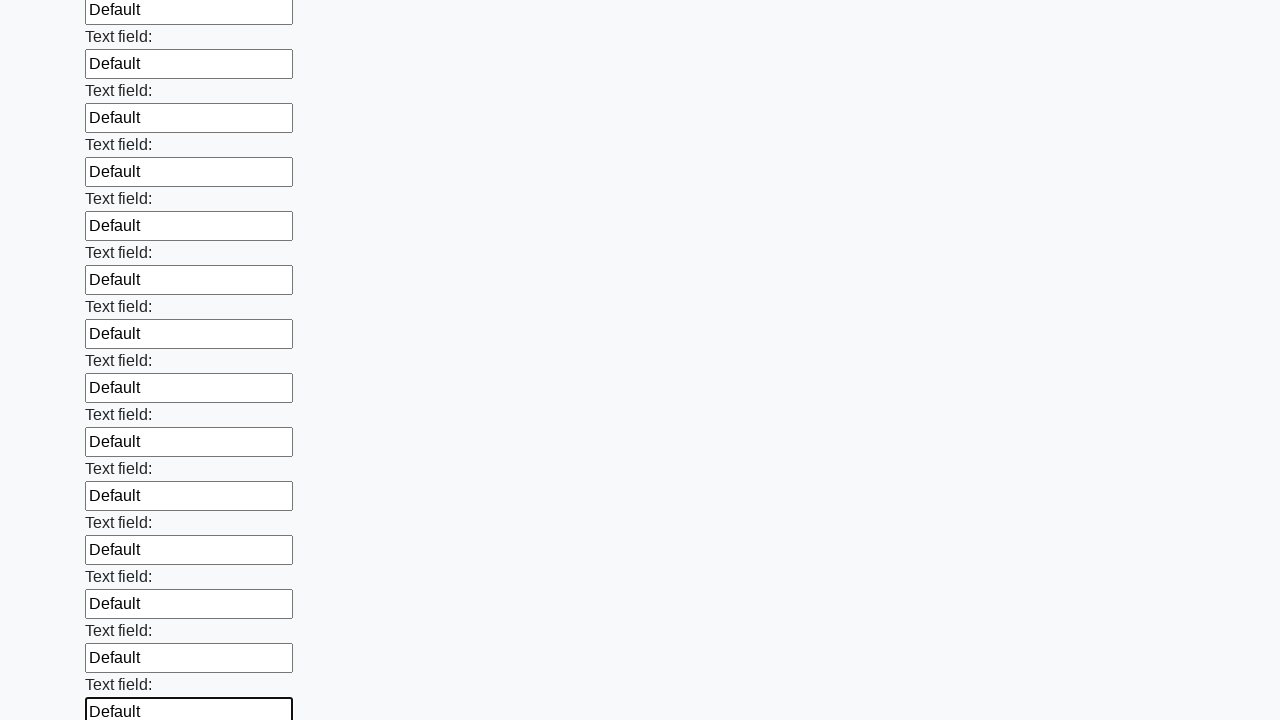

Filled an input field with 'Default' on input >> nth=60
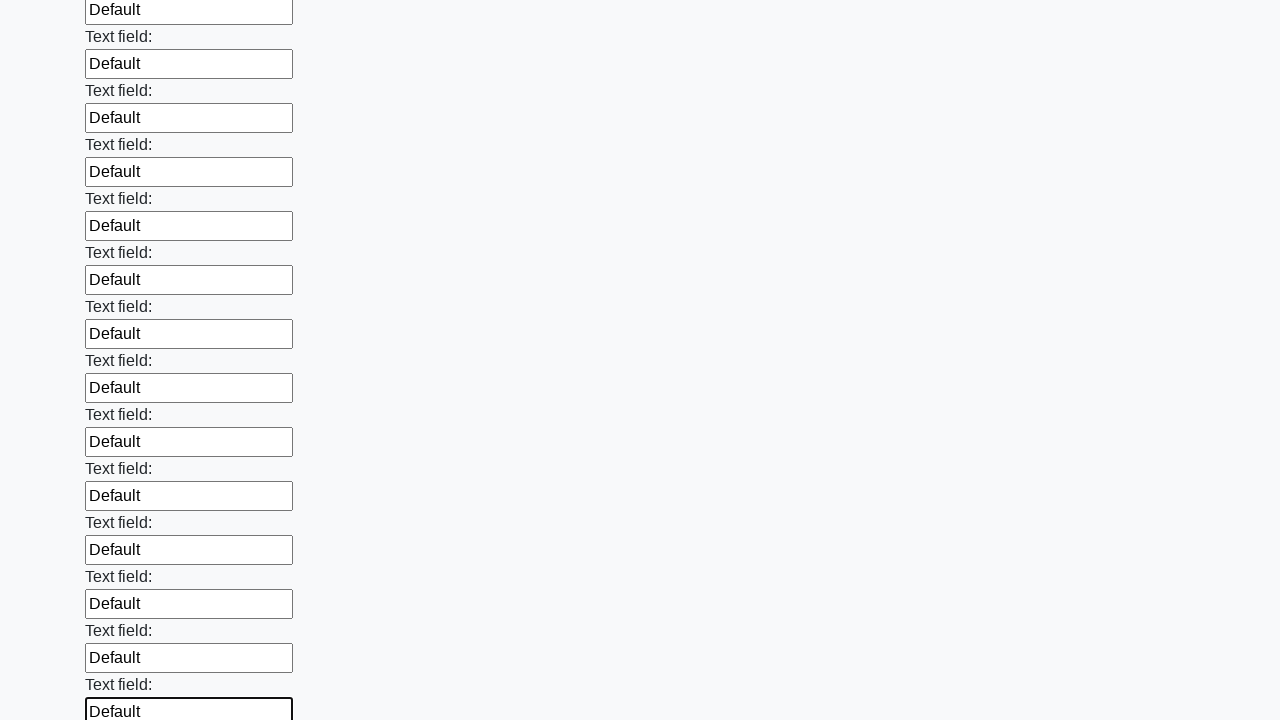

Filled an input field with 'Default' on input >> nth=61
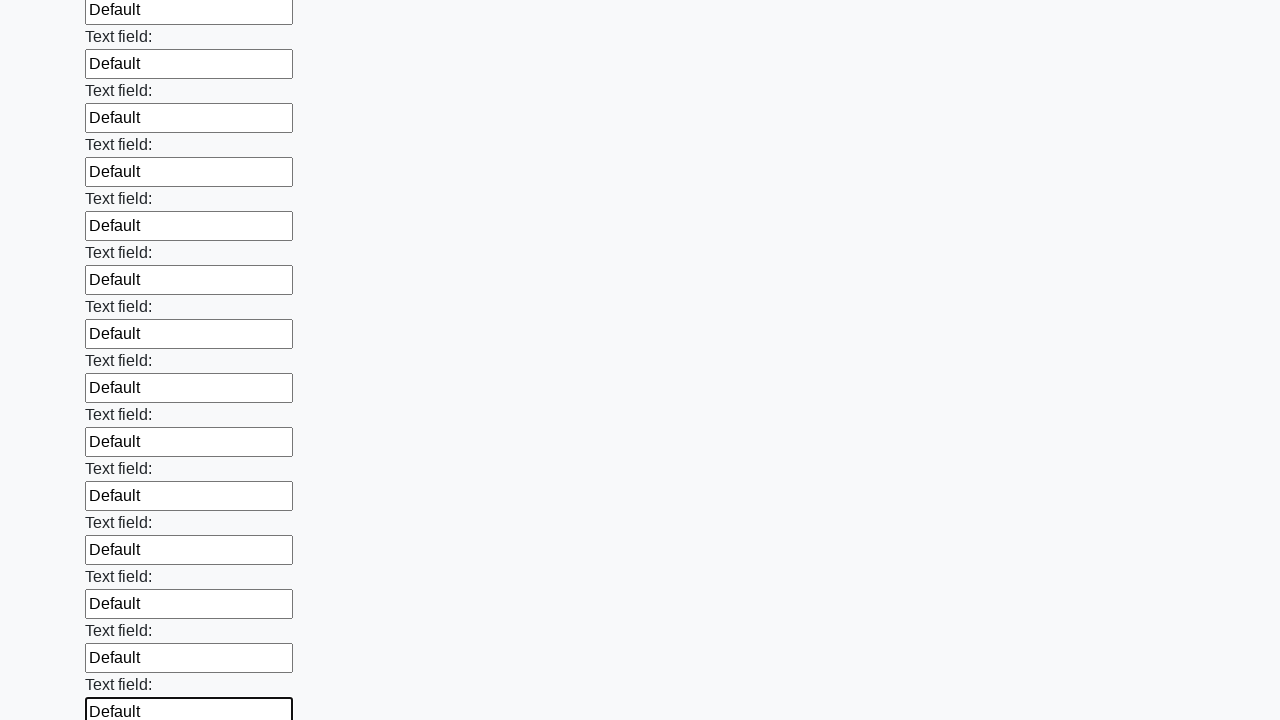

Filled an input field with 'Default' on input >> nth=62
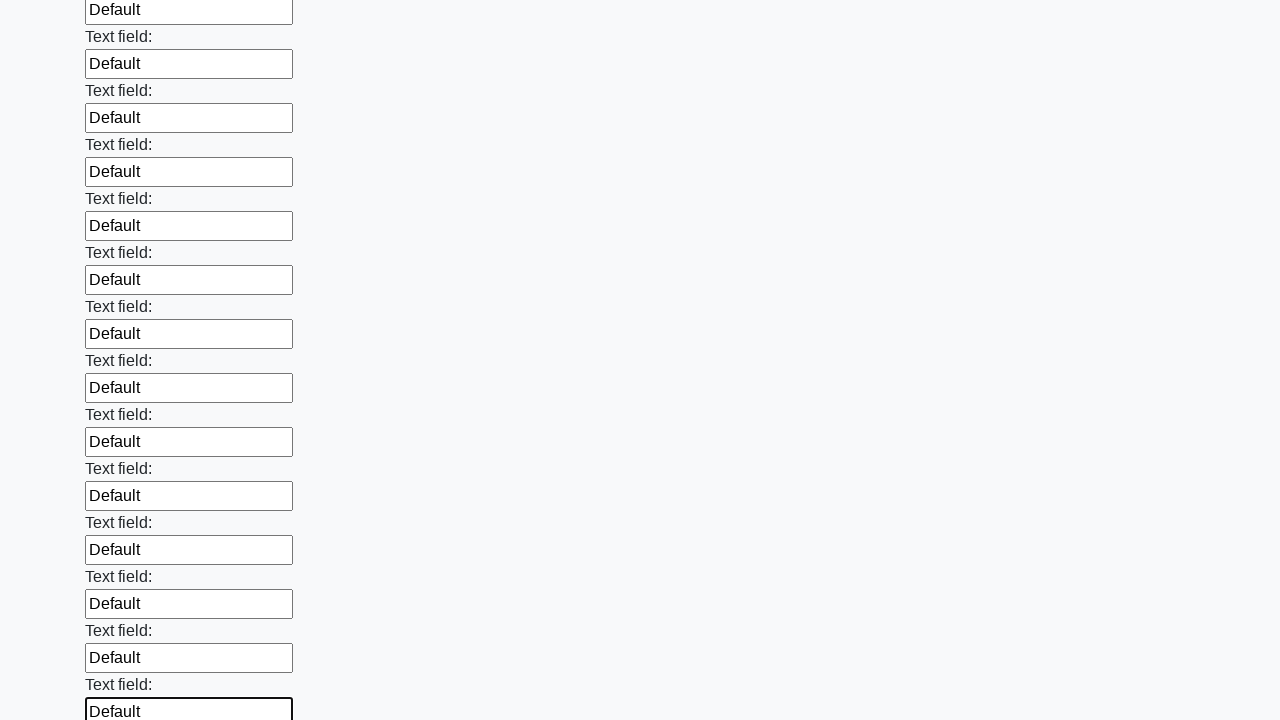

Filled an input field with 'Default' on input >> nth=63
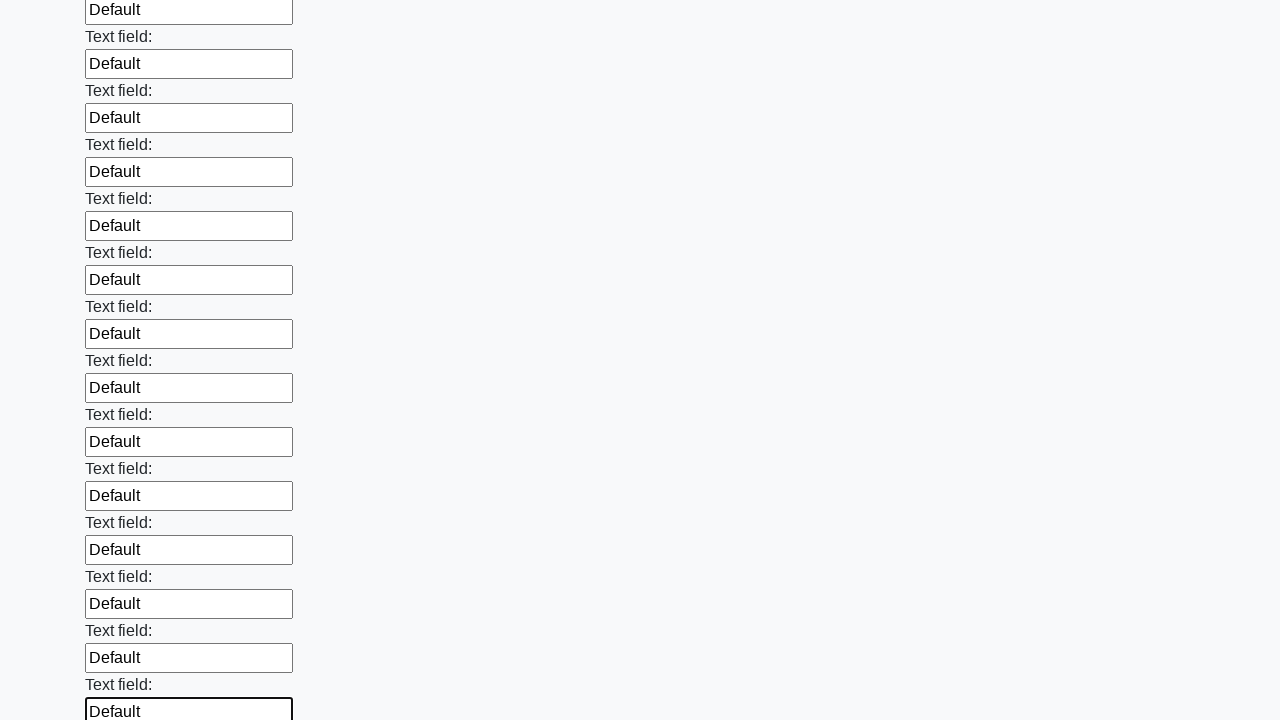

Filled an input field with 'Default' on input >> nth=64
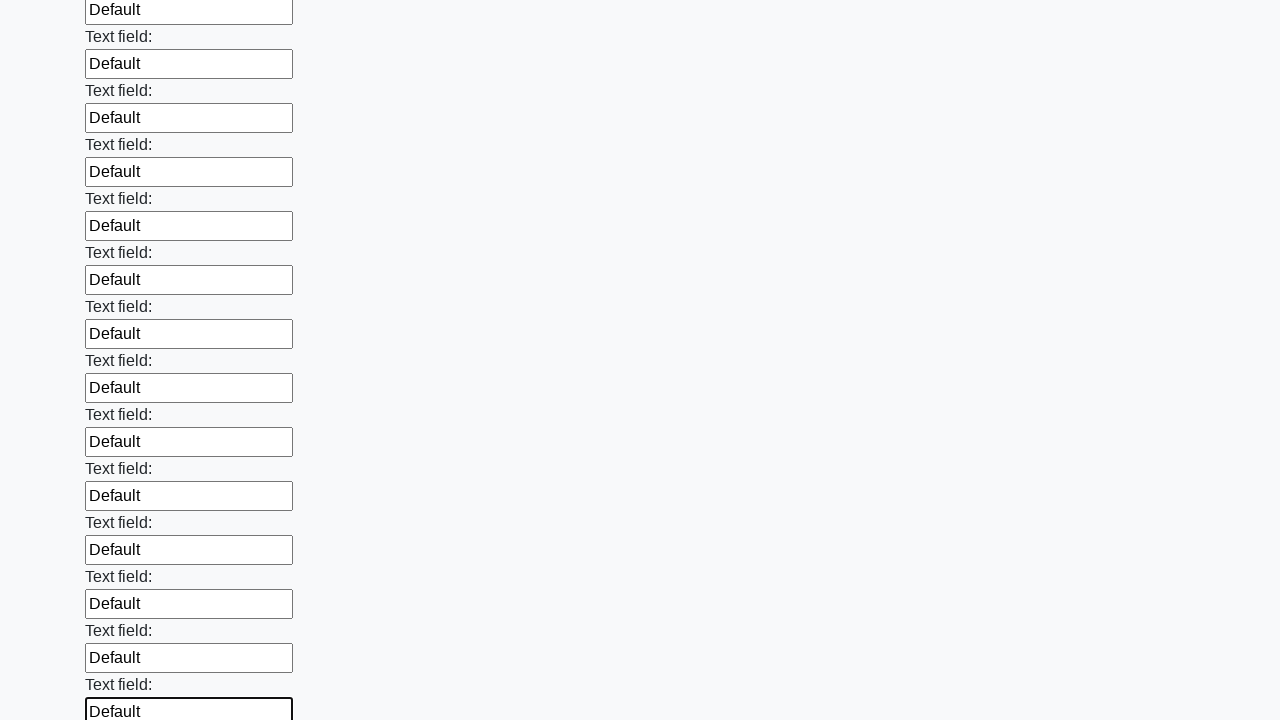

Filled an input field with 'Default' on input >> nth=65
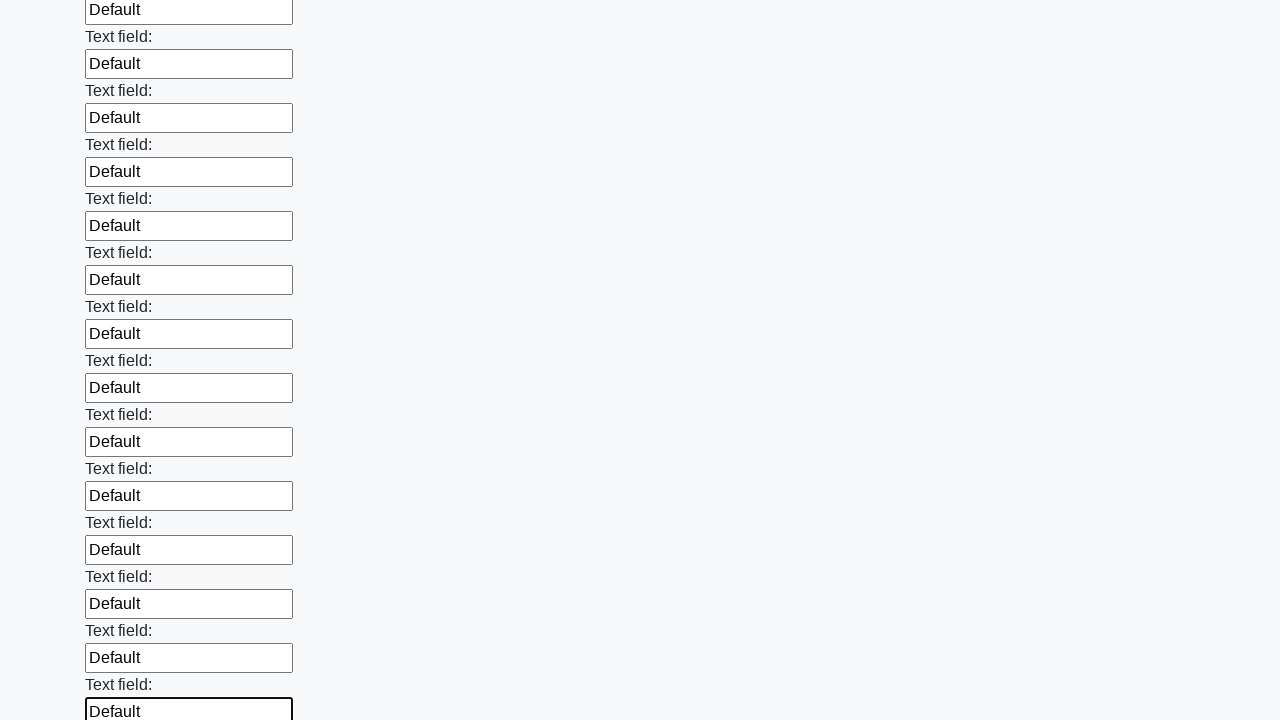

Filled an input field with 'Default' on input >> nth=66
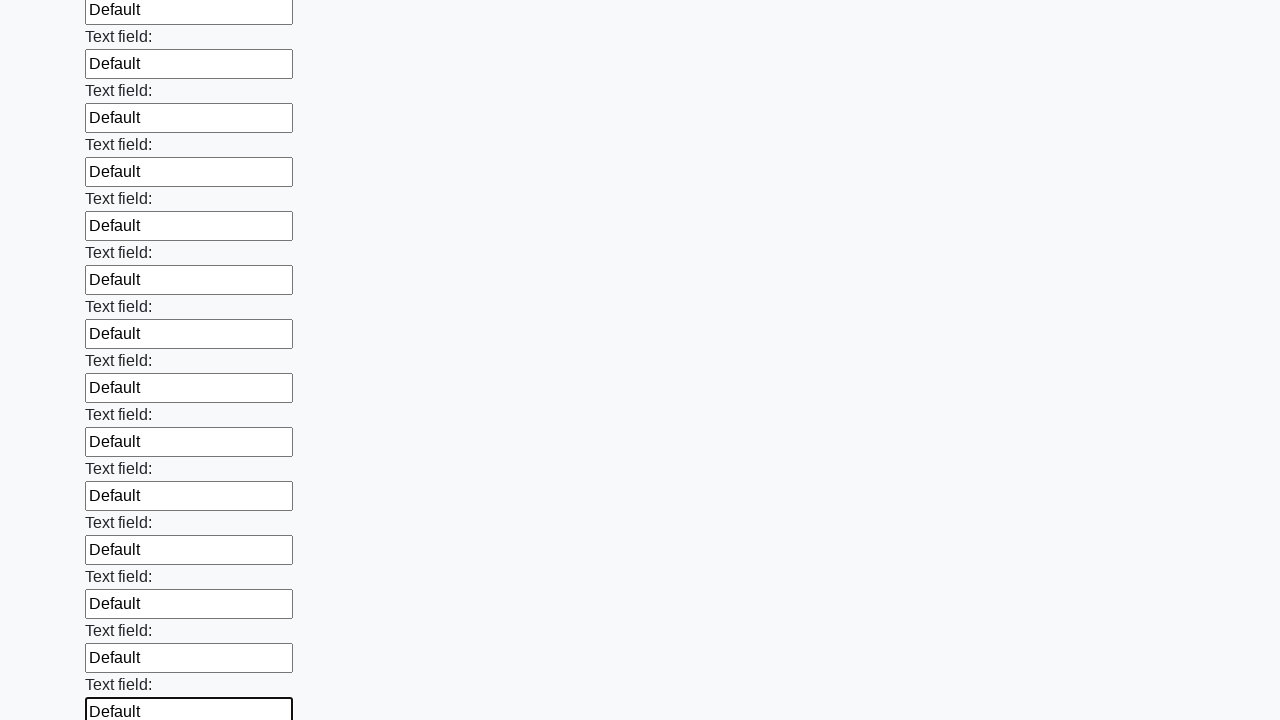

Filled an input field with 'Default' on input >> nth=67
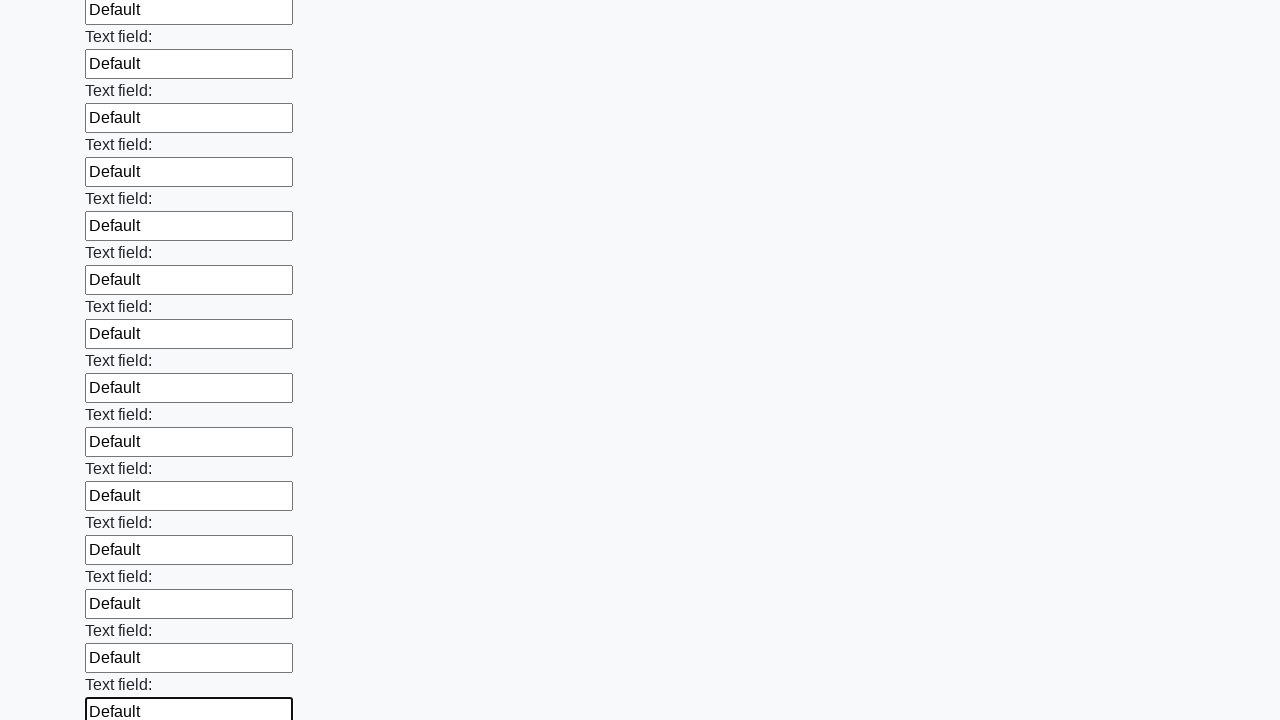

Filled an input field with 'Default' on input >> nth=68
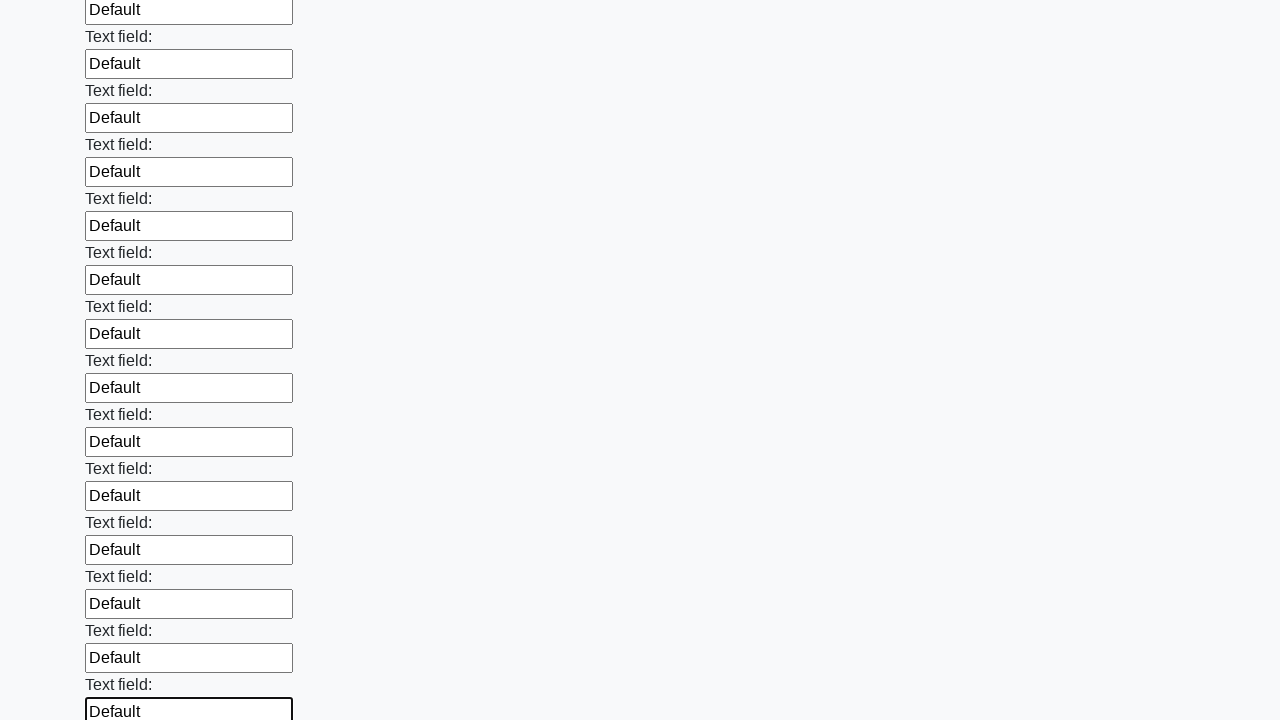

Filled an input field with 'Default' on input >> nth=69
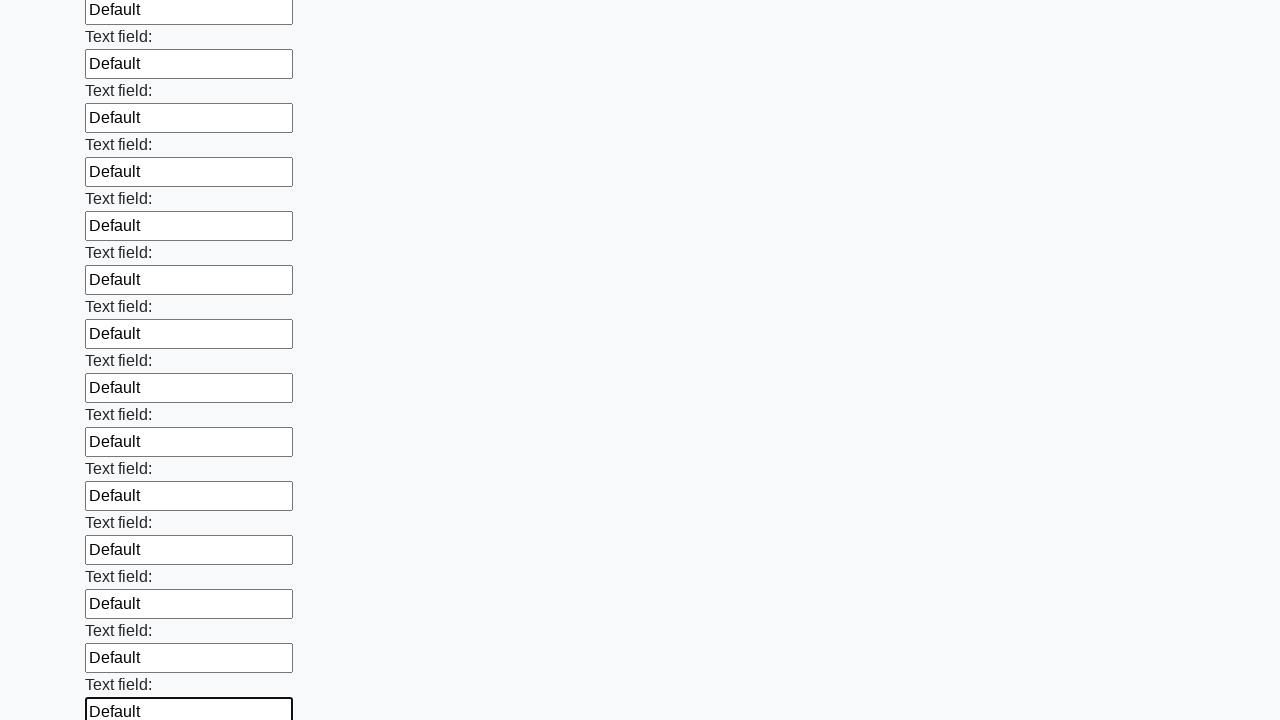

Filled an input field with 'Default' on input >> nth=70
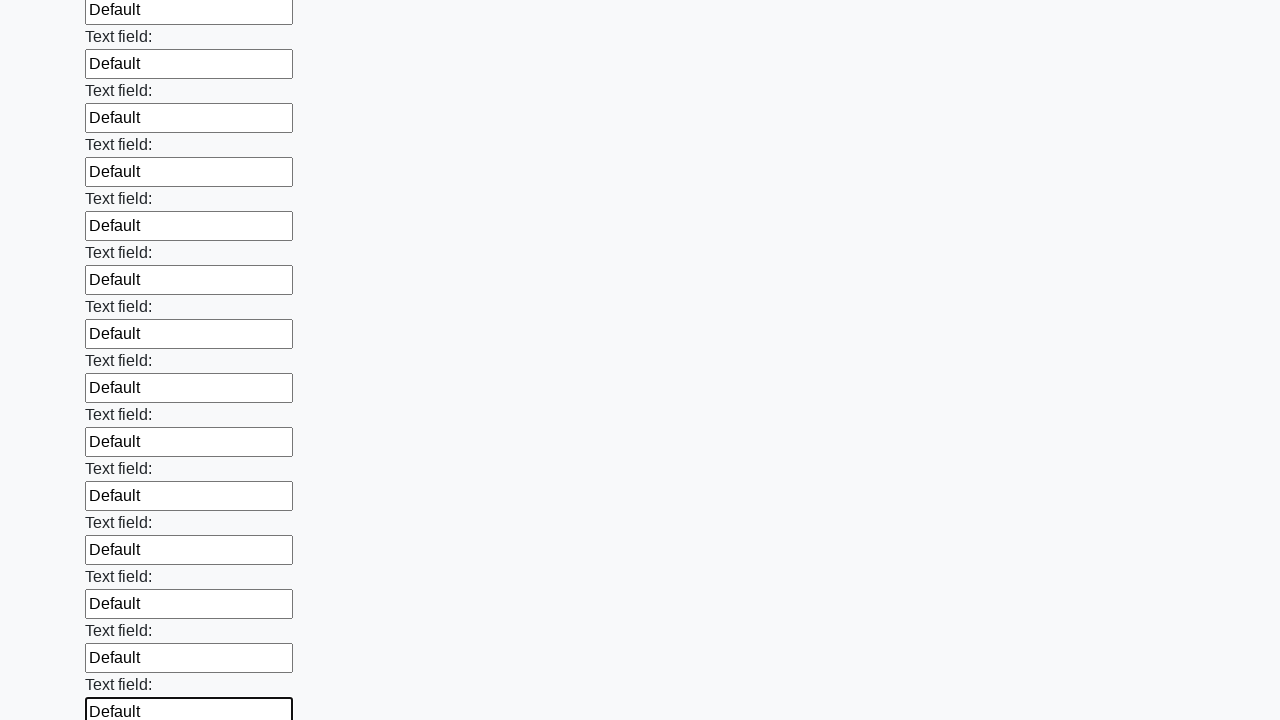

Filled an input field with 'Default' on input >> nth=71
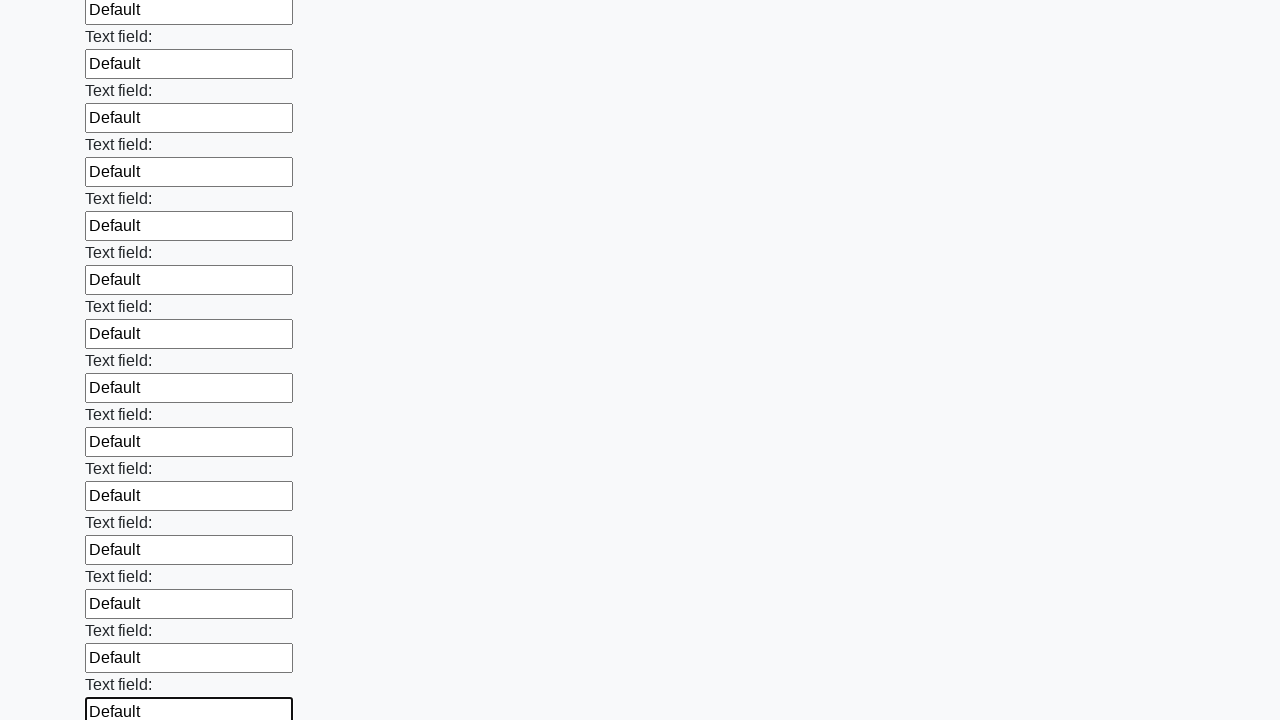

Filled an input field with 'Default' on input >> nth=72
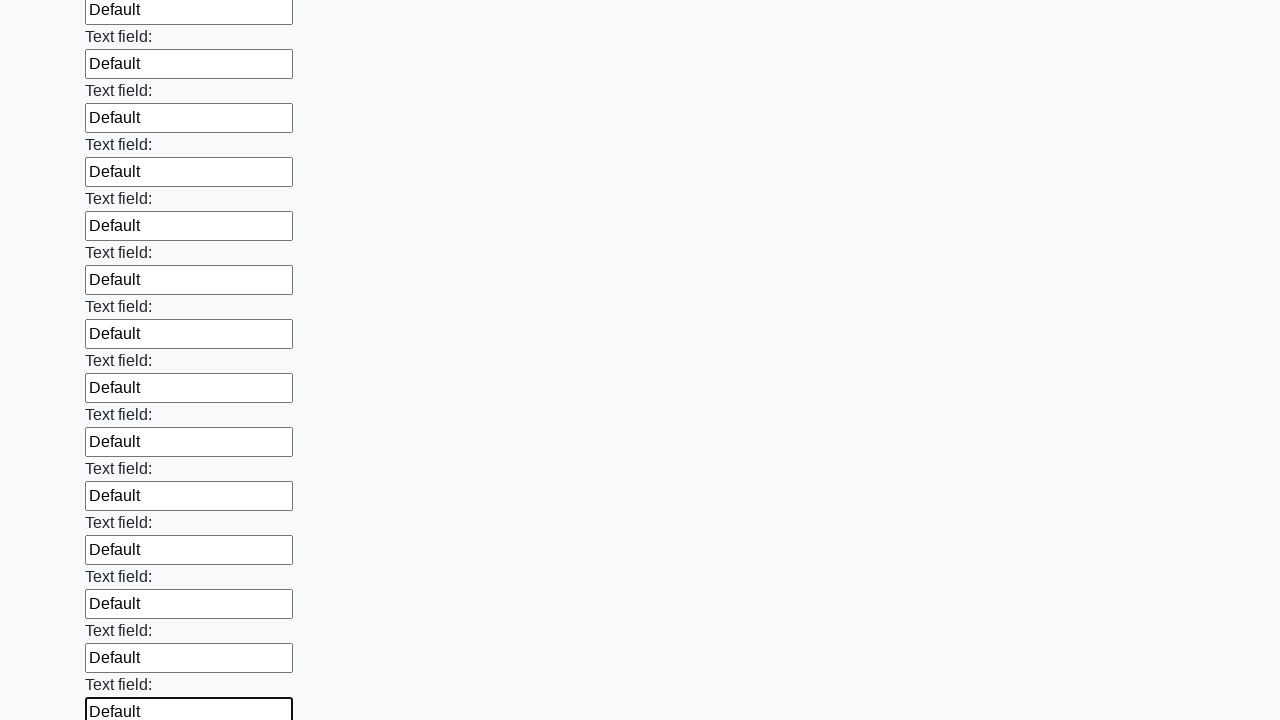

Filled an input field with 'Default' on input >> nth=73
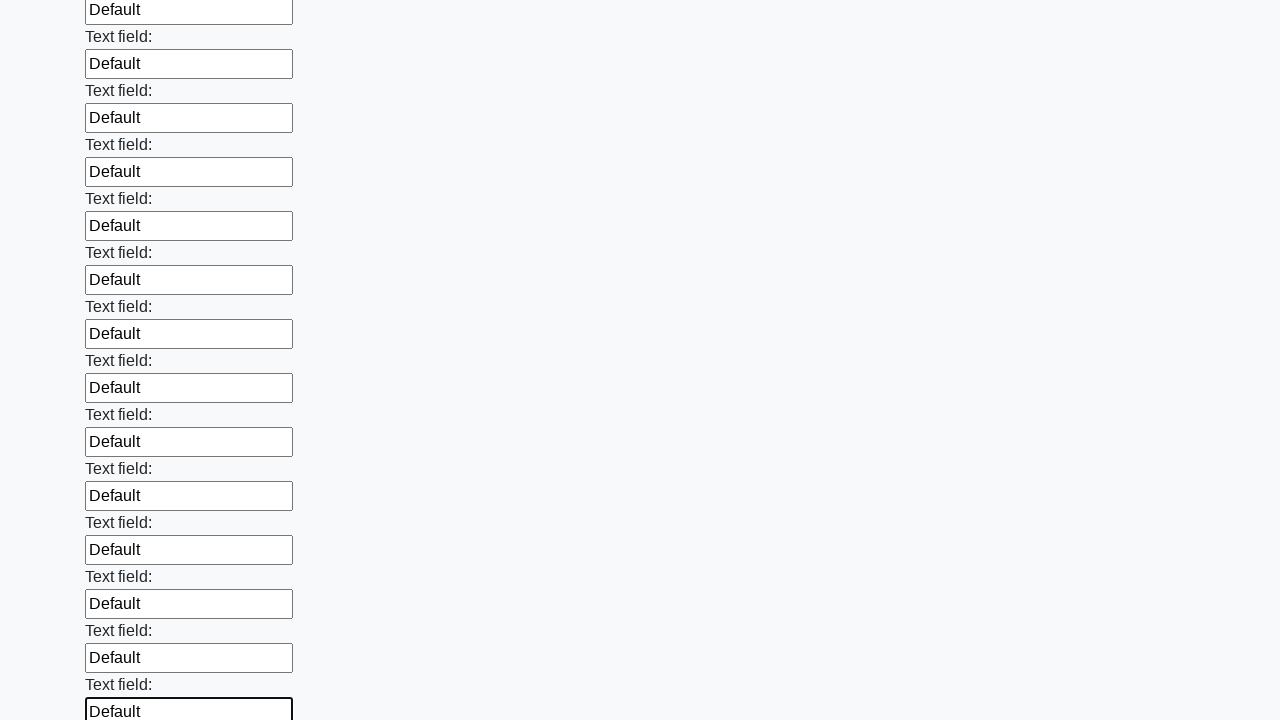

Filled an input field with 'Default' on input >> nth=74
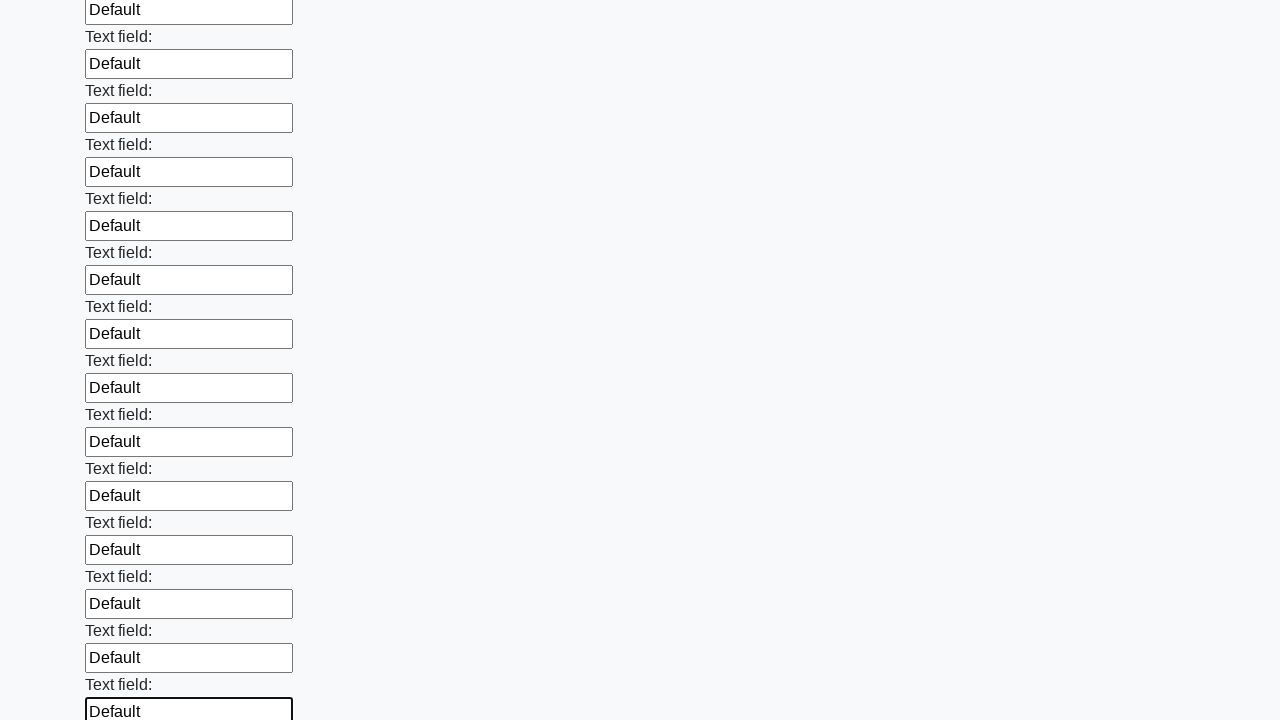

Filled an input field with 'Default' on input >> nth=75
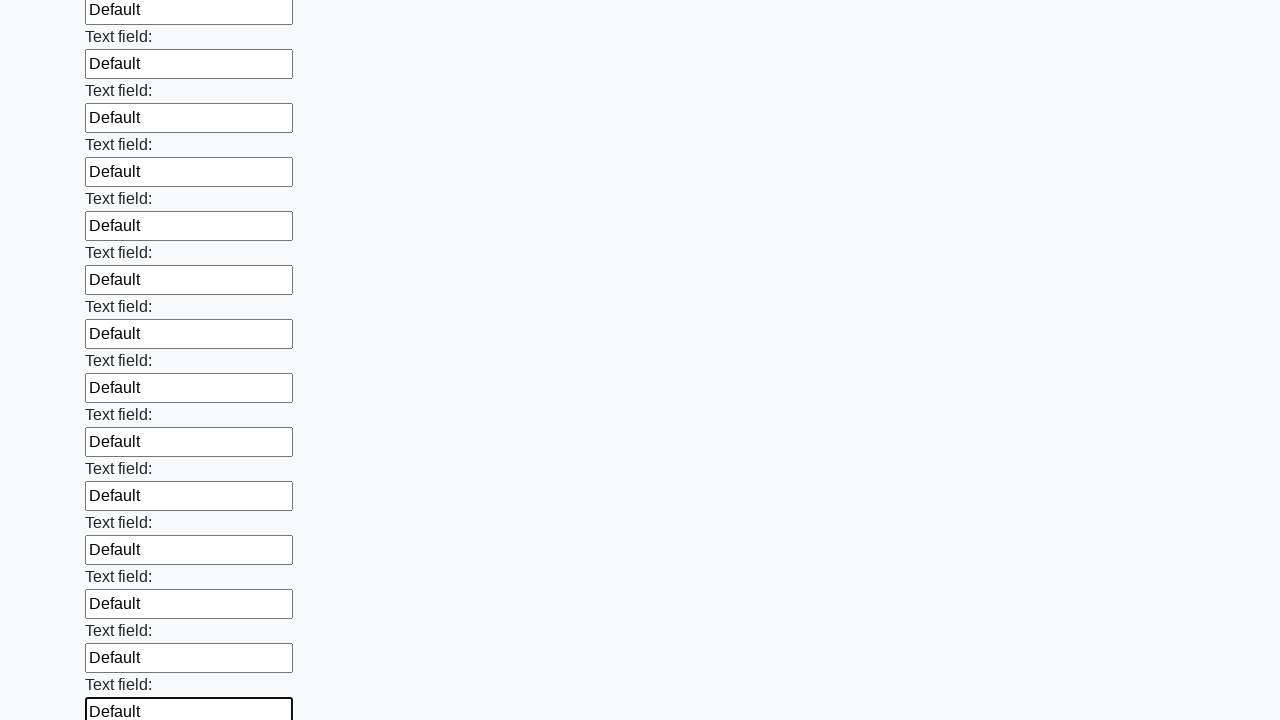

Filled an input field with 'Default' on input >> nth=76
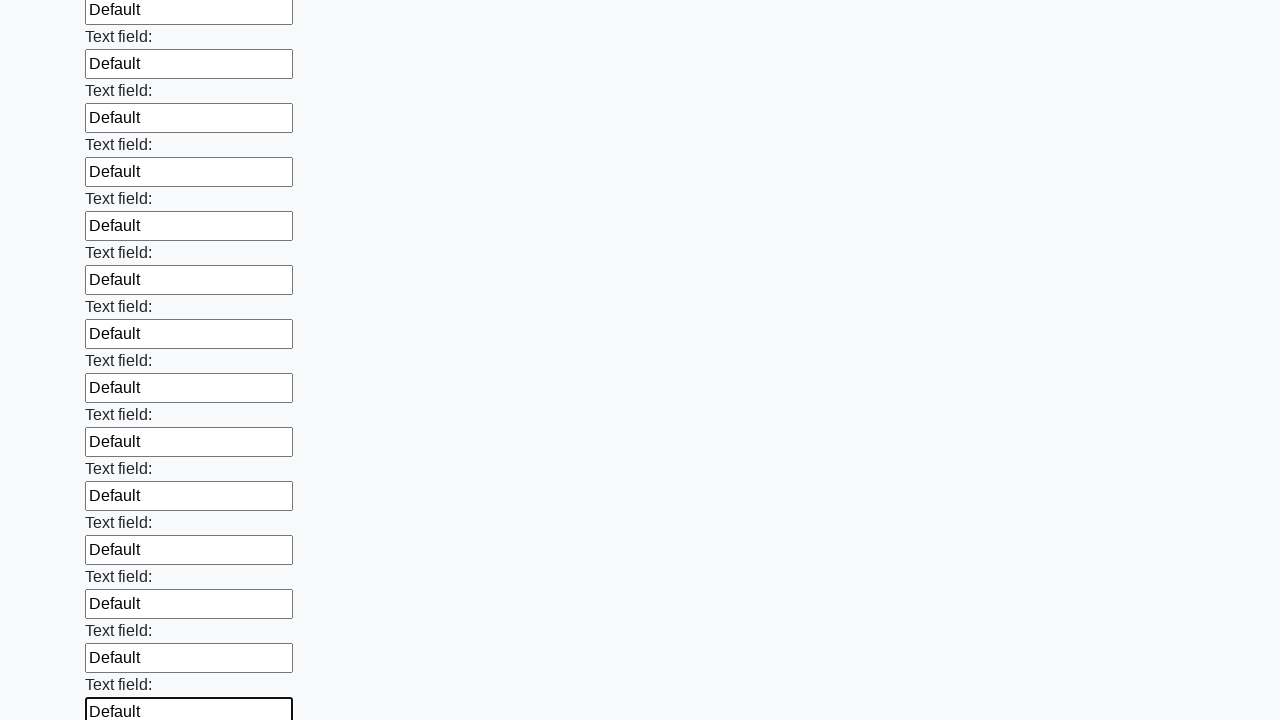

Filled an input field with 'Default' on input >> nth=77
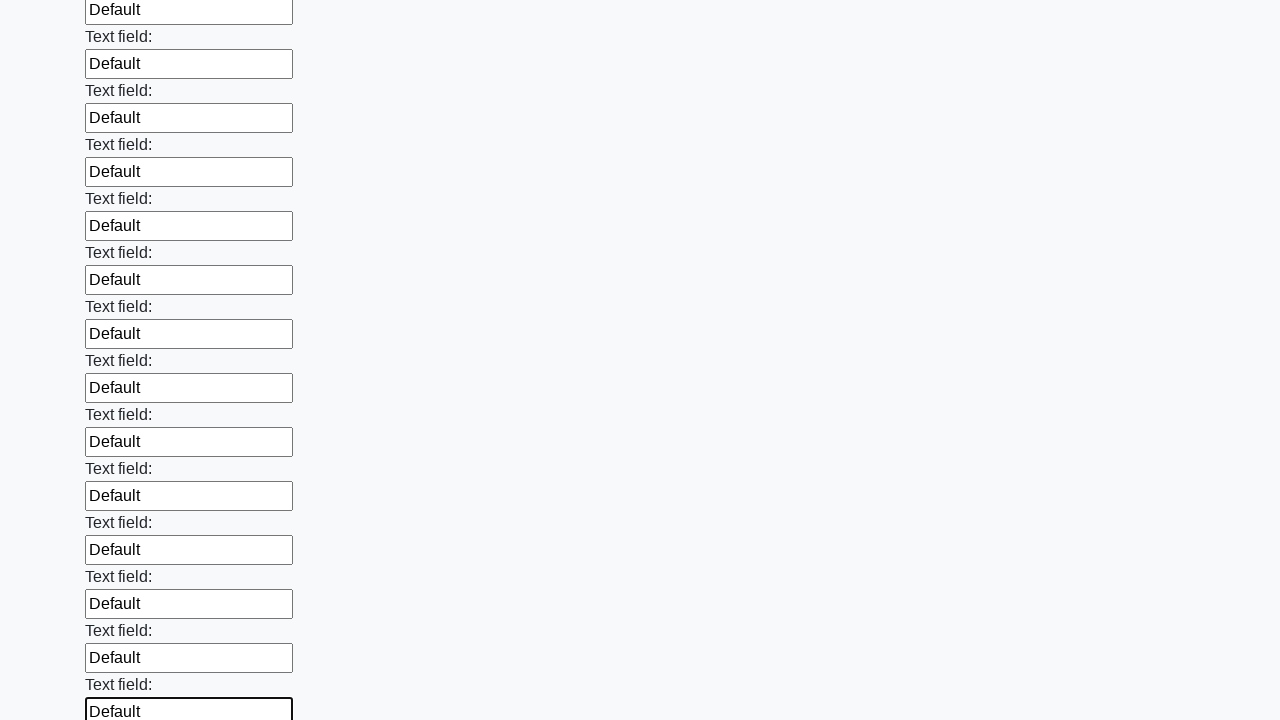

Filled an input field with 'Default' on input >> nth=78
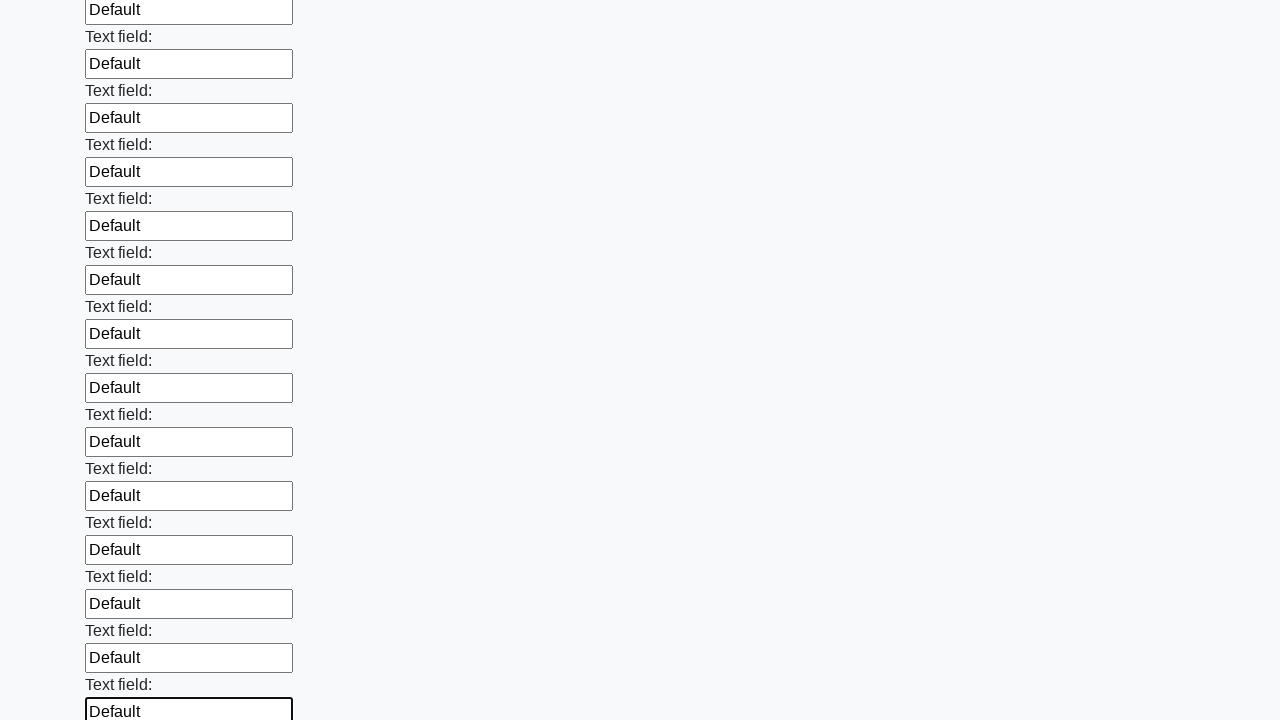

Filled an input field with 'Default' on input >> nth=79
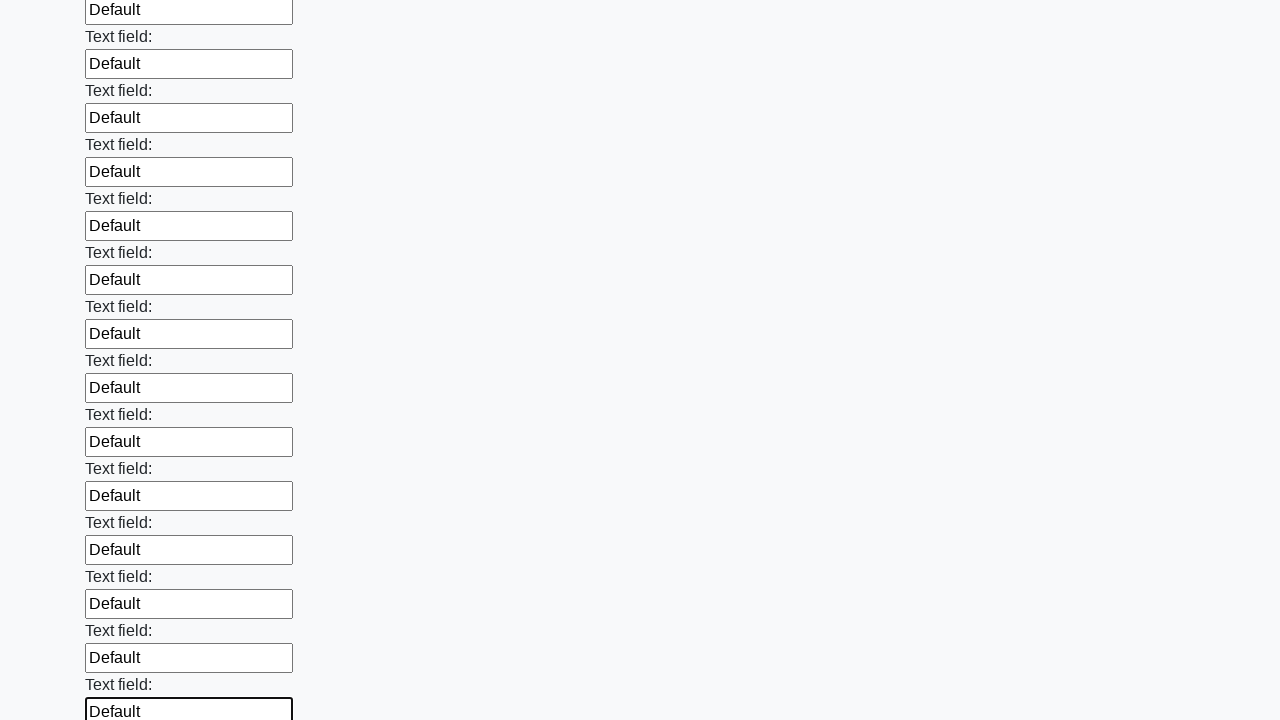

Filled an input field with 'Default' on input >> nth=80
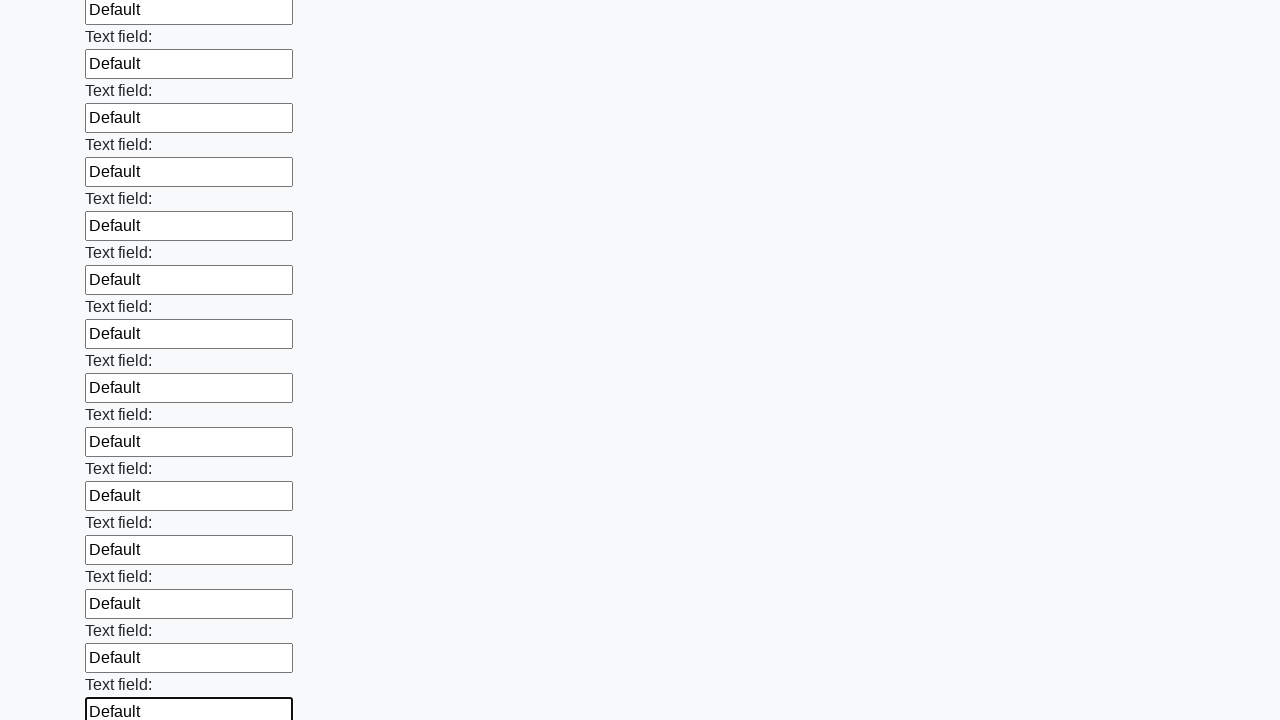

Filled an input field with 'Default' on input >> nth=81
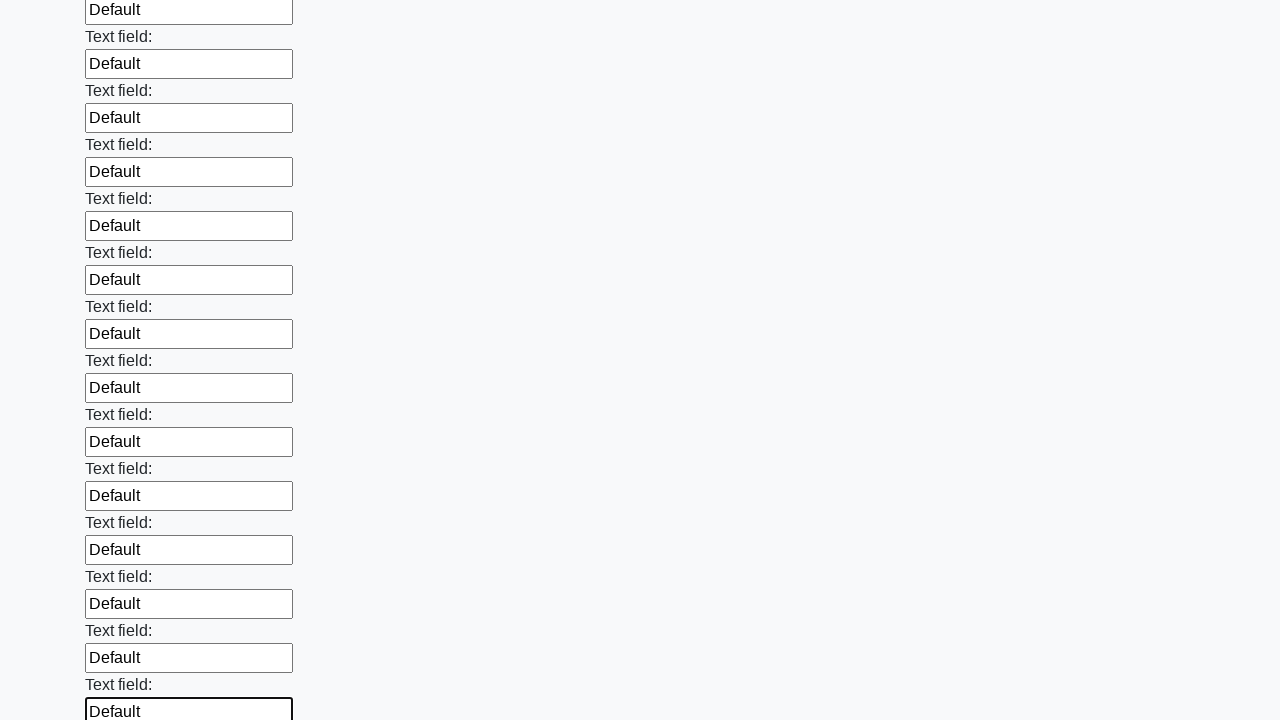

Filled an input field with 'Default' on input >> nth=82
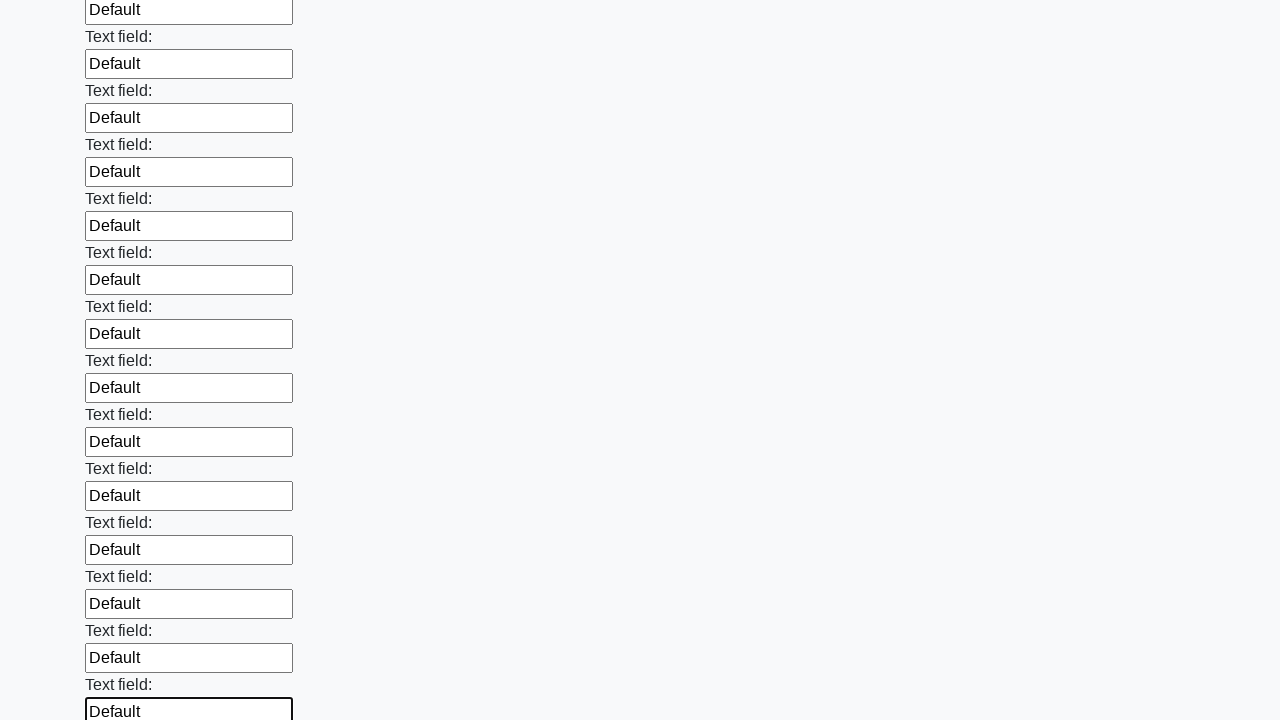

Filled an input field with 'Default' on input >> nth=83
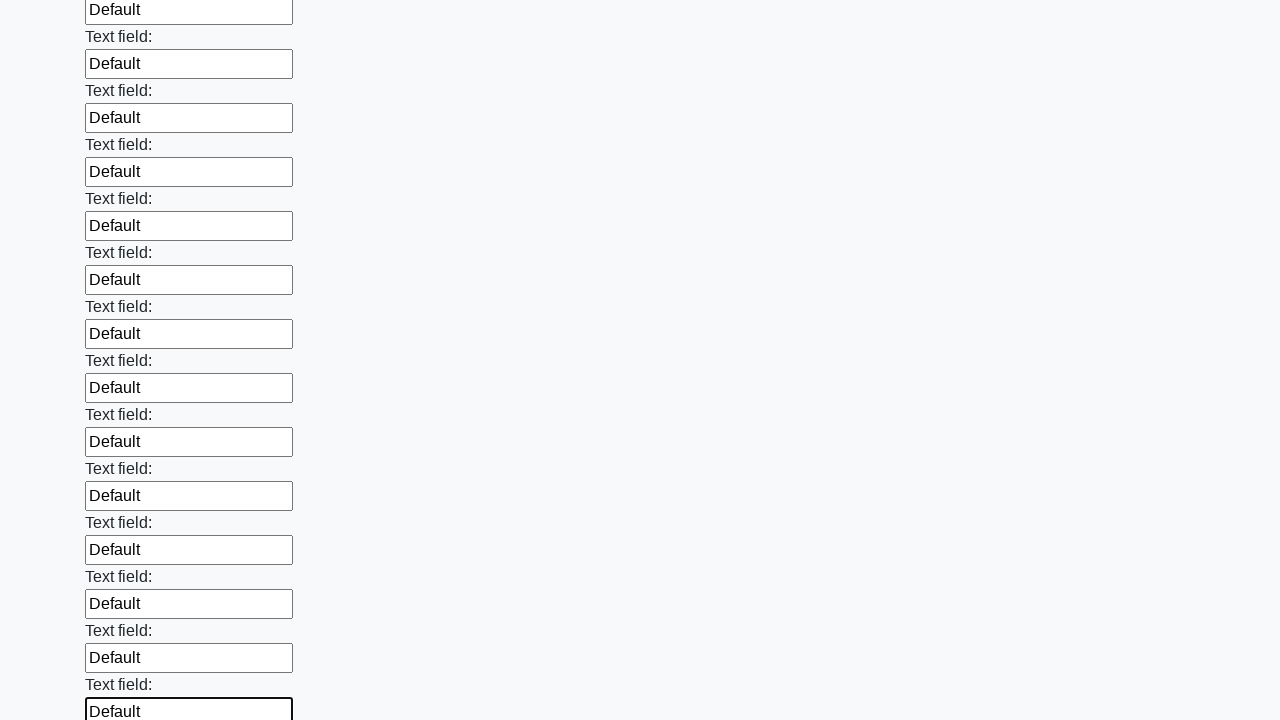

Filled an input field with 'Default' on input >> nth=84
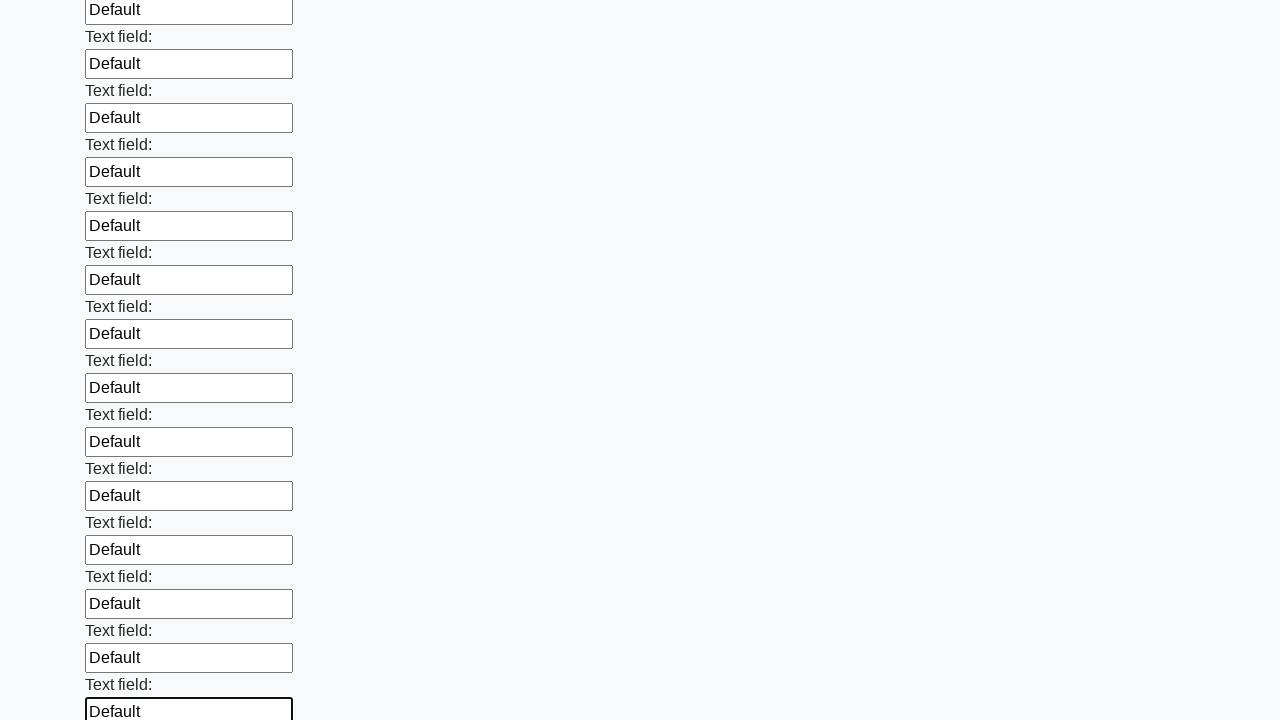

Filled an input field with 'Default' on input >> nth=85
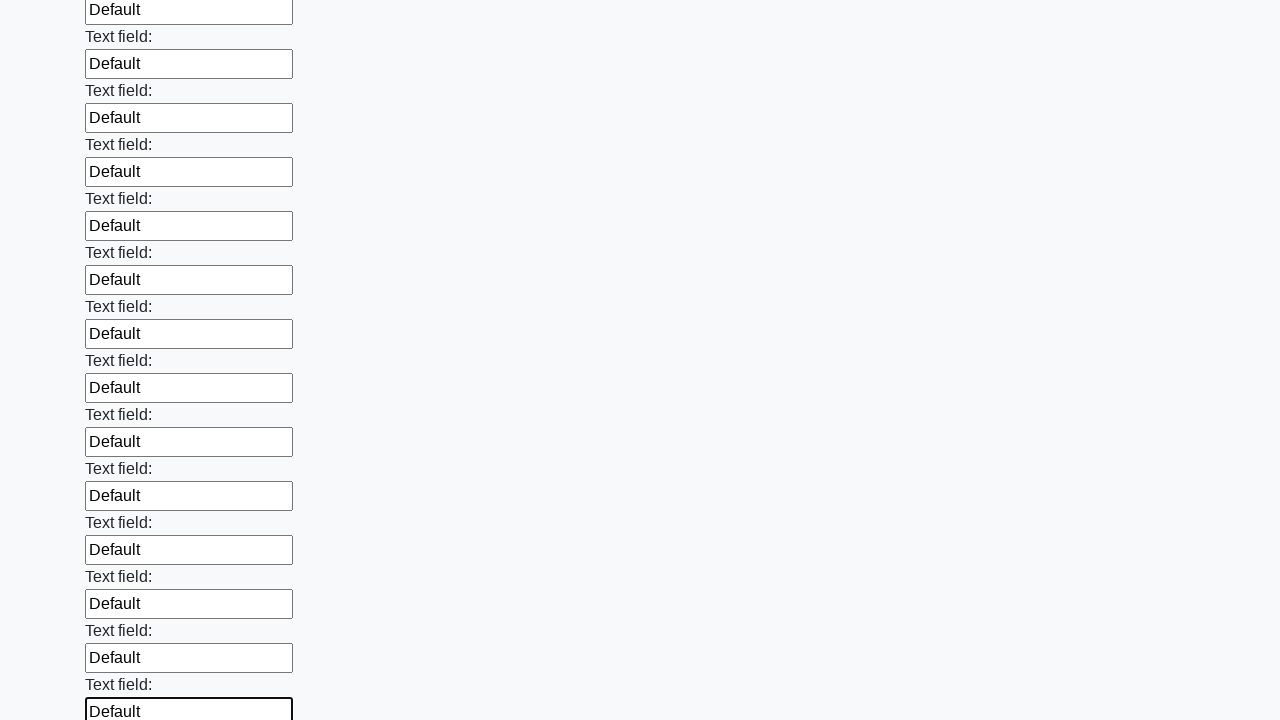

Filled an input field with 'Default' on input >> nth=86
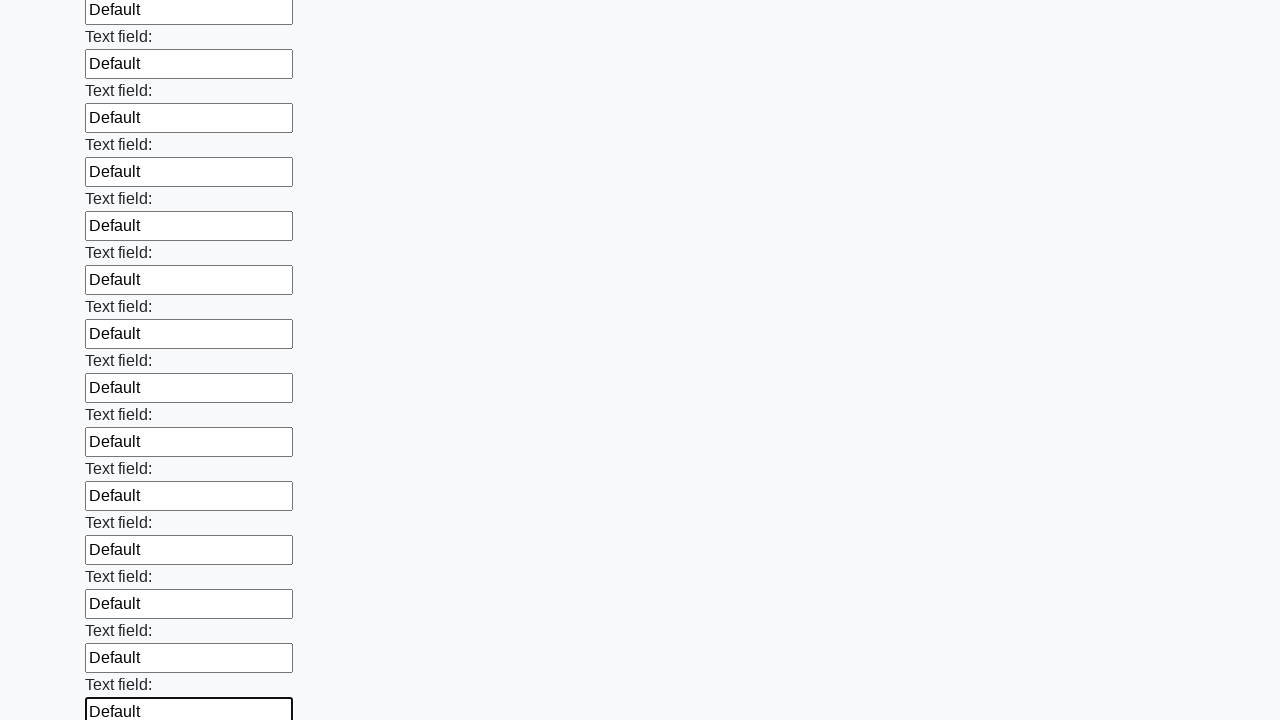

Filled an input field with 'Default' on input >> nth=87
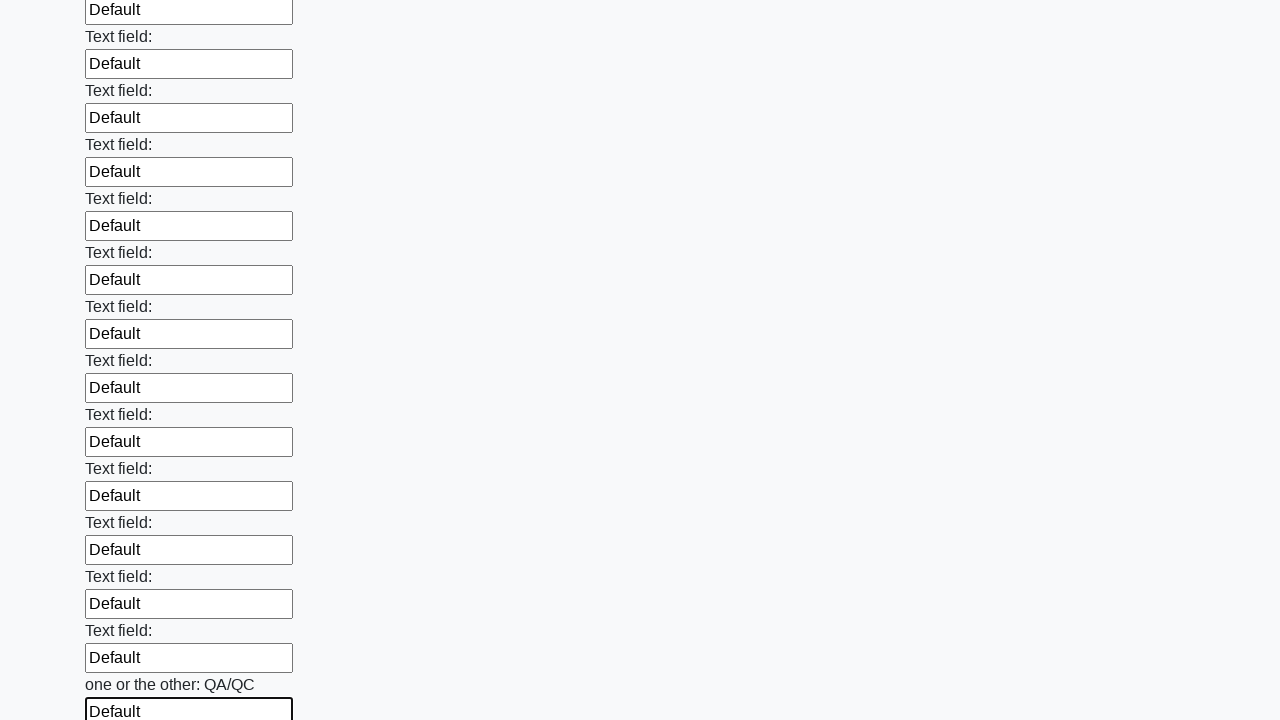

Filled an input field with 'Default' on input >> nth=88
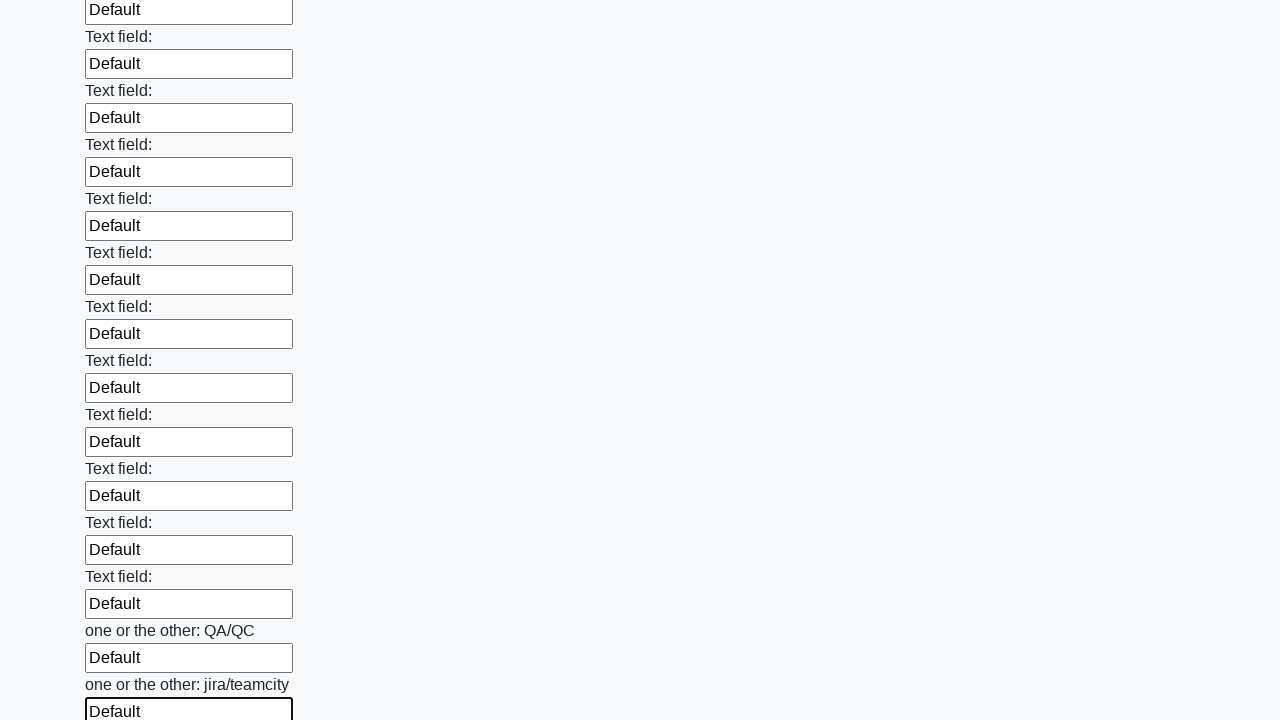

Filled an input field with 'Default' on input >> nth=89
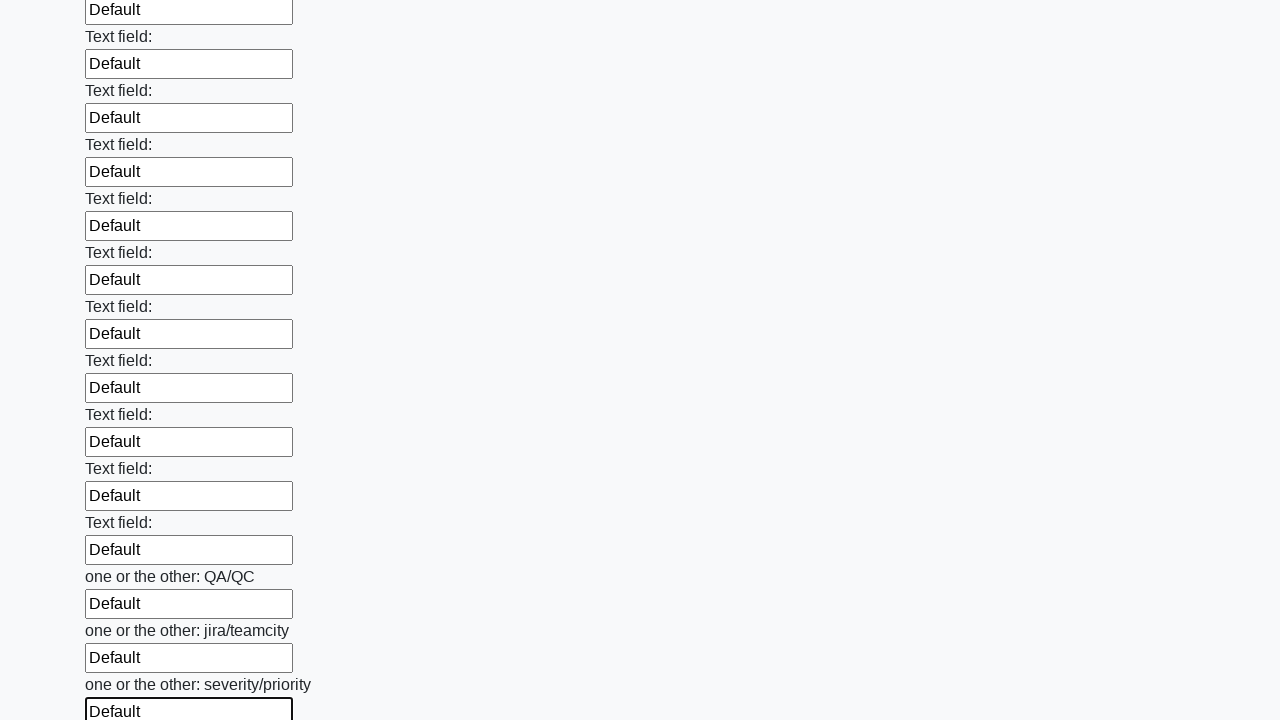

Filled an input field with 'Default' on input >> nth=90
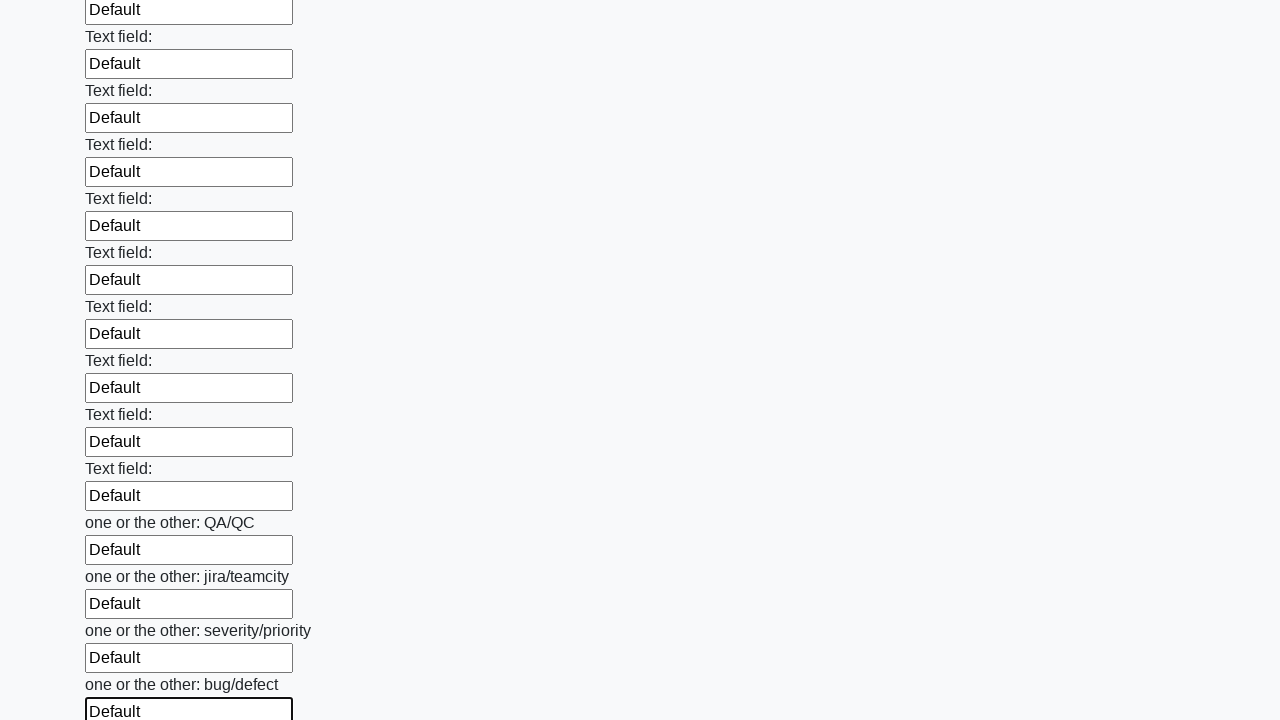

Filled an input field with 'Default' on input >> nth=91
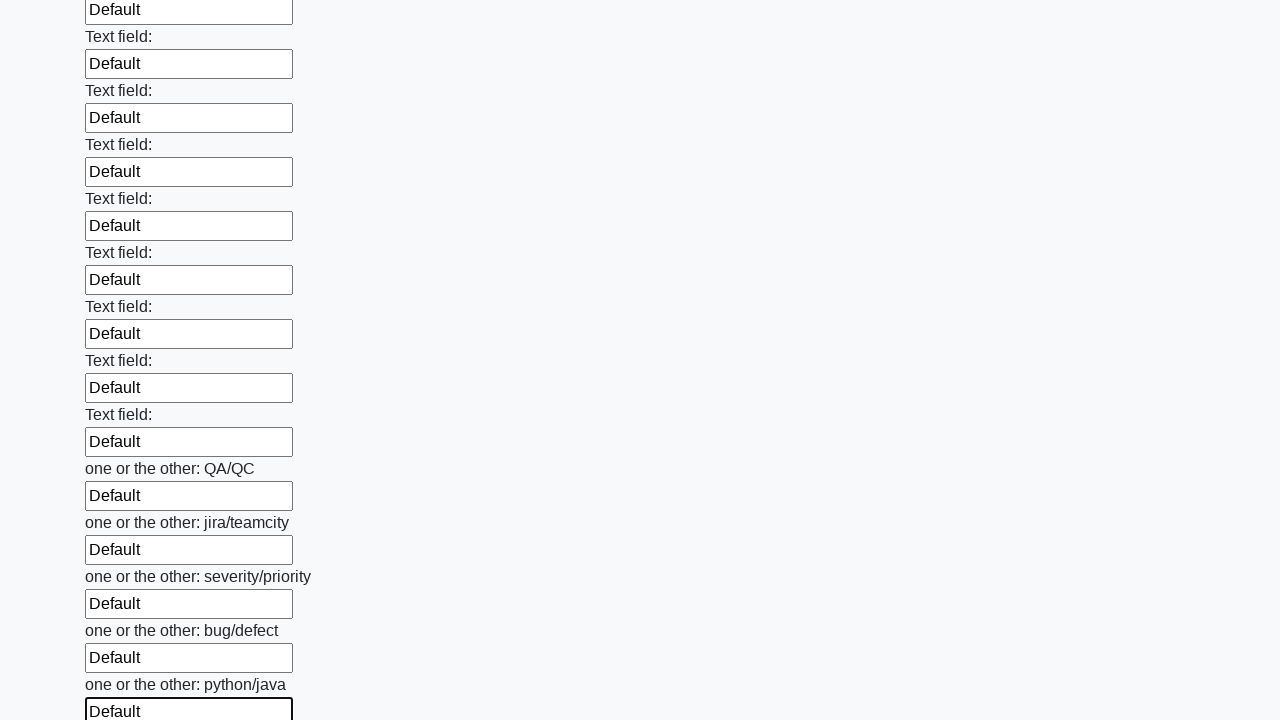

Filled an input field with 'Default' on input >> nth=92
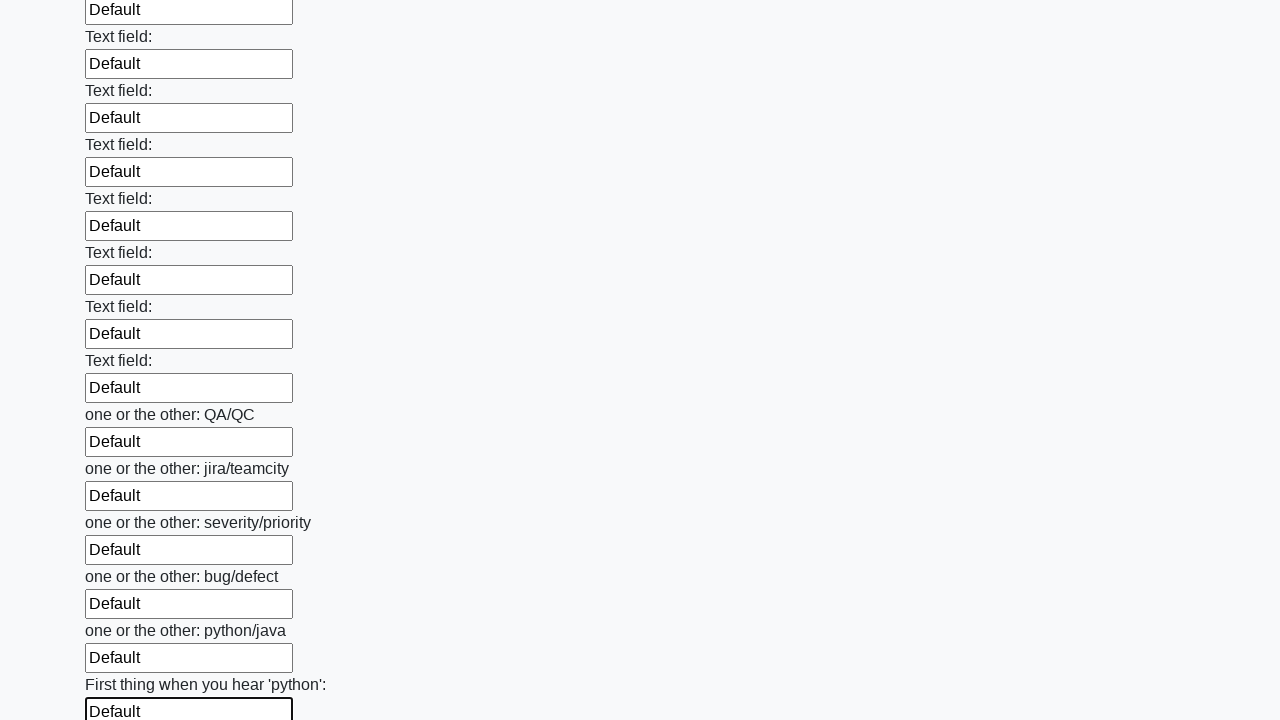

Filled an input field with 'Default' on input >> nth=93
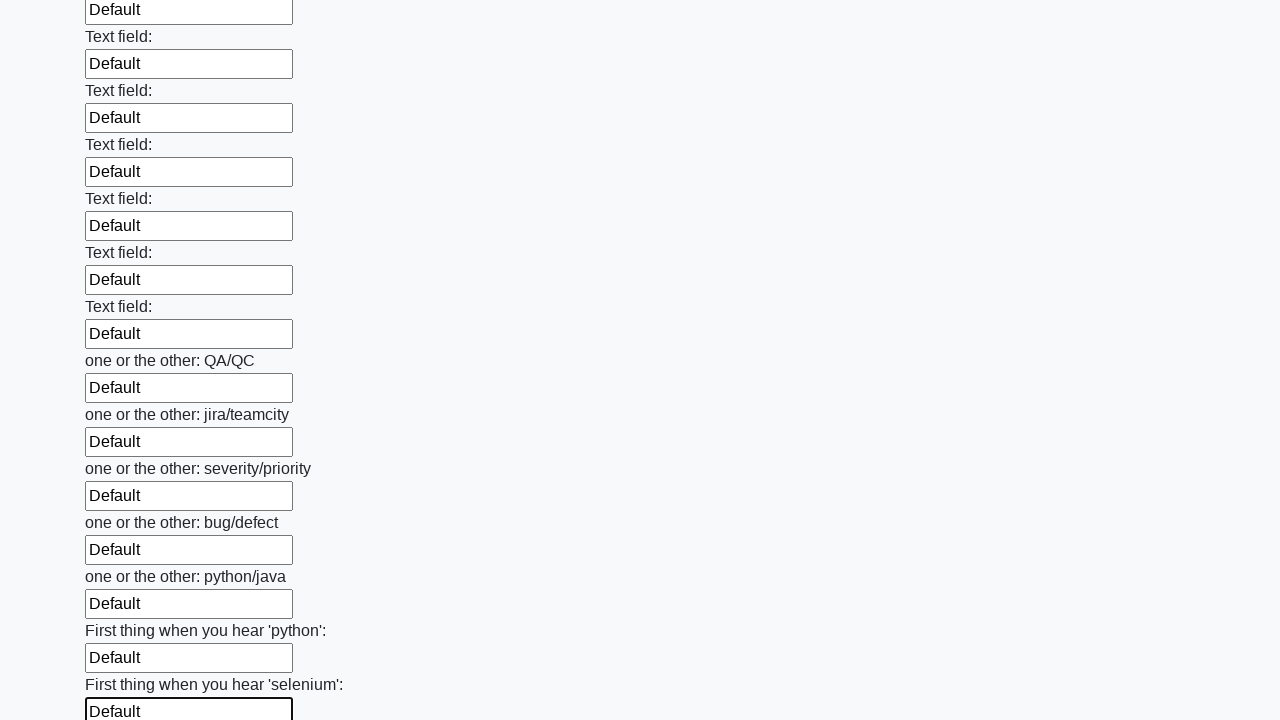

Filled an input field with 'Default' on input >> nth=94
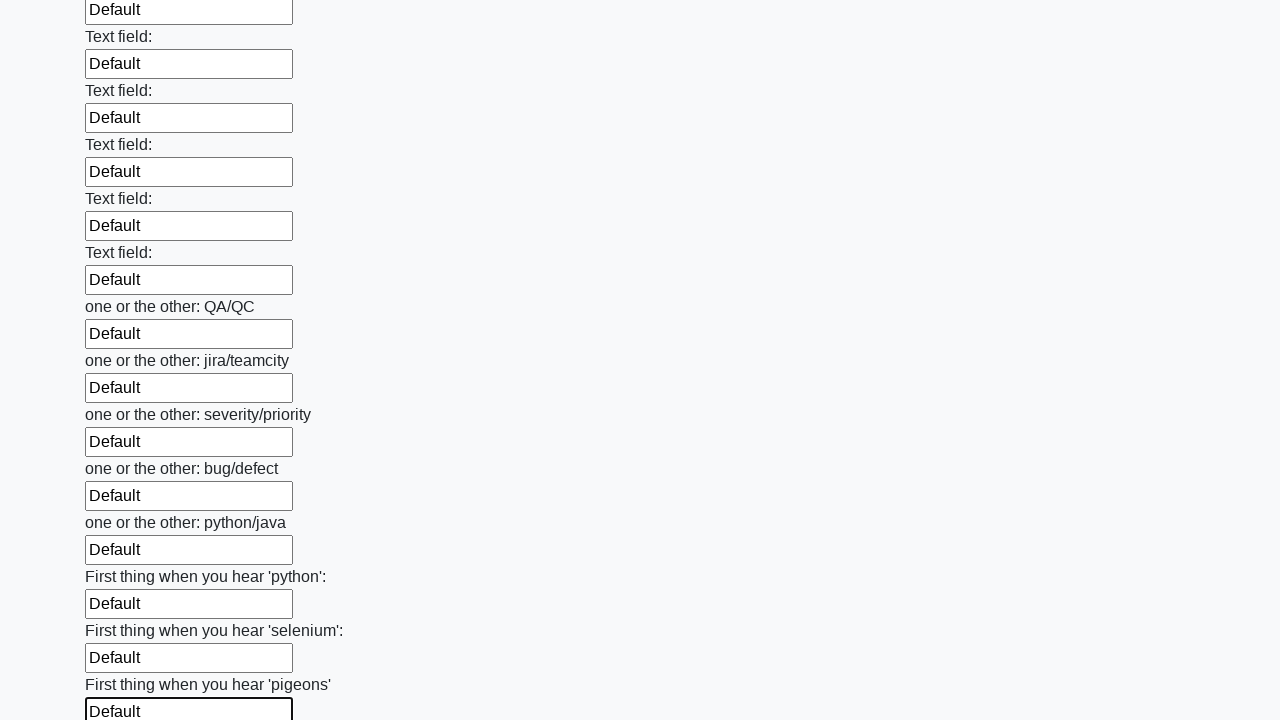

Filled an input field with 'Default' on input >> nth=95
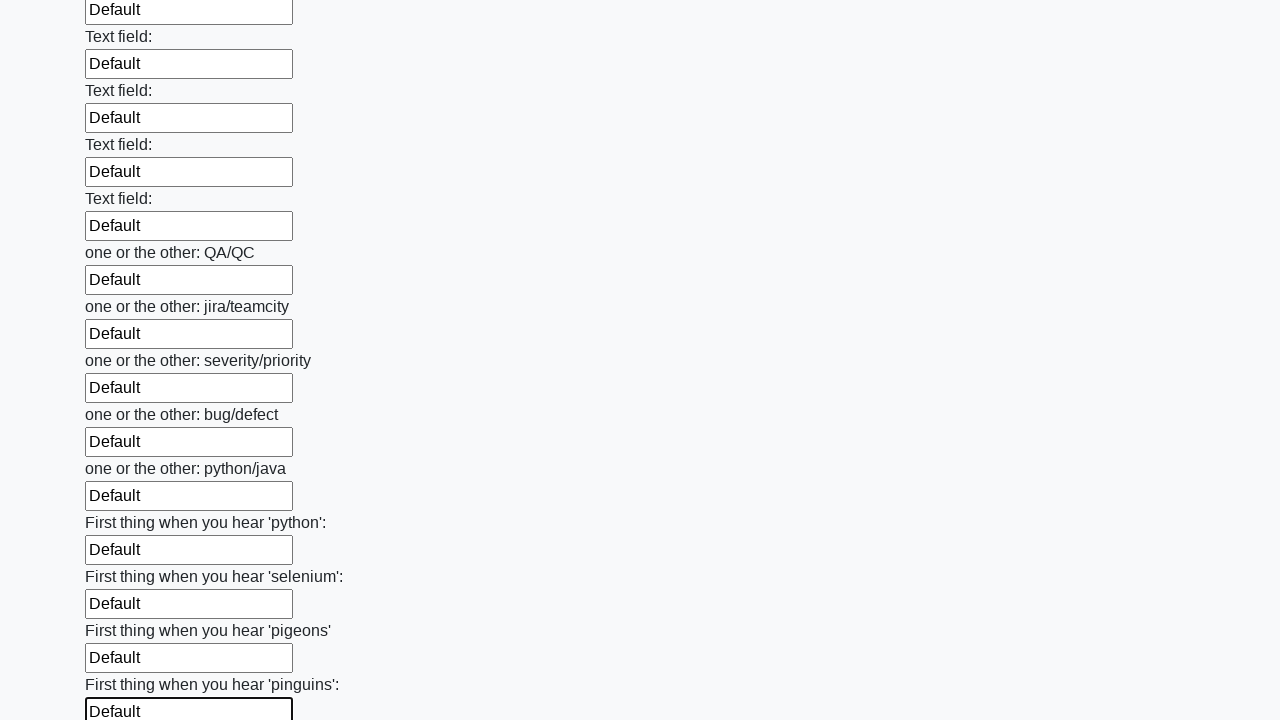

Filled an input field with 'Default' on input >> nth=96
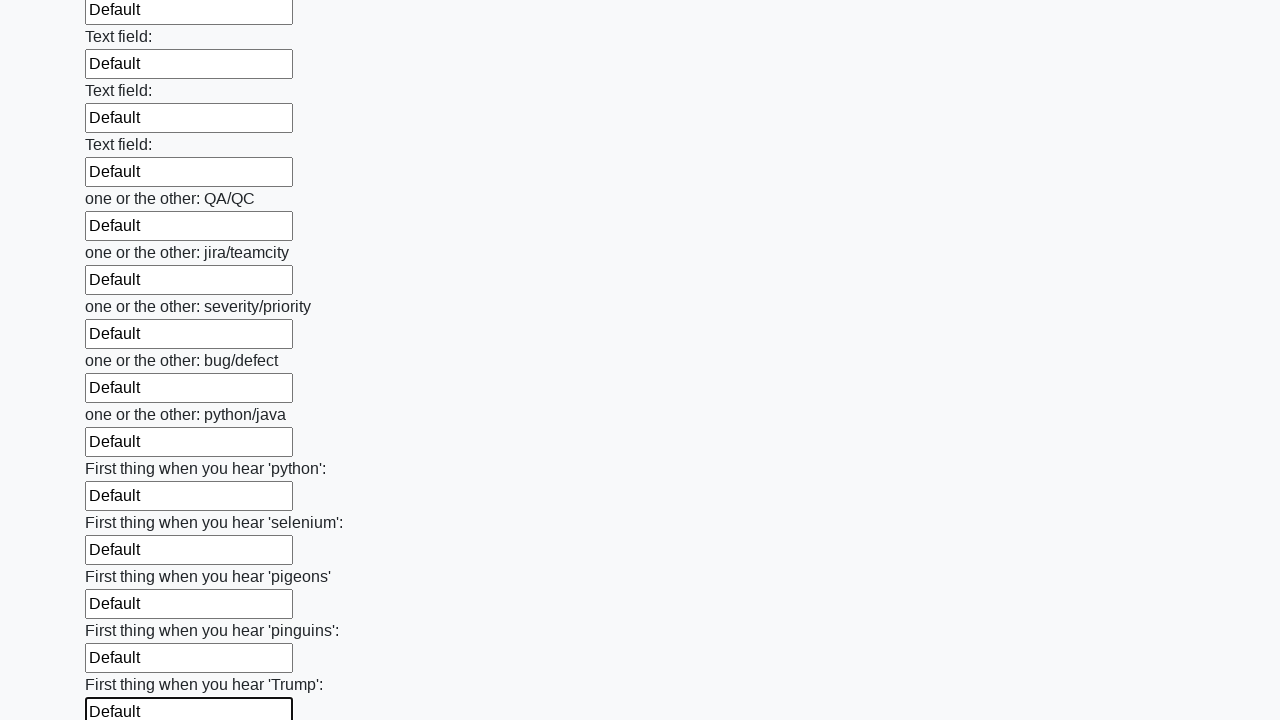

Filled an input field with 'Default' on input >> nth=97
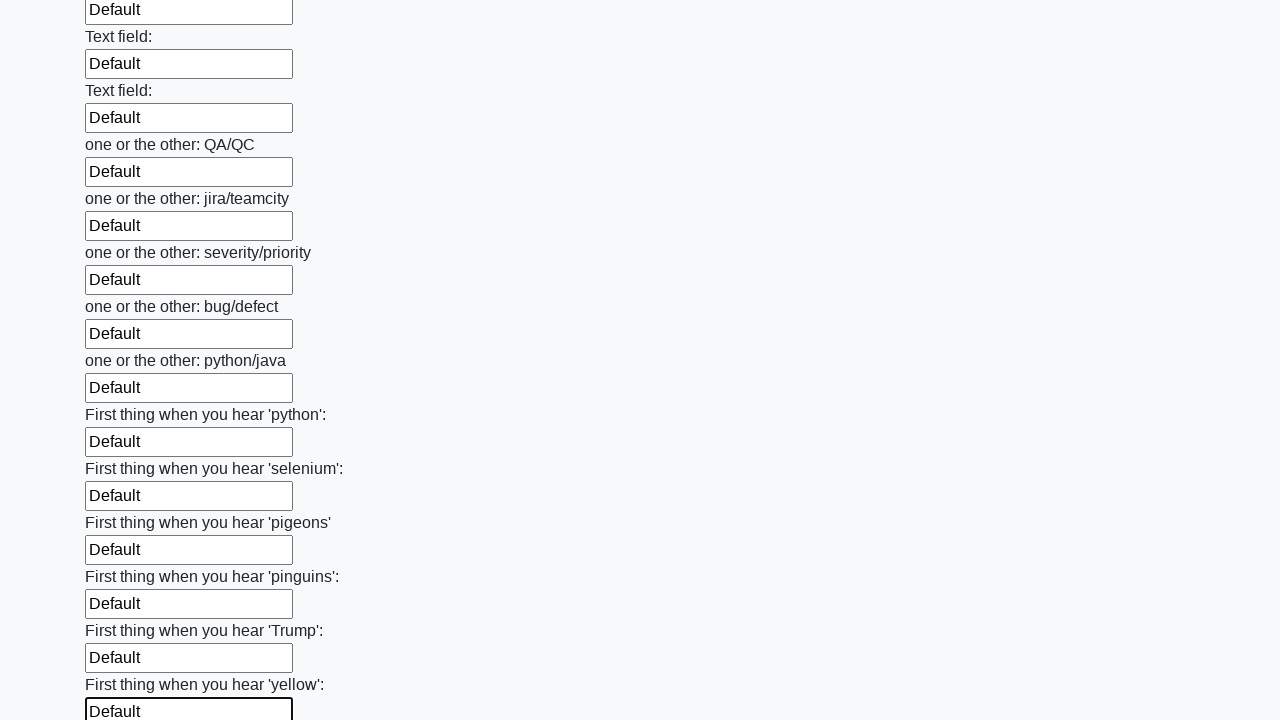

Filled an input field with 'Default' on input >> nth=98
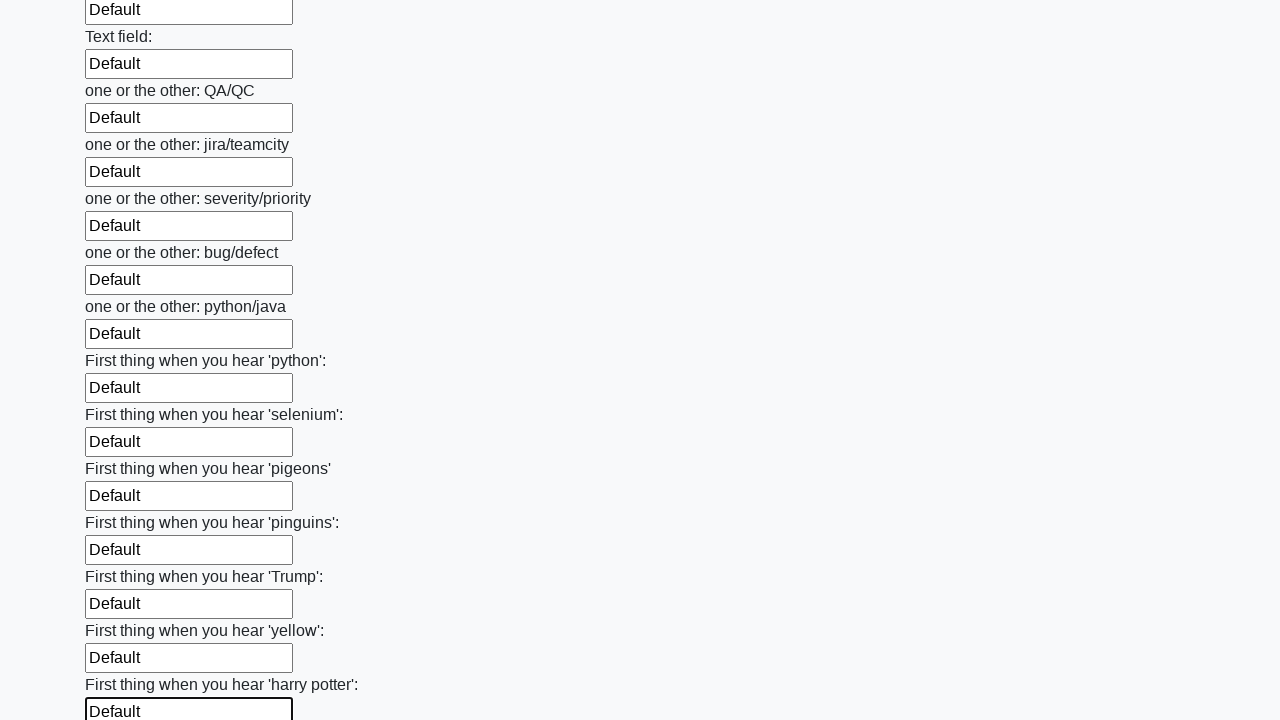

Filled an input field with 'Default' on input >> nth=99
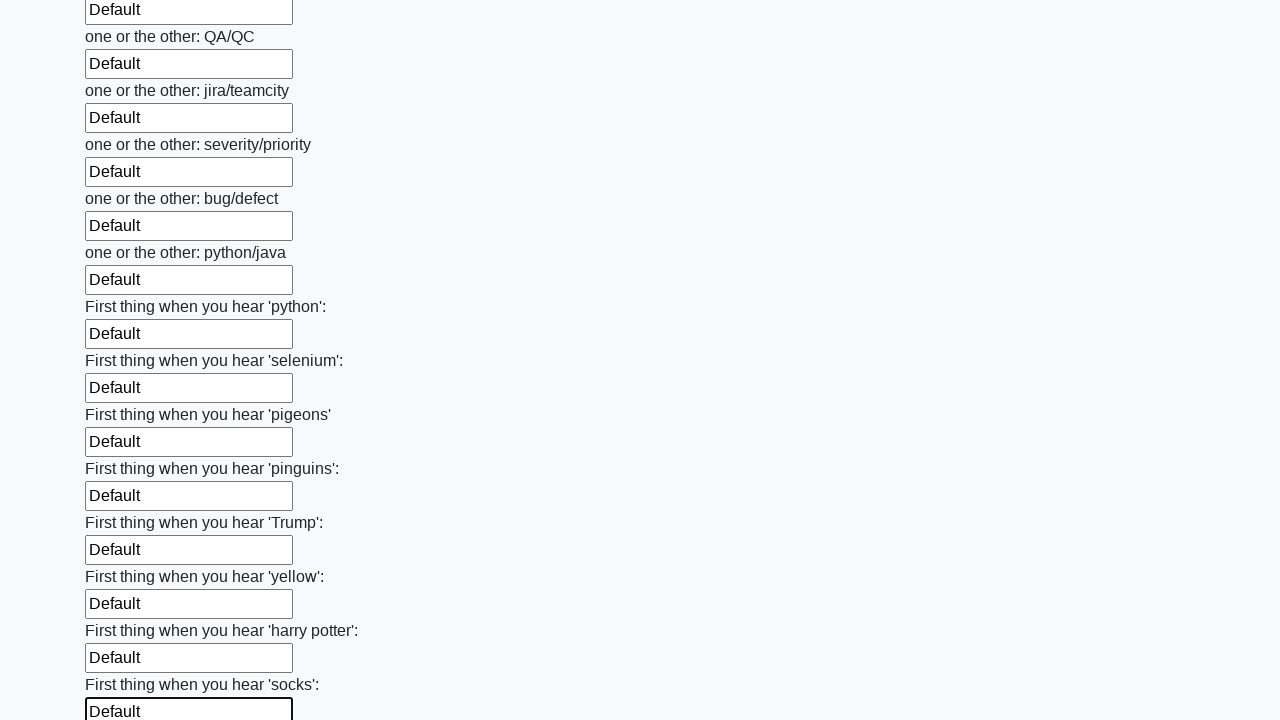

Clicked the submit button to submit the form at (123, 611) on button.btn
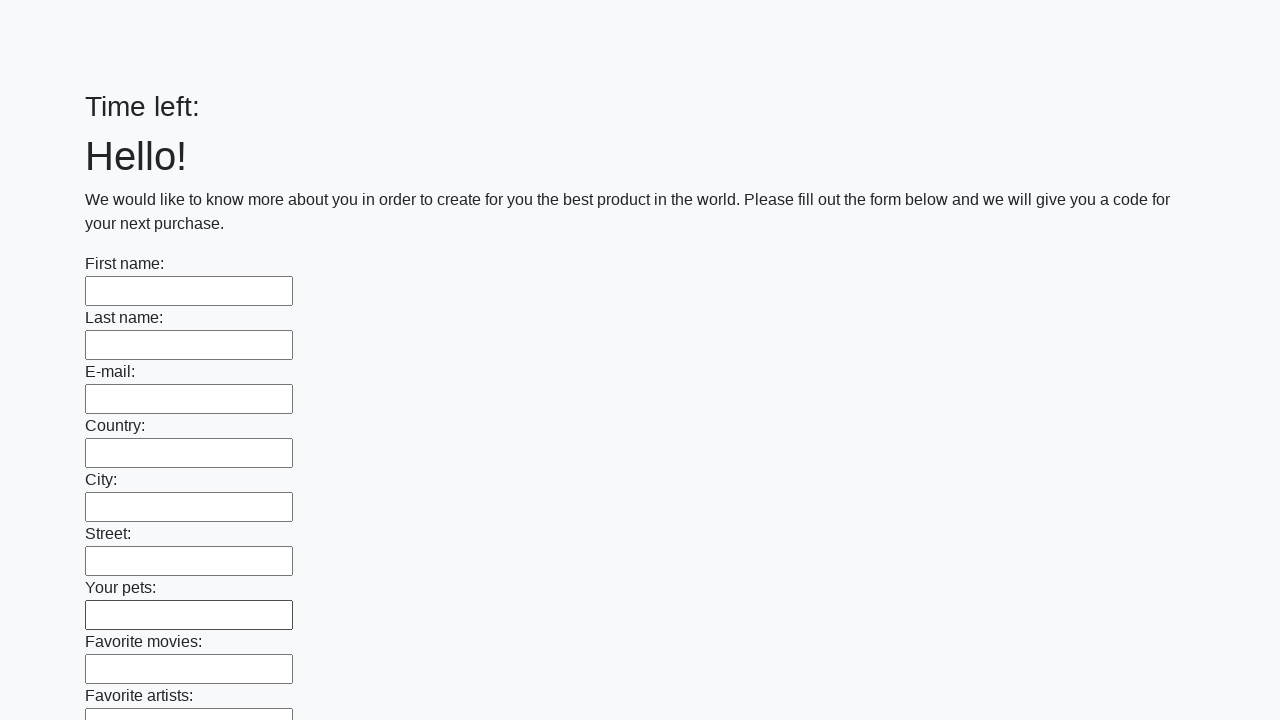

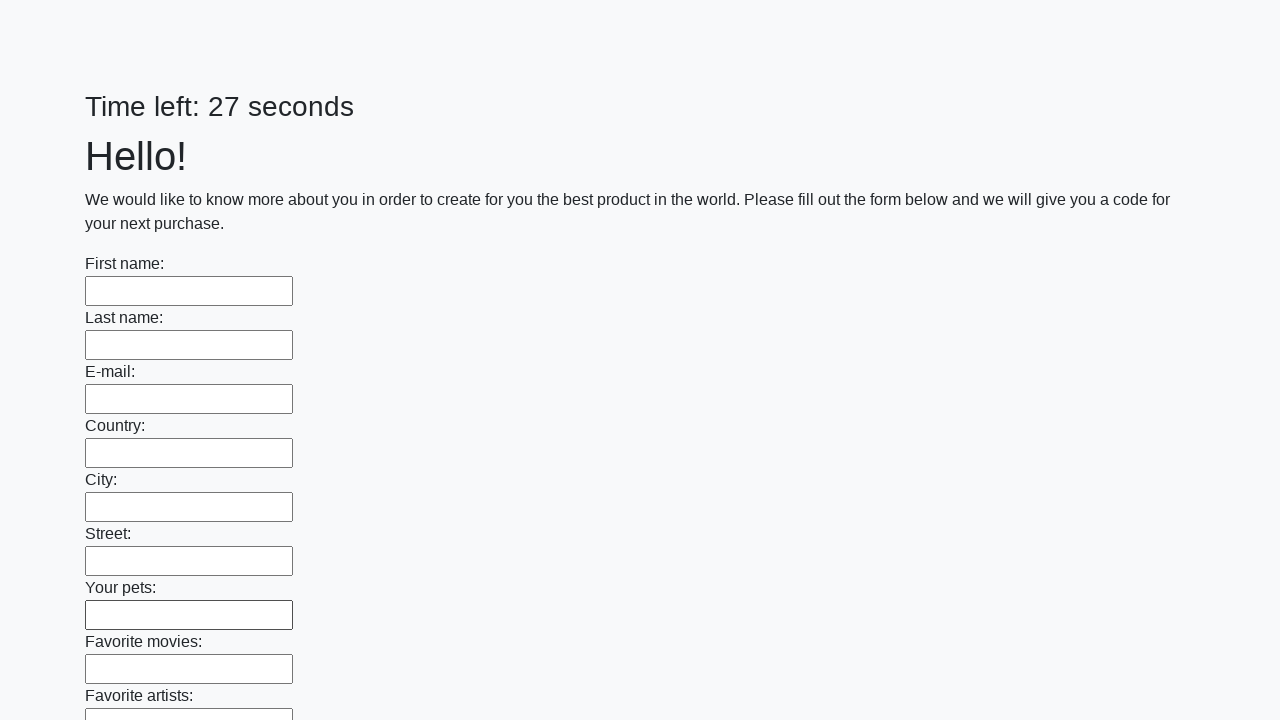